Tests filling a large form by finding all input elements on the page and entering text into each one, then submitting the form by clicking the submit button.

Starting URL: http://suninjuly.github.io/huge_form.html

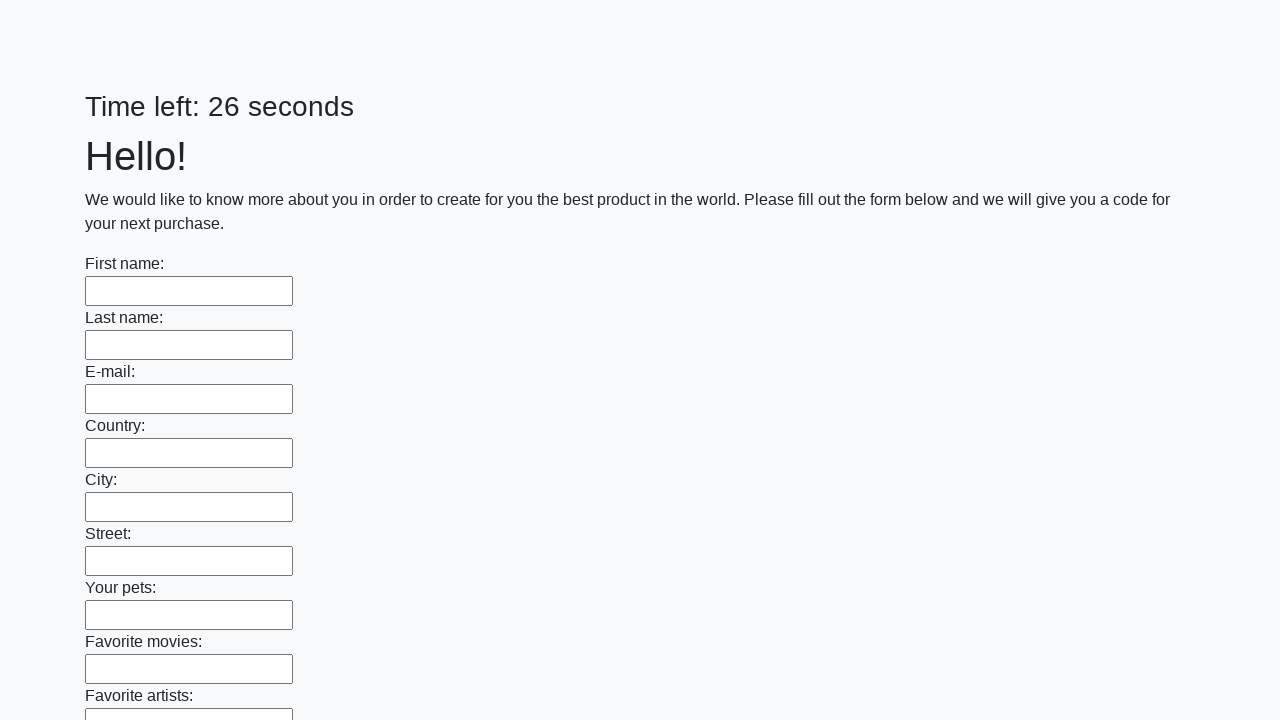

Navigated to huge form page
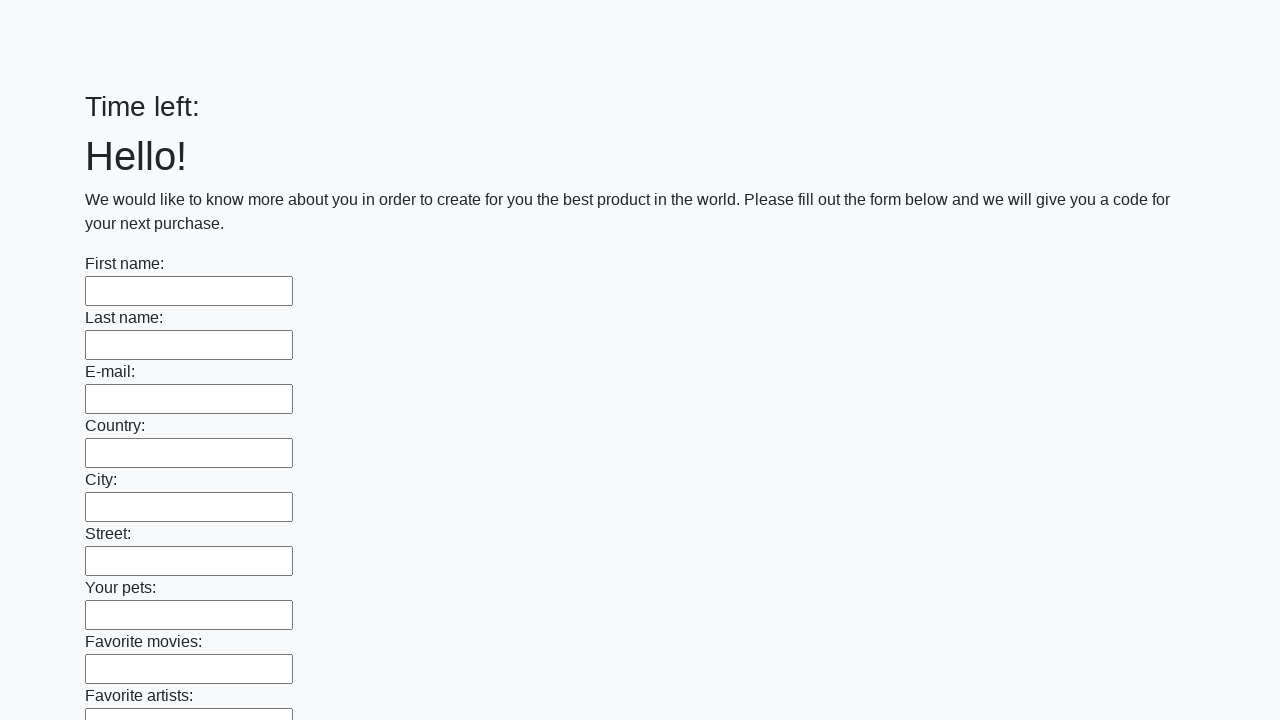

Found 100 input elements on the page
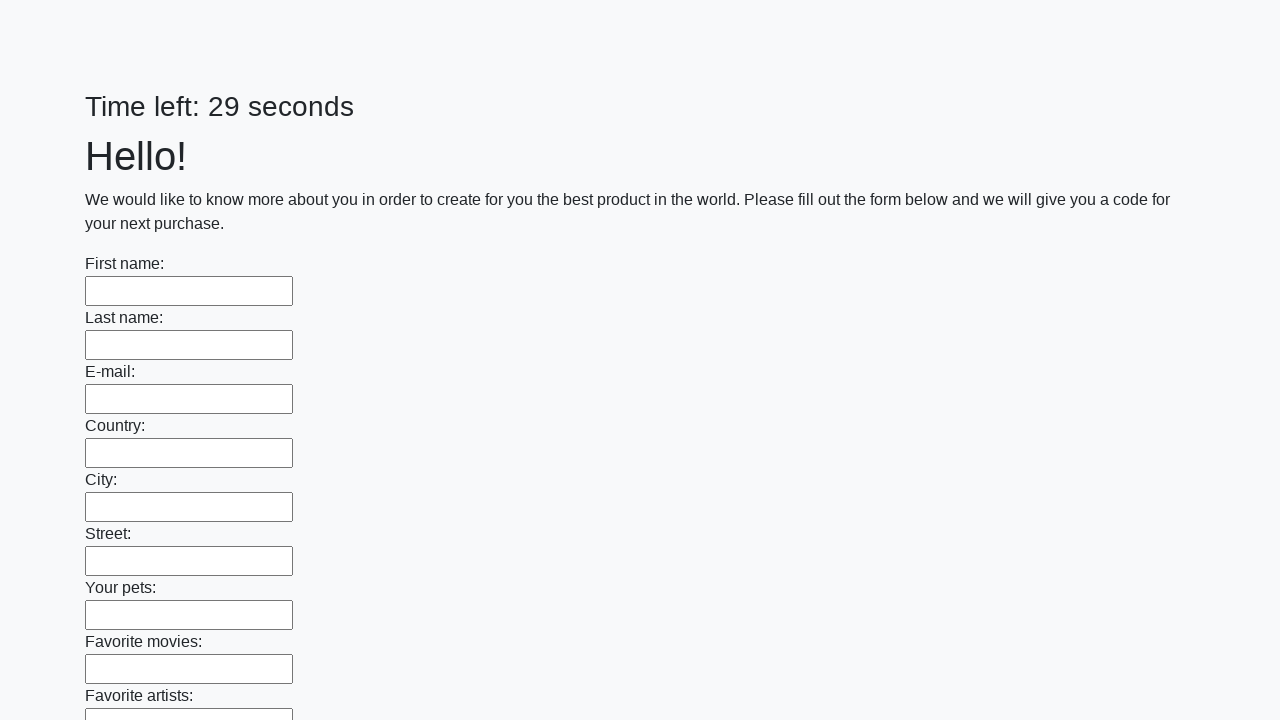

Filled input field with 'SampleText' on input >> nth=0
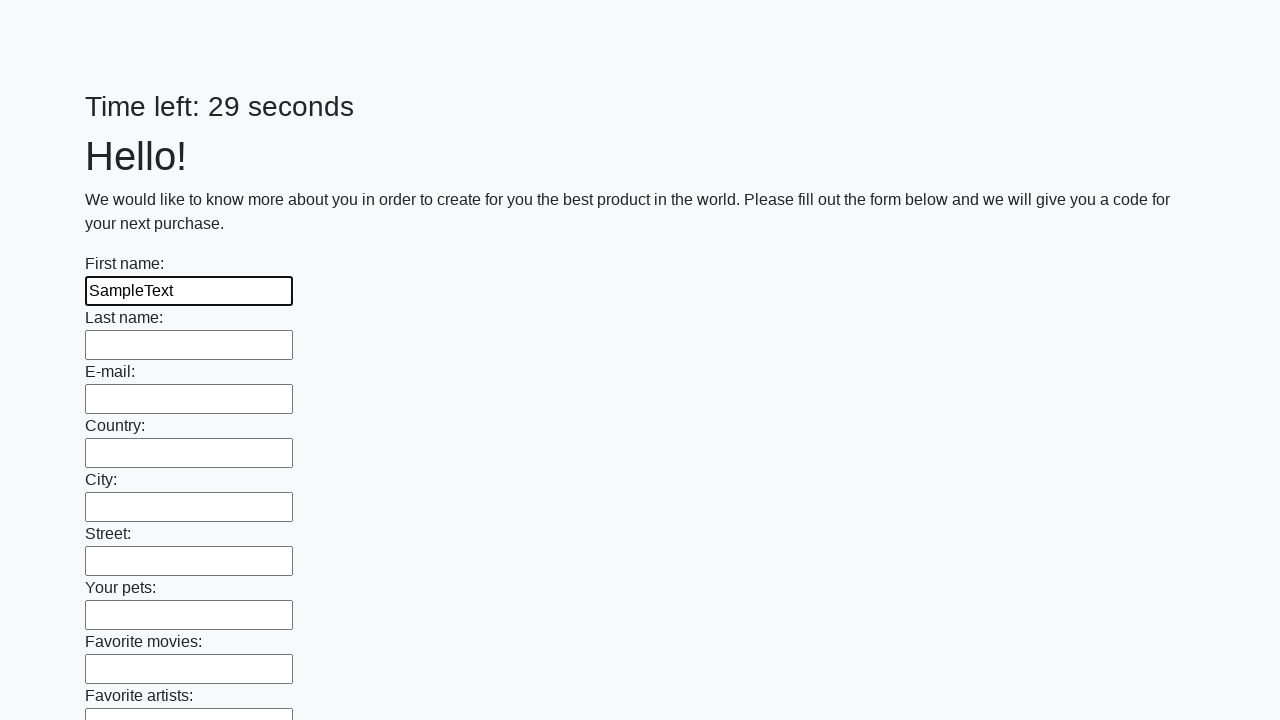

Filled input field with 'SampleText' on input >> nth=1
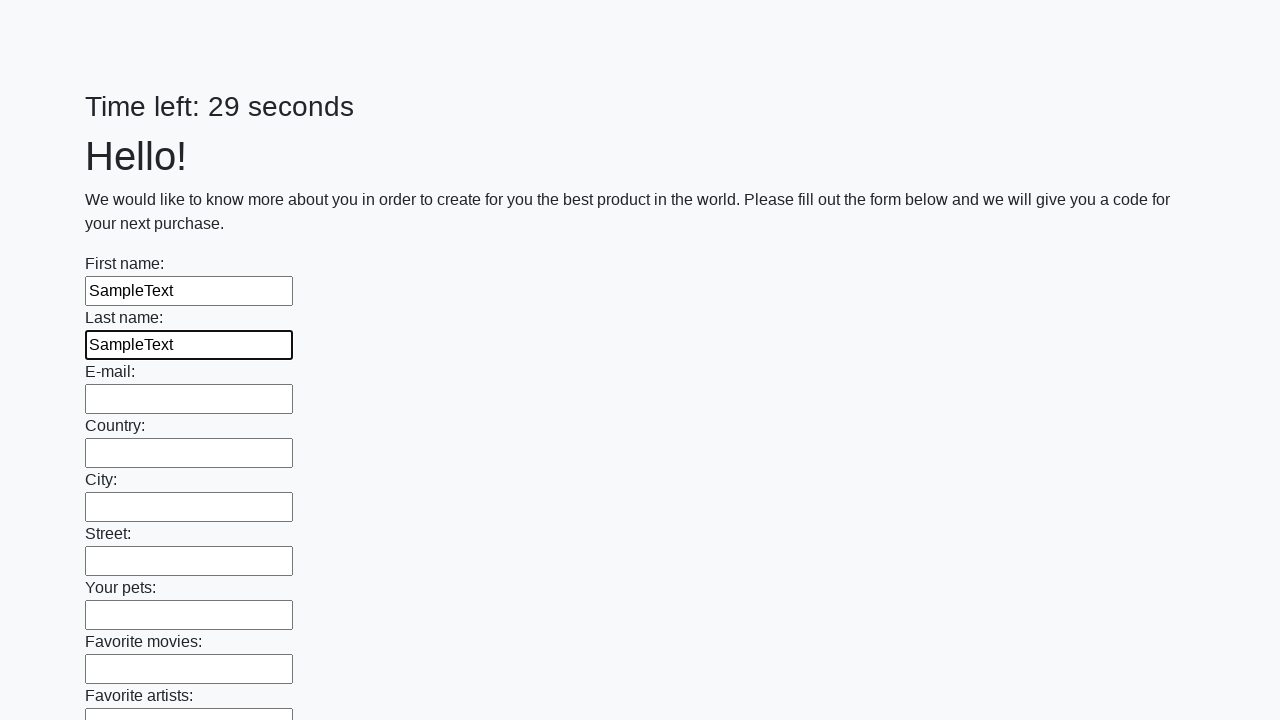

Filled input field with 'SampleText' on input >> nth=2
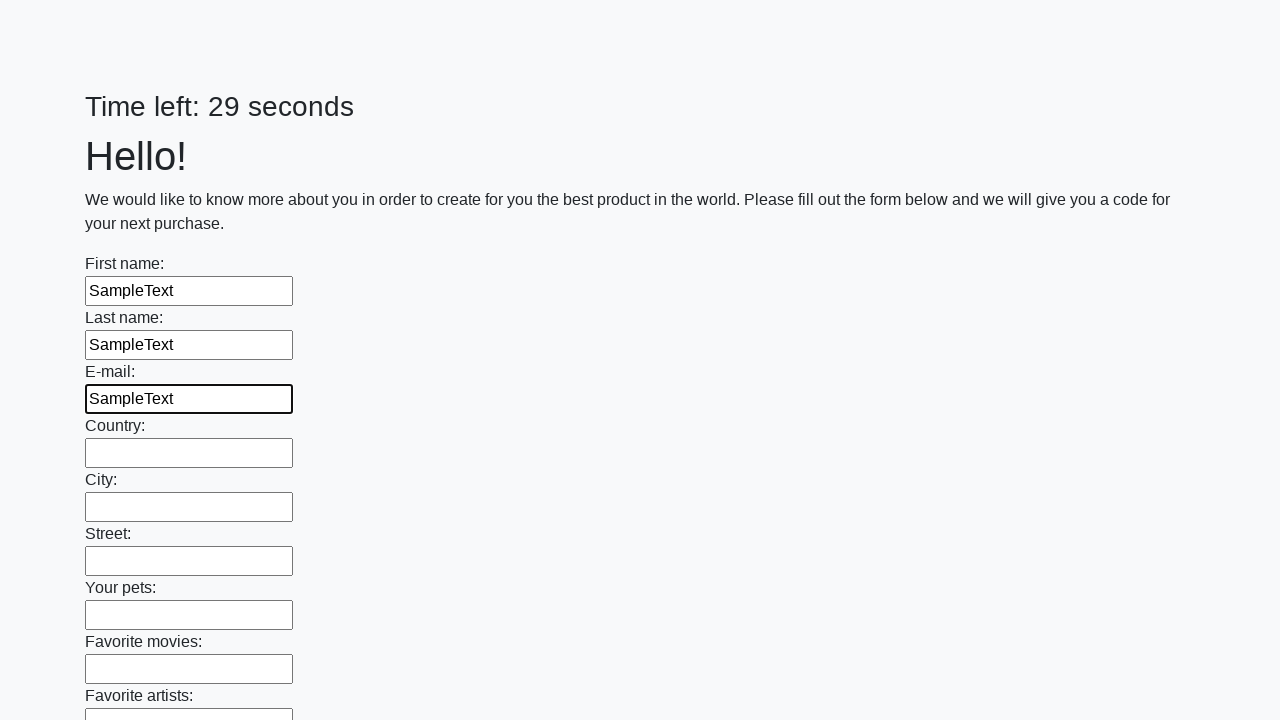

Filled input field with 'SampleText' on input >> nth=3
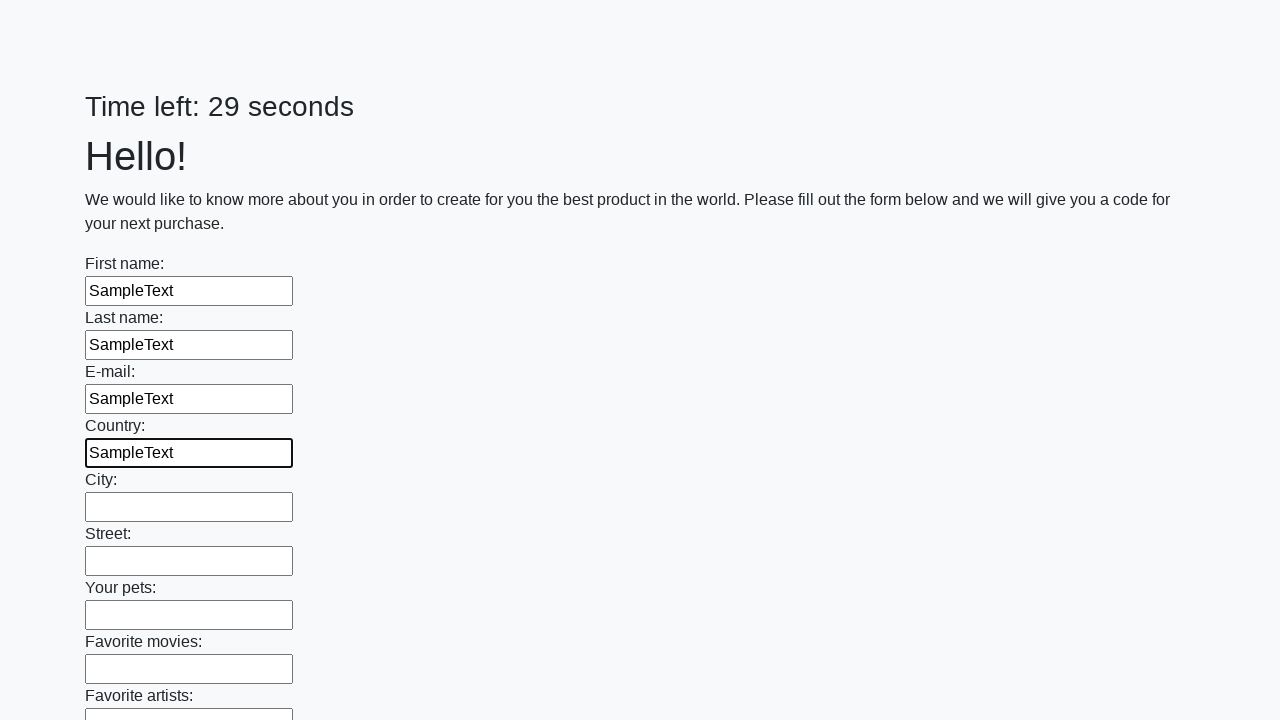

Filled input field with 'SampleText' on input >> nth=4
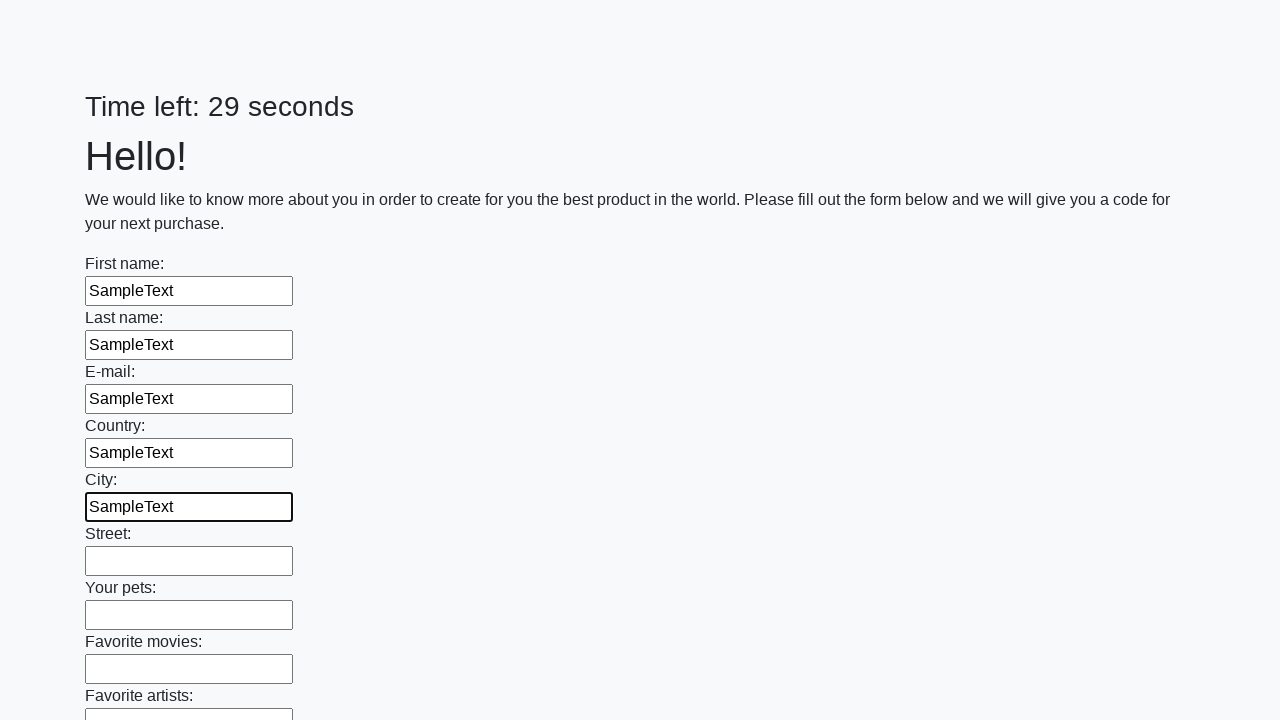

Filled input field with 'SampleText' on input >> nth=5
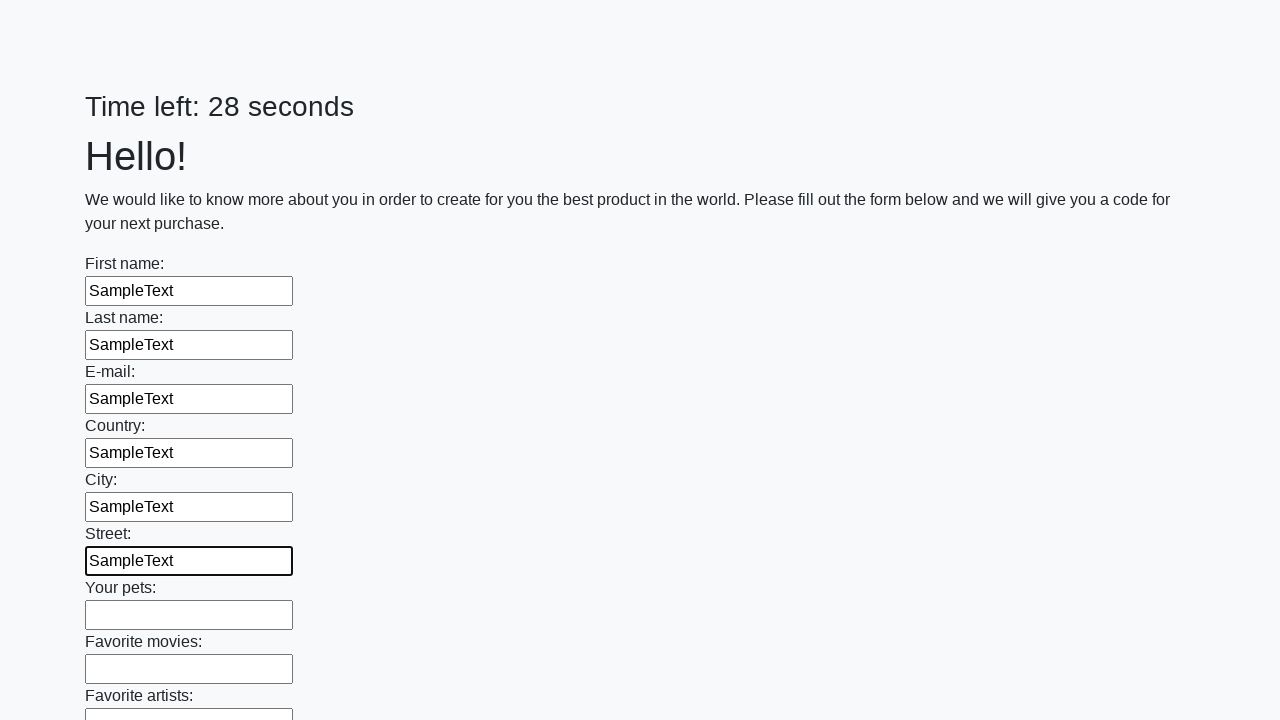

Filled input field with 'SampleText' on input >> nth=6
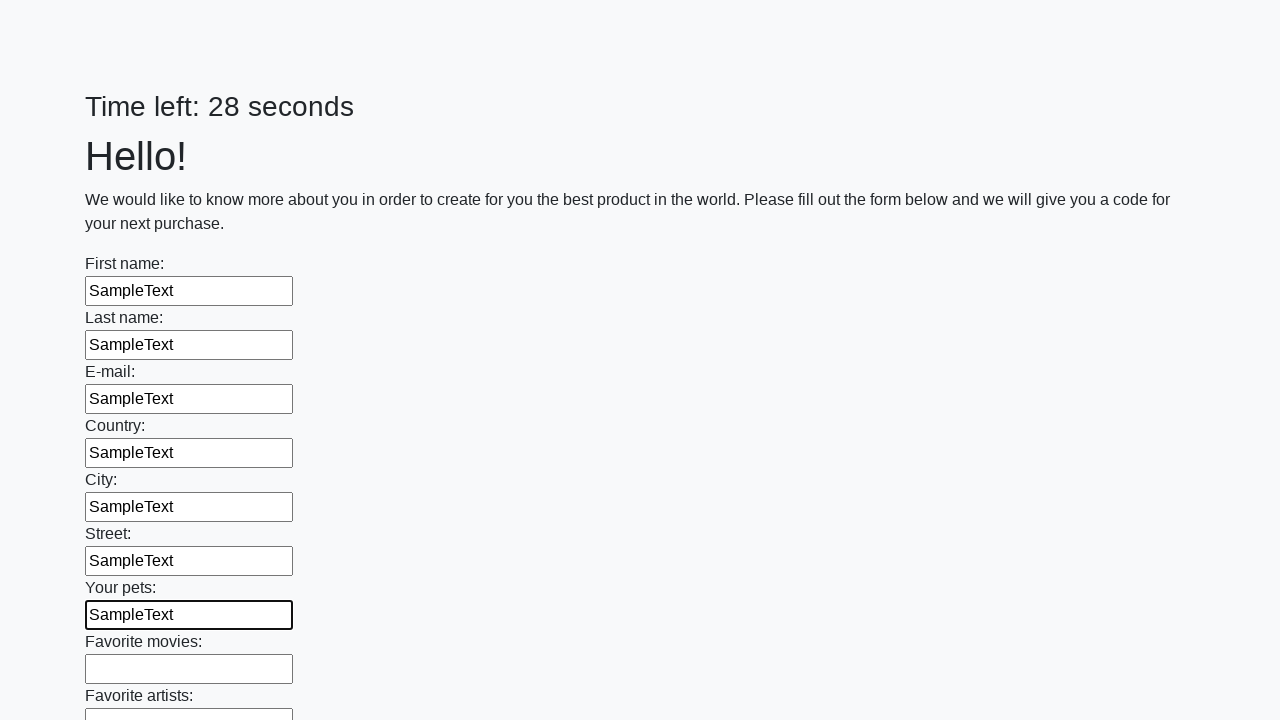

Filled input field with 'SampleText' on input >> nth=7
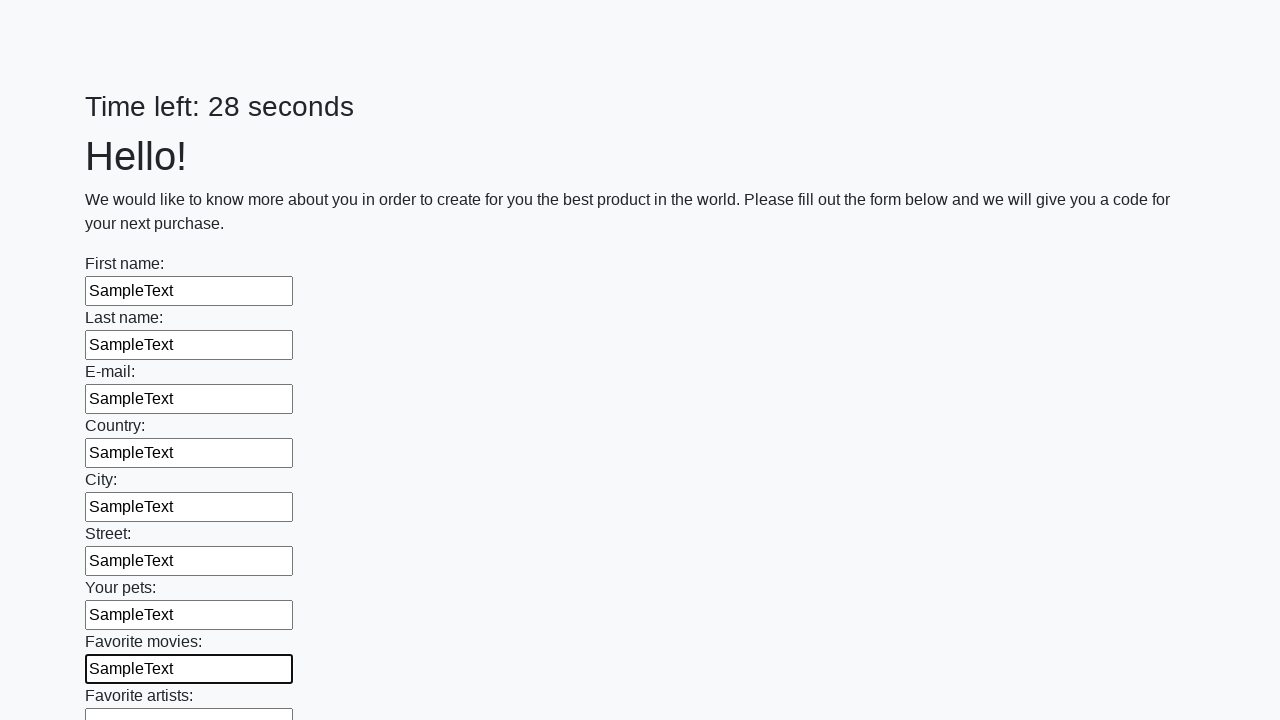

Filled input field with 'SampleText' on input >> nth=8
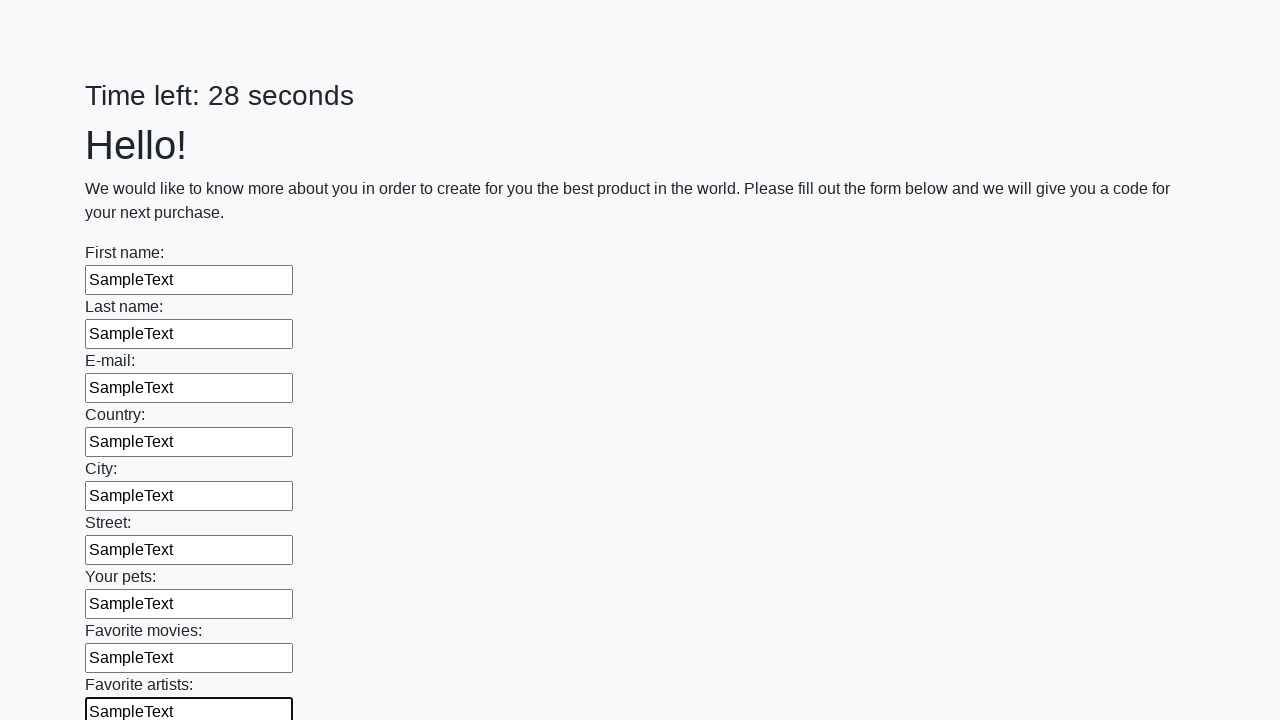

Filled input field with 'SampleText' on input >> nth=9
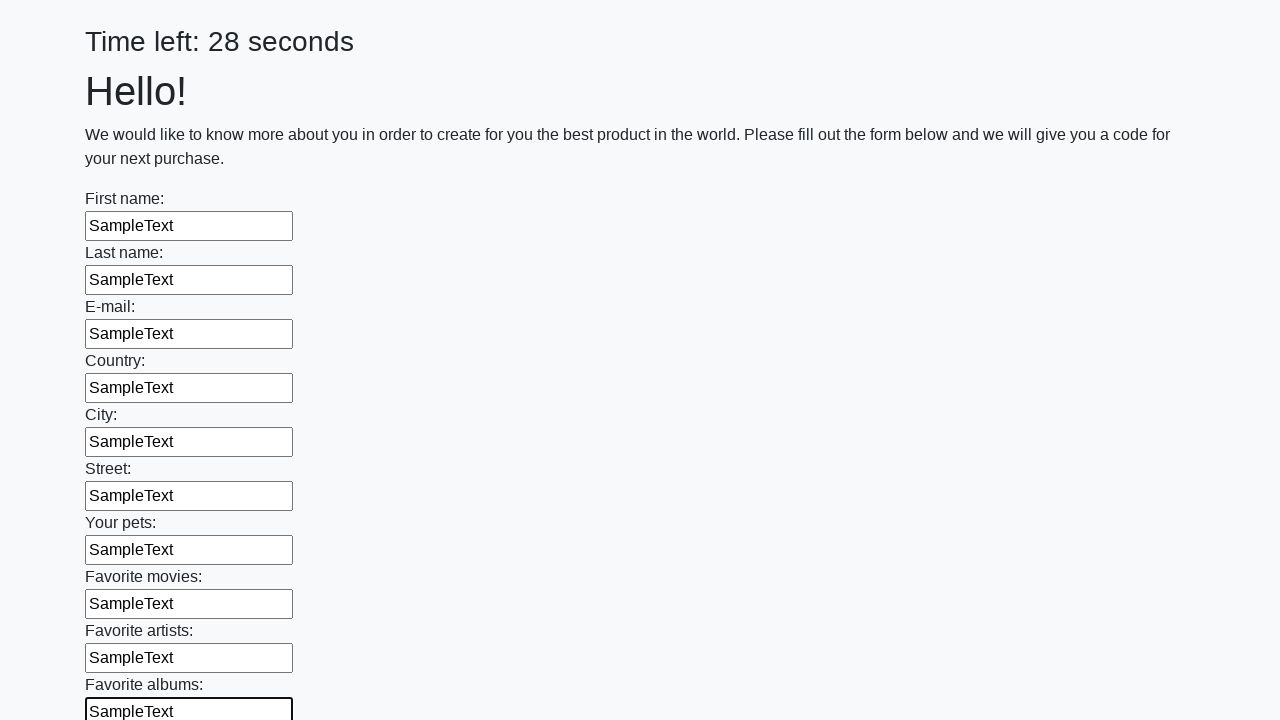

Filled input field with 'SampleText' on input >> nth=10
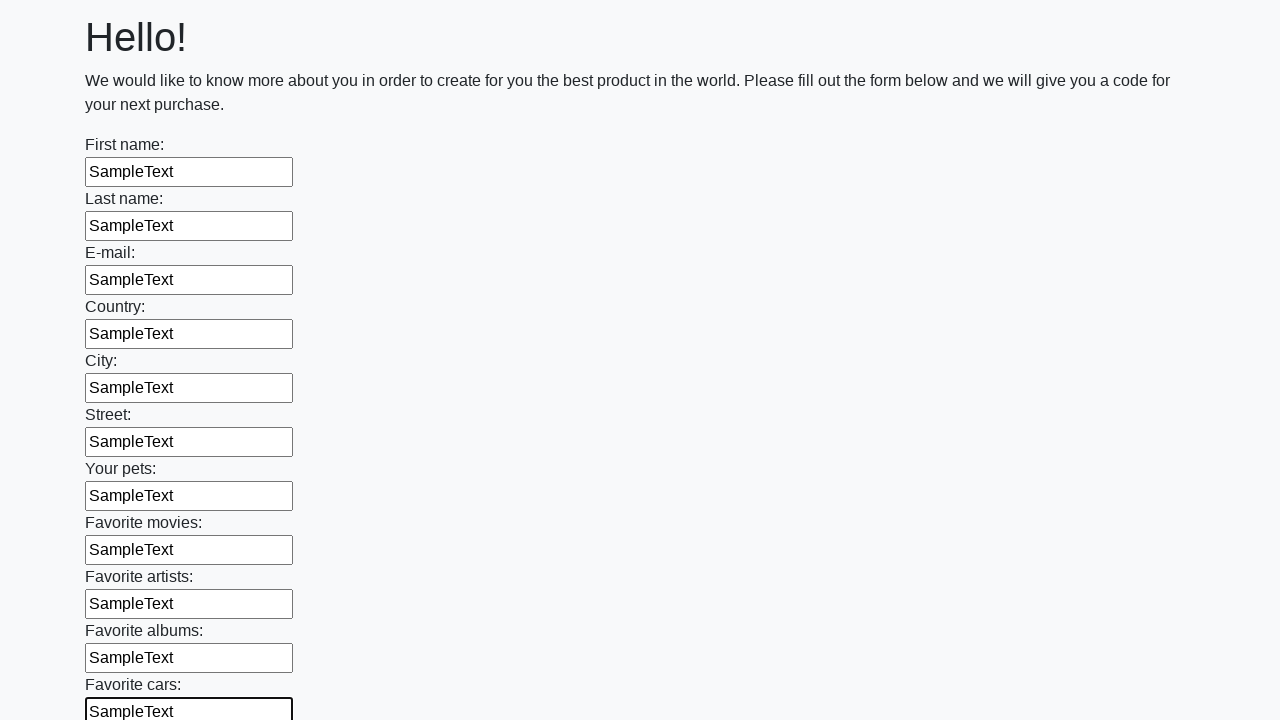

Filled input field with 'SampleText' on input >> nth=11
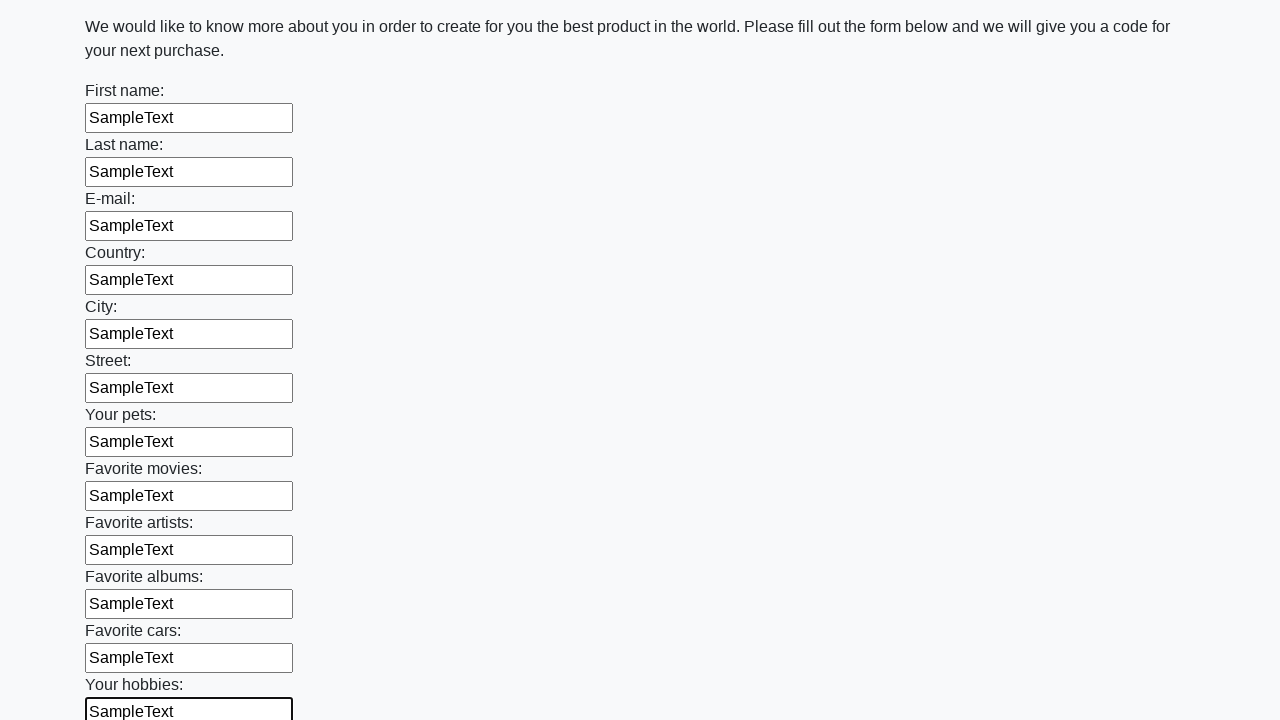

Filled input field with 'SampleText' on input >> nth=12
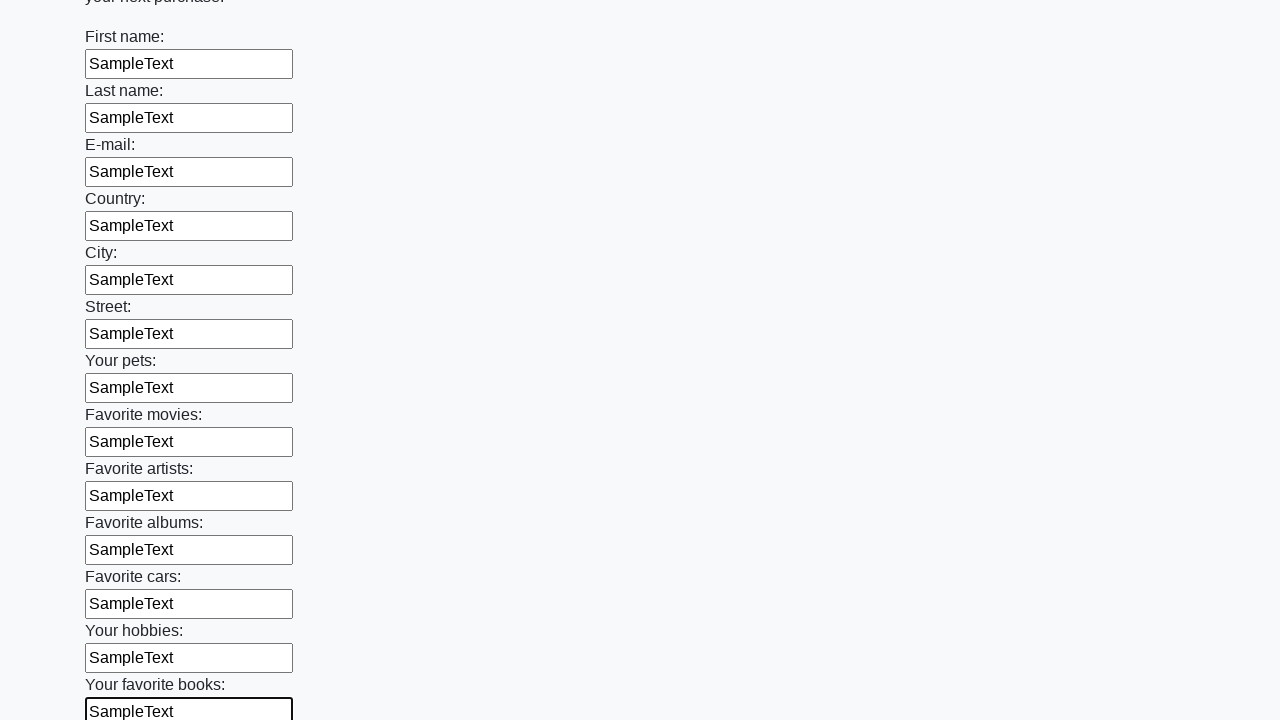

Filled input field with 'SampleText' on input >> nth=13
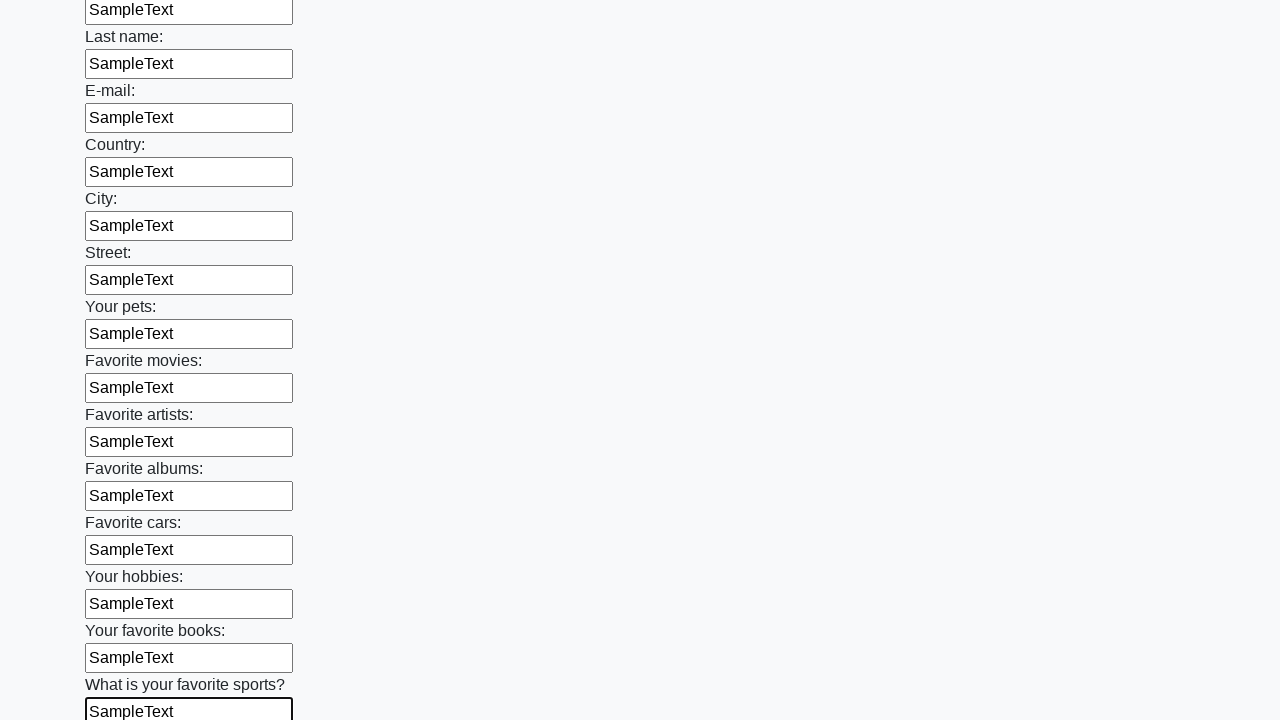

Filled input field with 'SampleText' on input >> nth=14
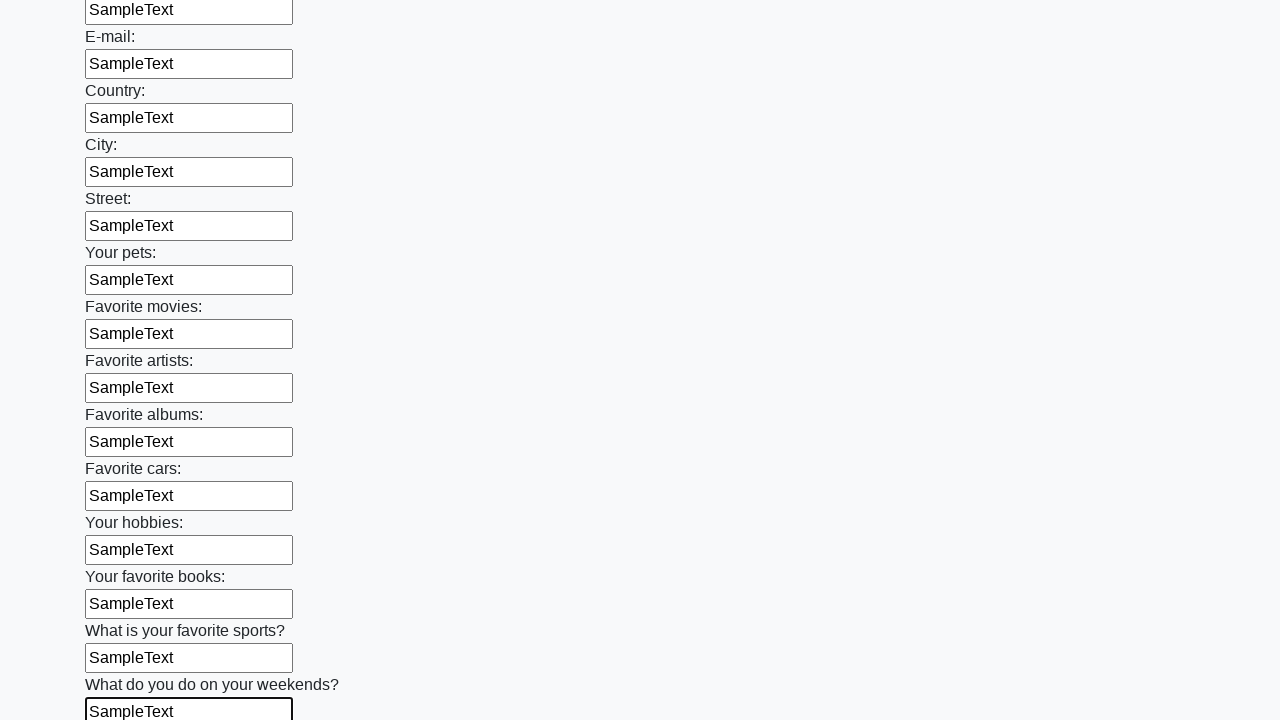

Filled input field with 'SampleText' on input >> nth=15
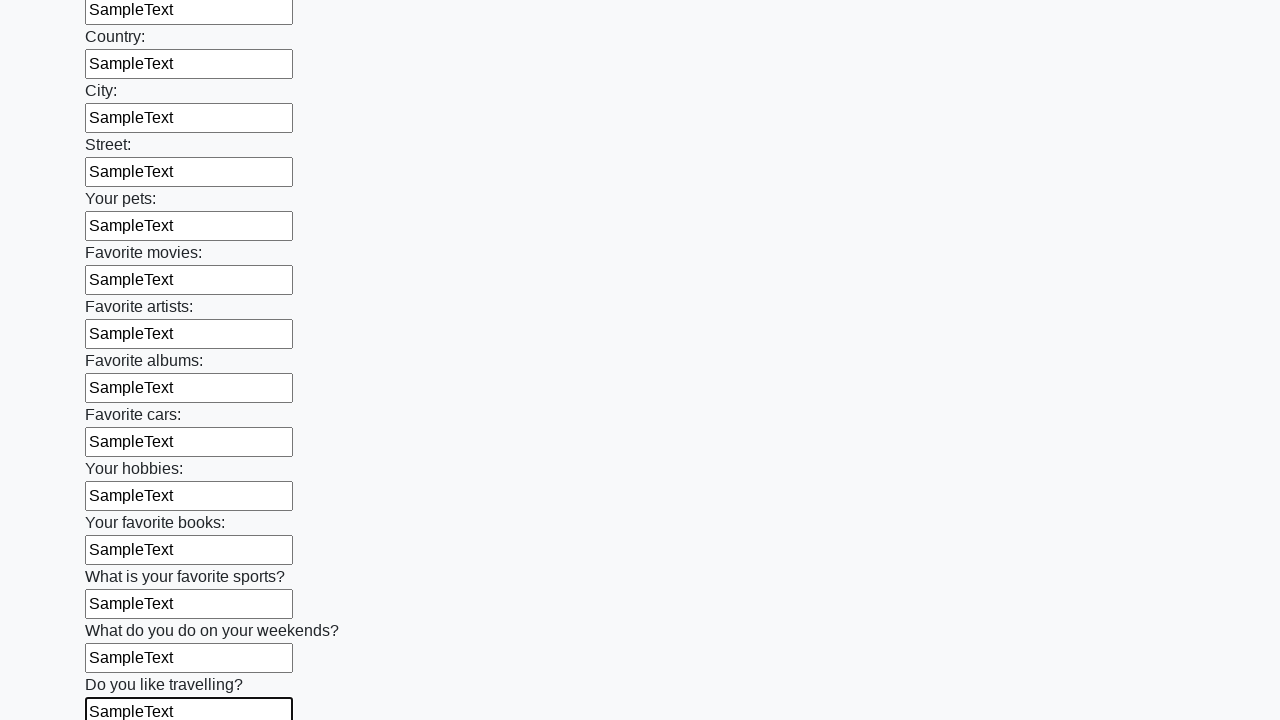

Filled input field with 'SampleText' on input >> nth=16
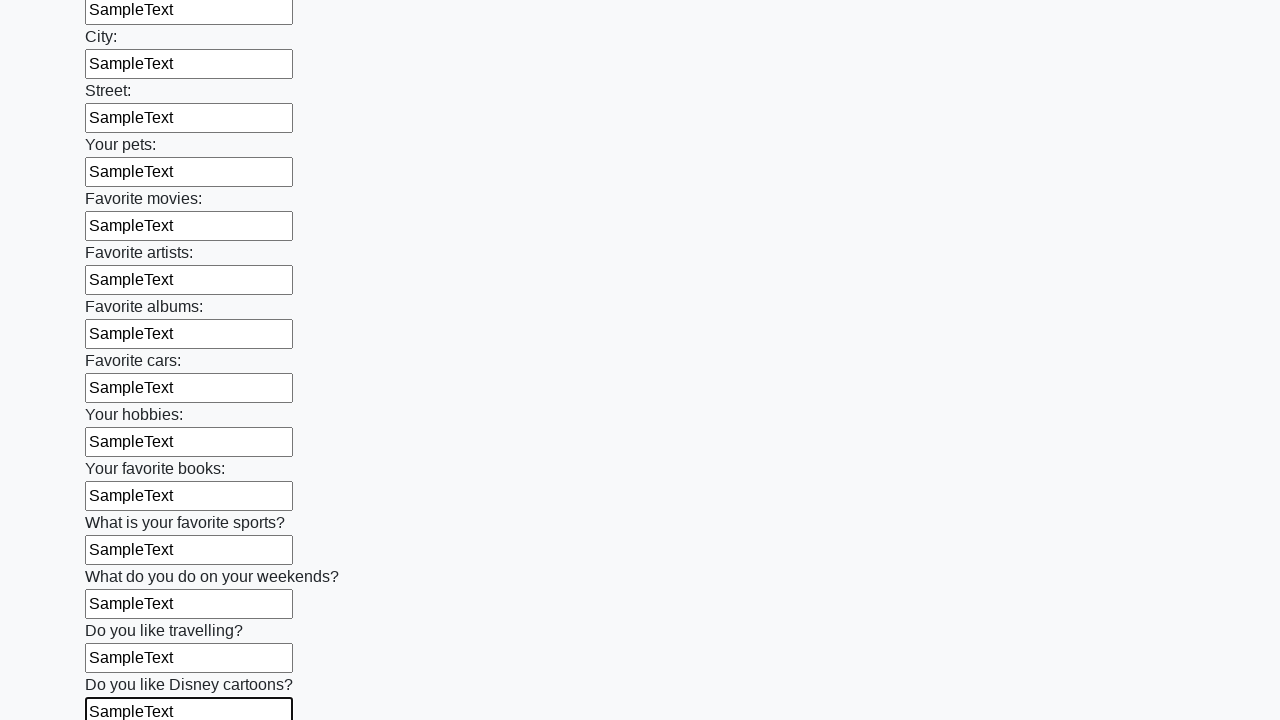

Filled input field with 'SampleText' on input >> nth=17
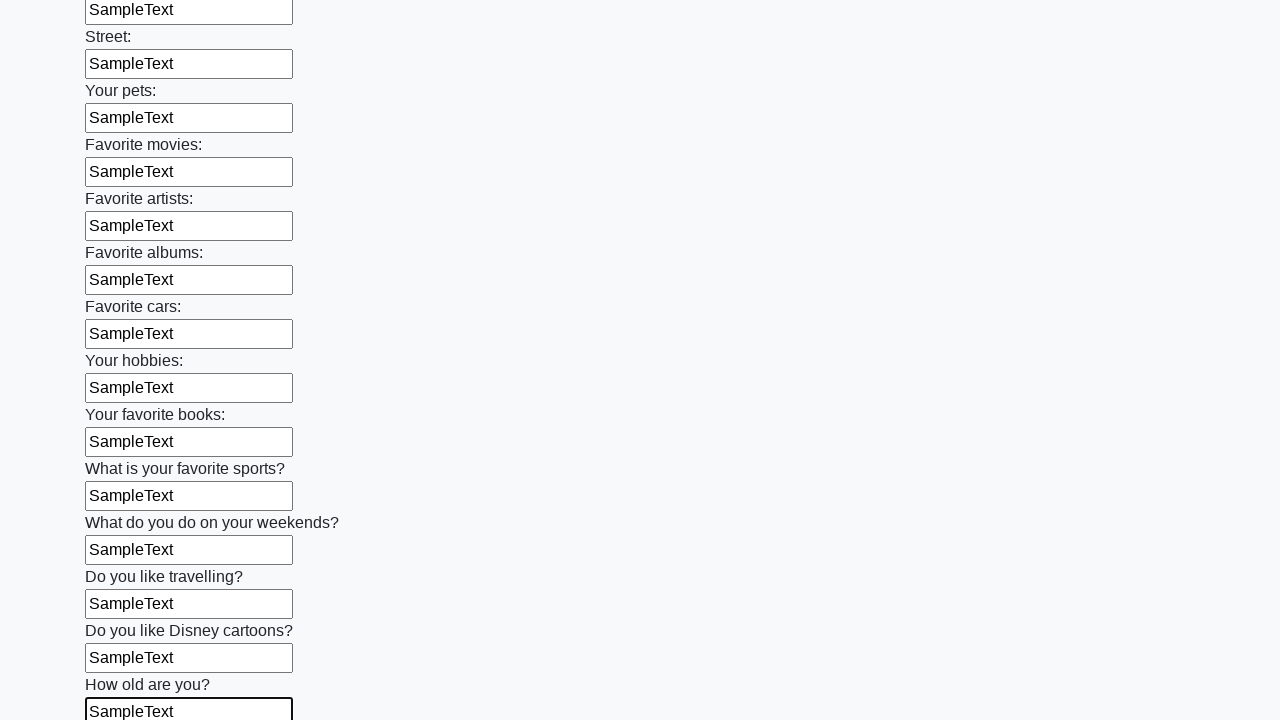

Filled input field with 'SampleText' on input >> nth=18
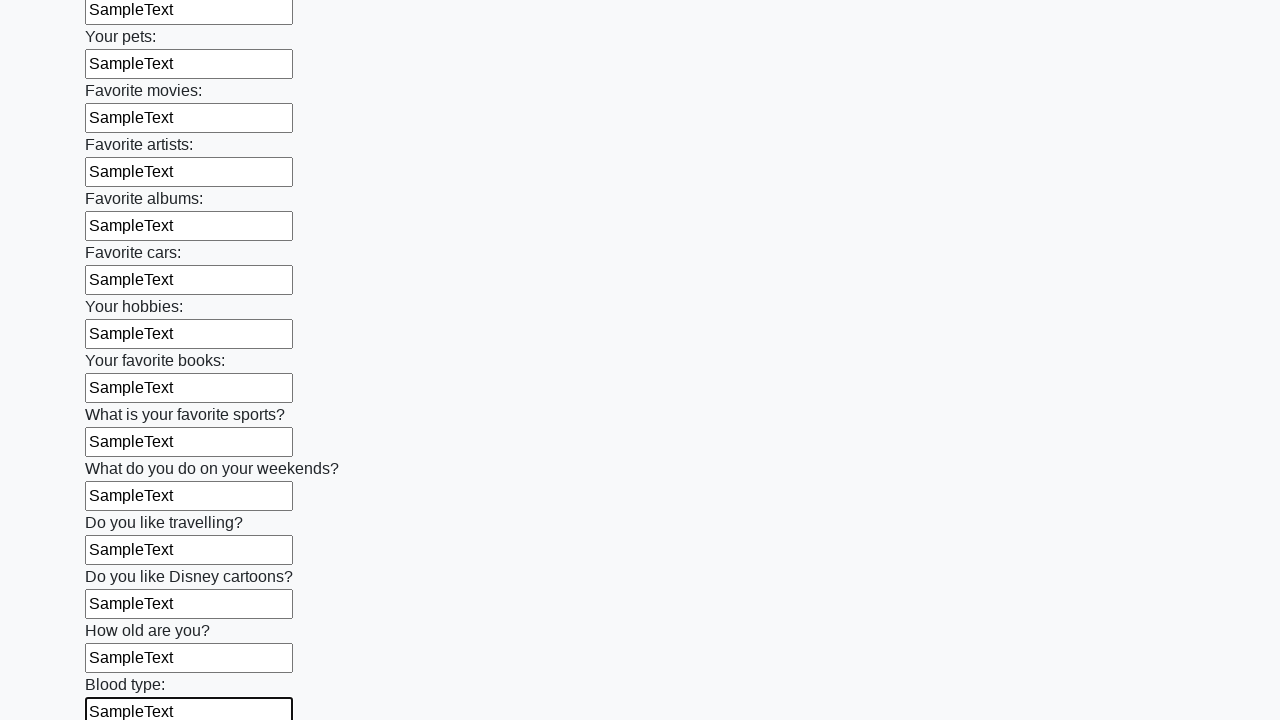

Filled input field with 'SampleText' on input >> nth=19
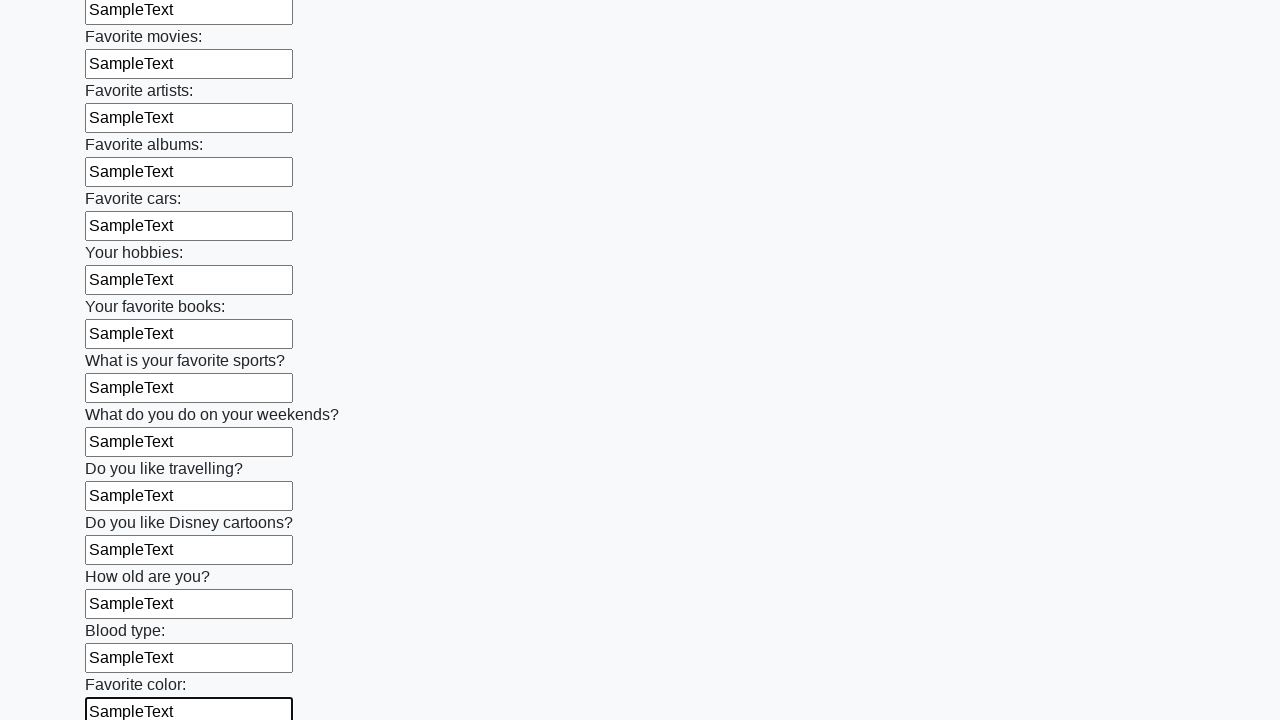

Filled input field with 'SampleText' on input >> nth=20
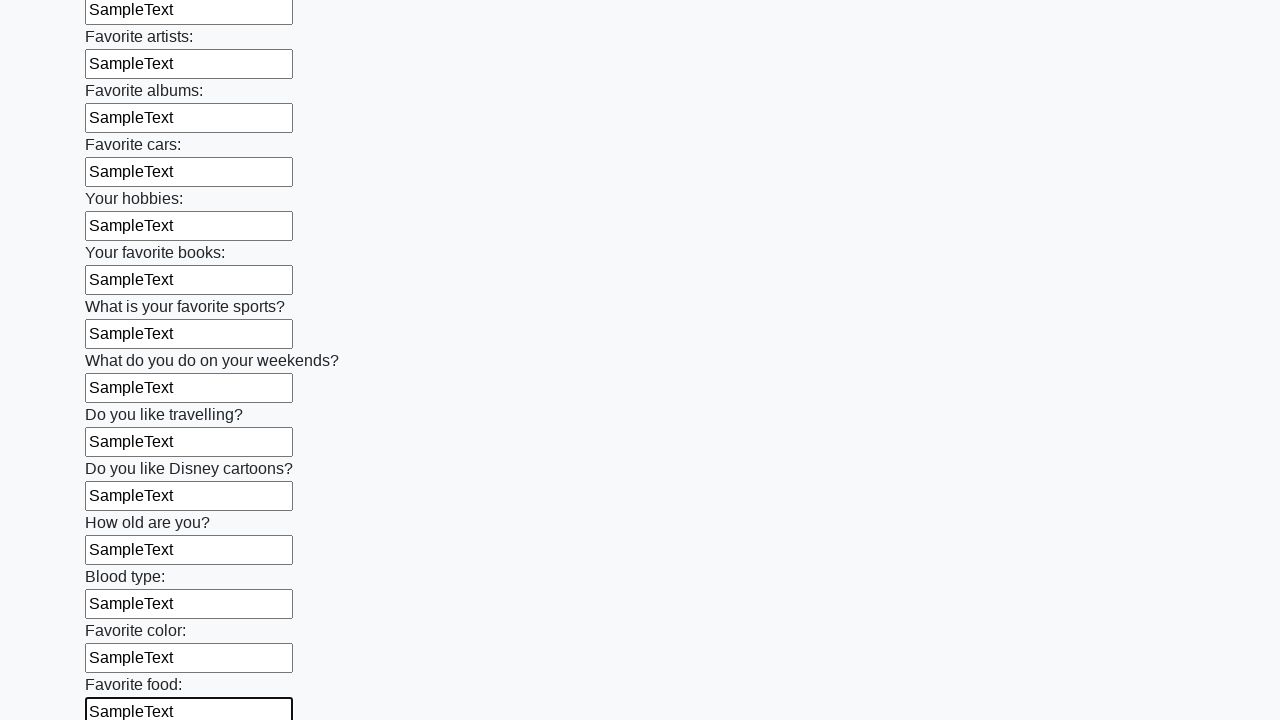

Filled input field with 'SampleText' on input >> nth=21
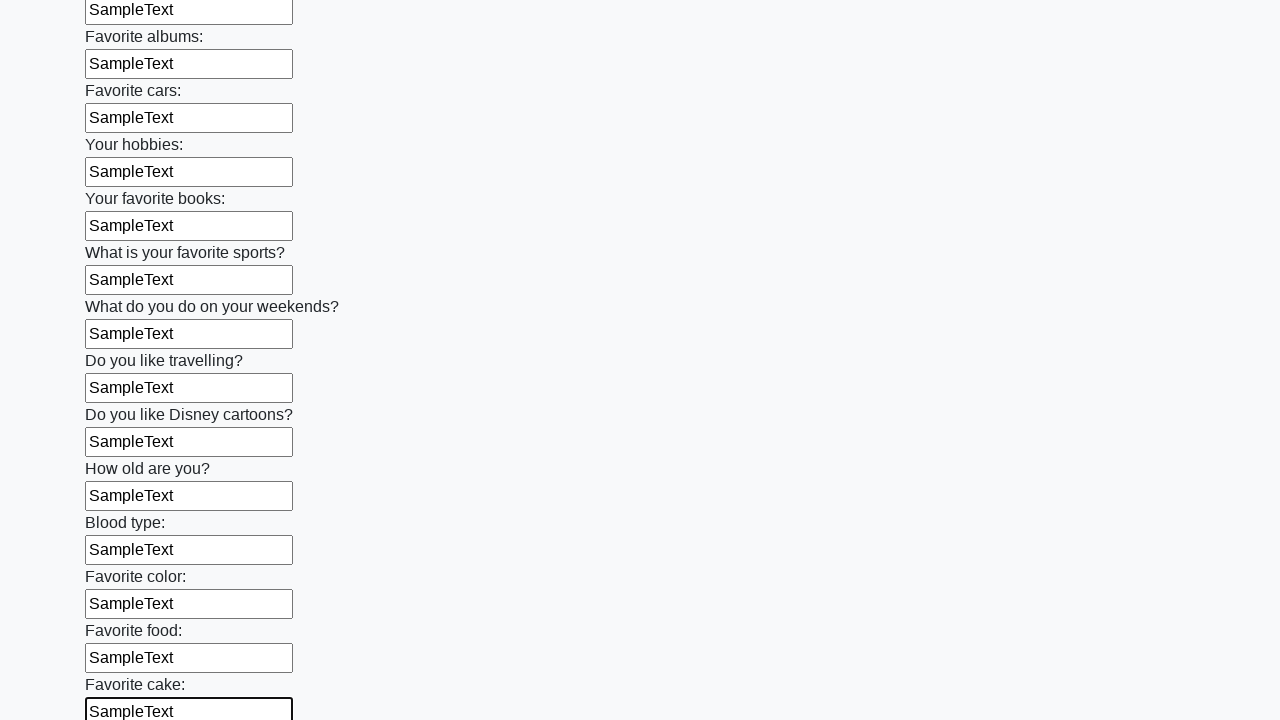

Filled input field with 'SampleText' on input >> nth=22
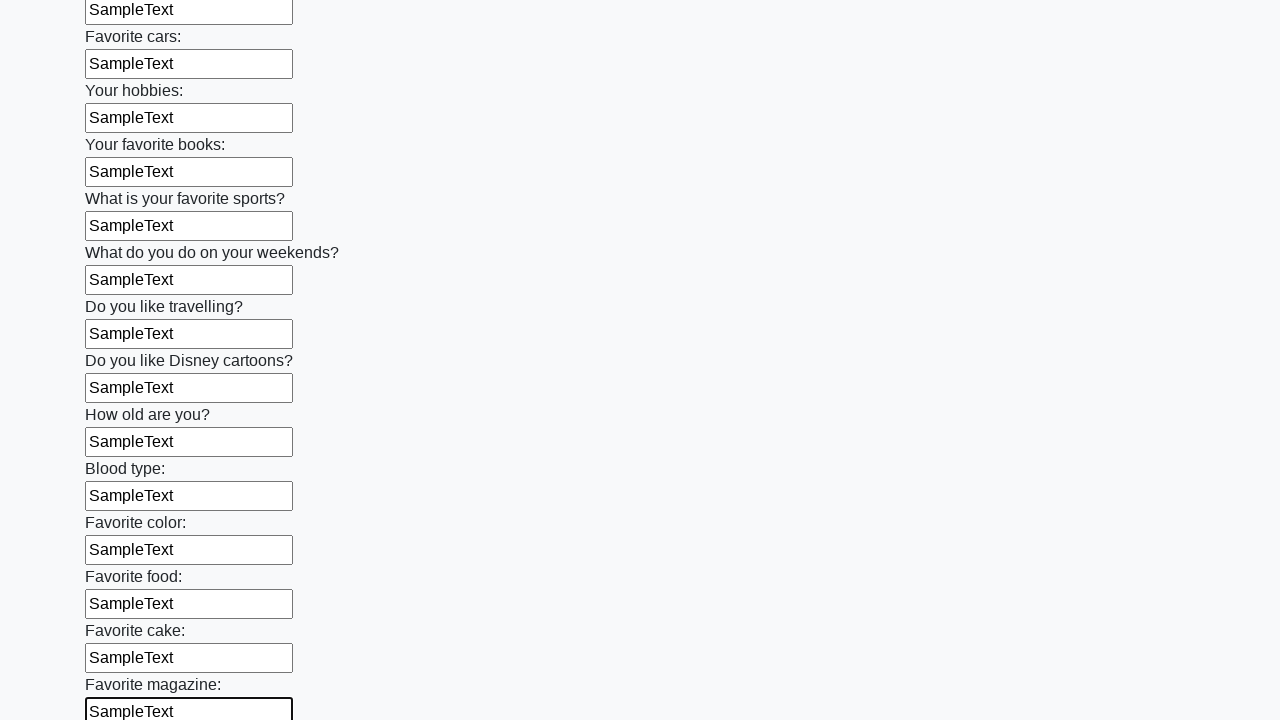

Filled input field with 'SampleText' on input >> nth=23
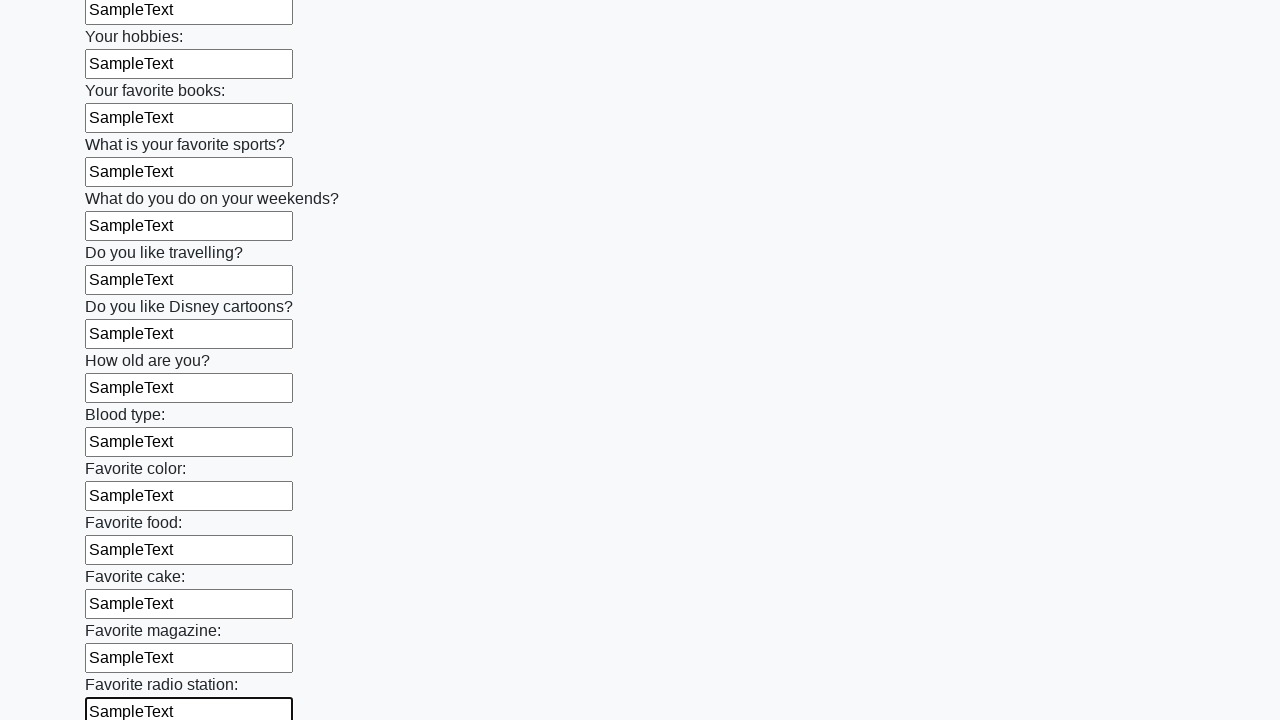

Filled input field with 'SampleText' on input >> nth=24
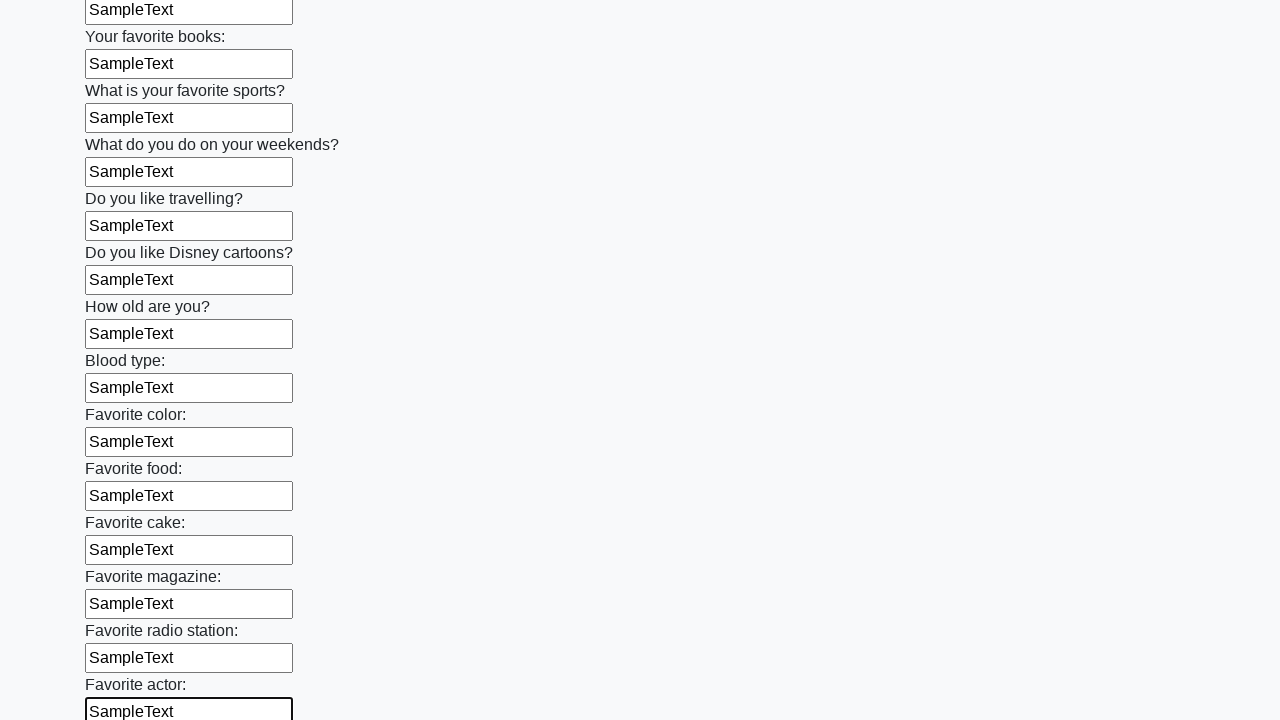

Filled input field with 'SampleText' on input >> nth=25
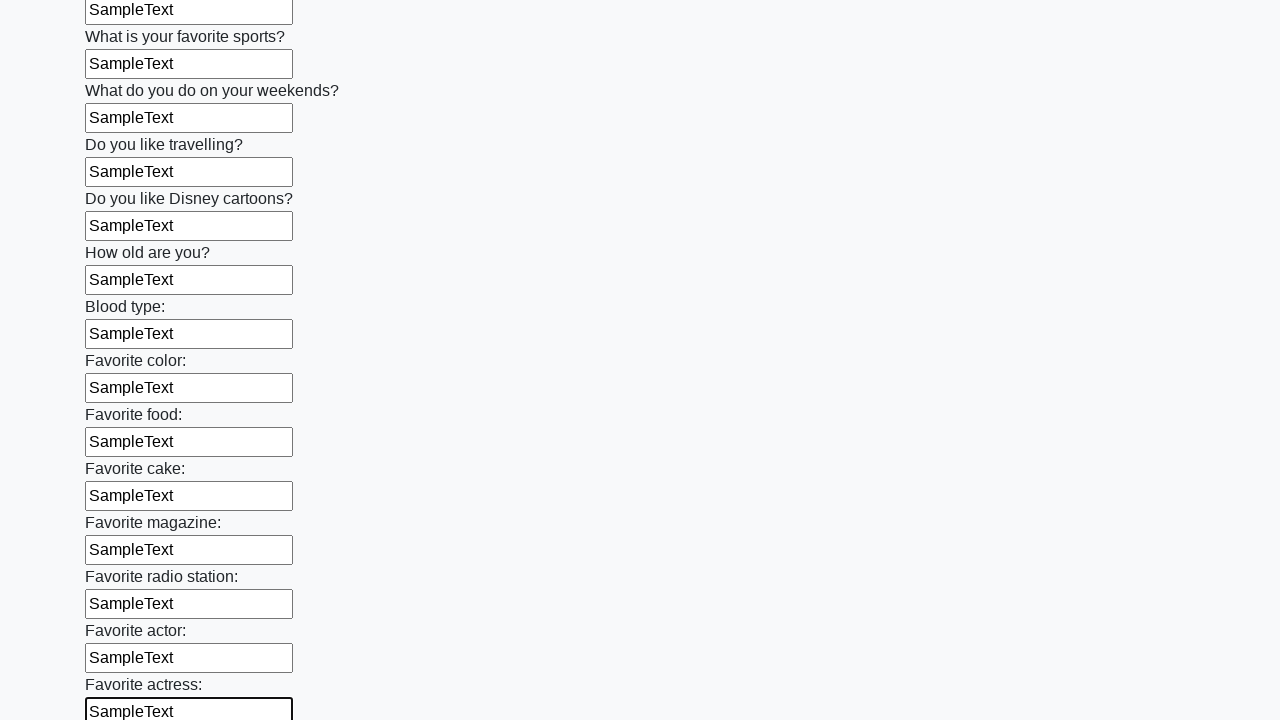

Filled input field with 'SampleText' on input >> nth=26
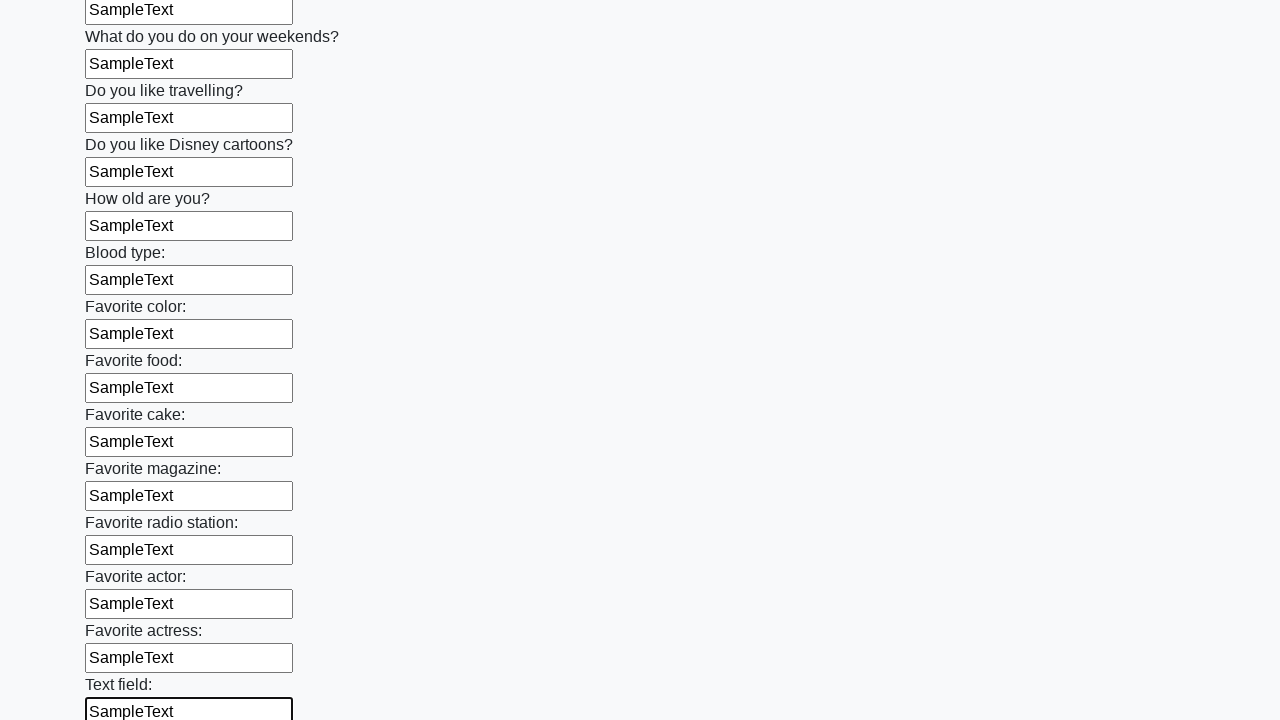

Filled input field with 'SampleText' on input >> nth=27
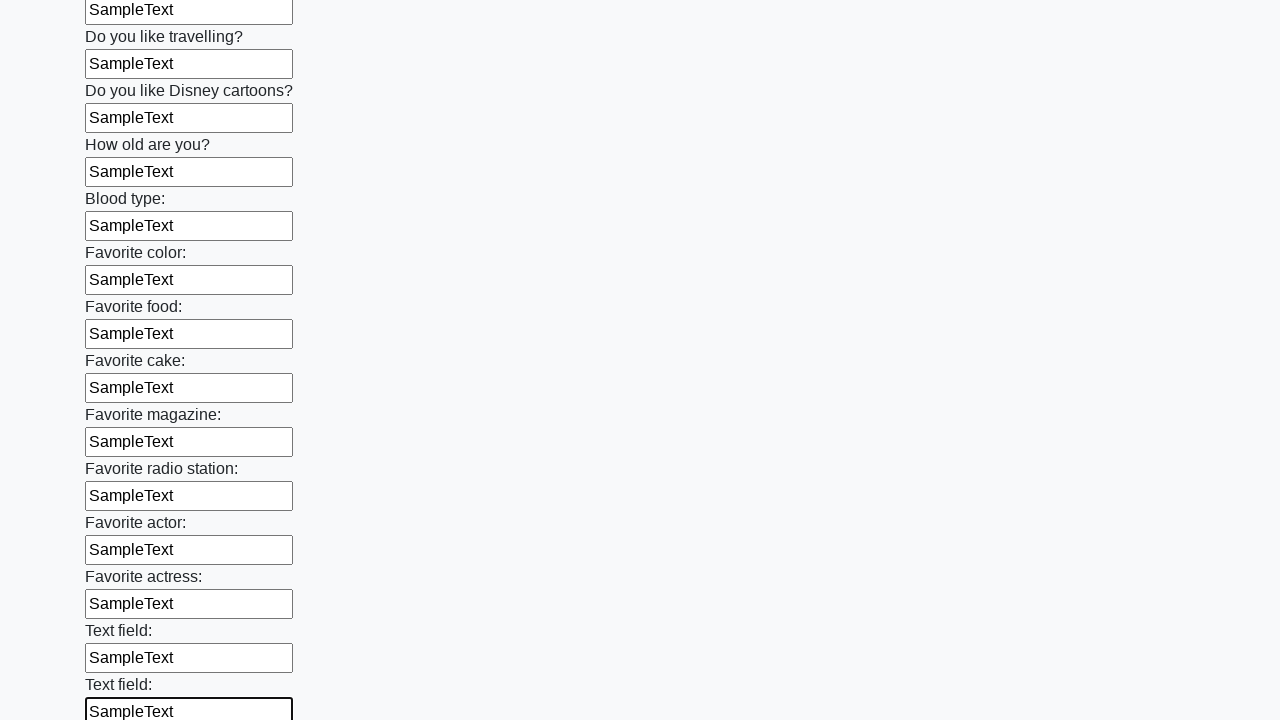

Filled input field with 'SampleText' on input >> nth=28
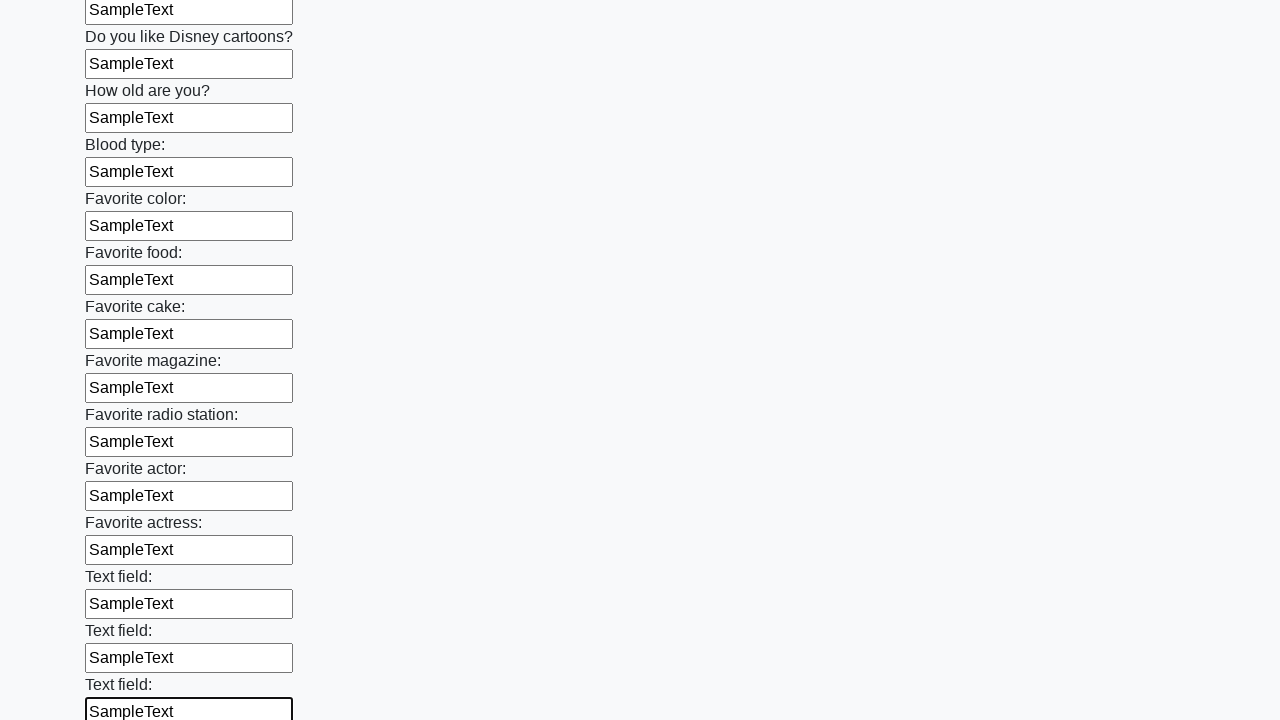

Filled input field with 'SampleText' on input >> nth=29
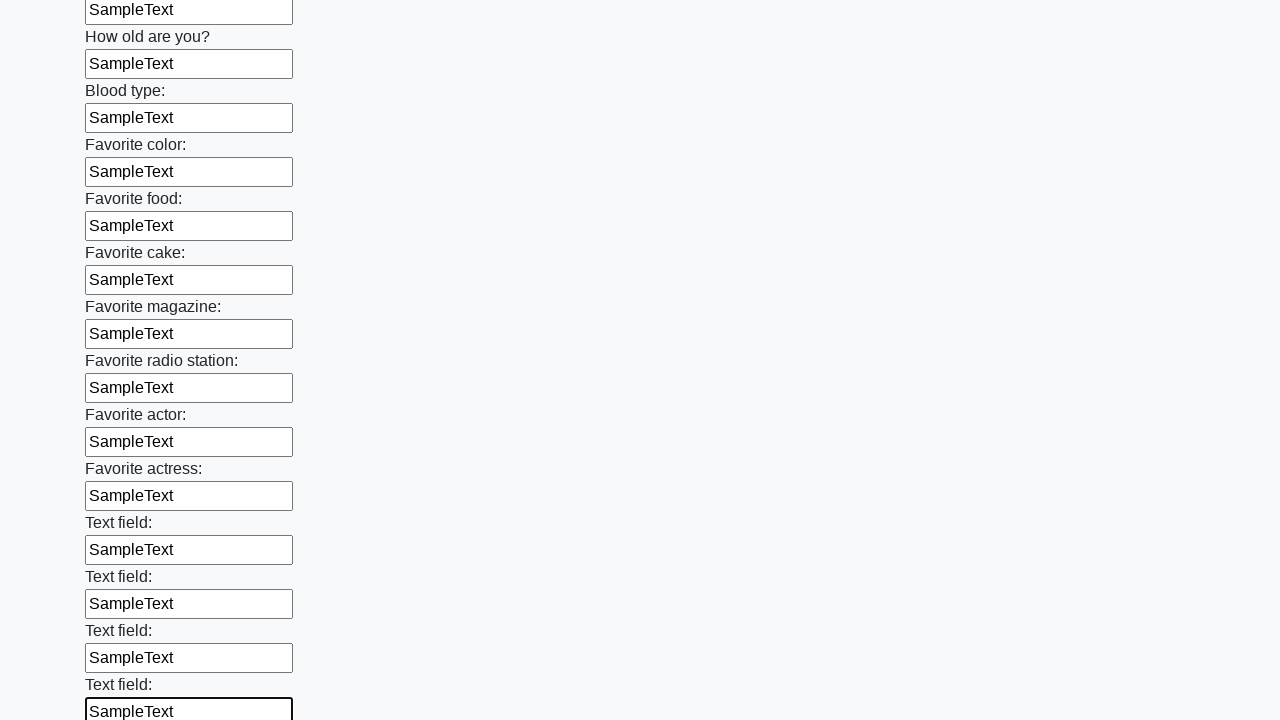

Filled input field with 'SampleText' on input >> nth=30
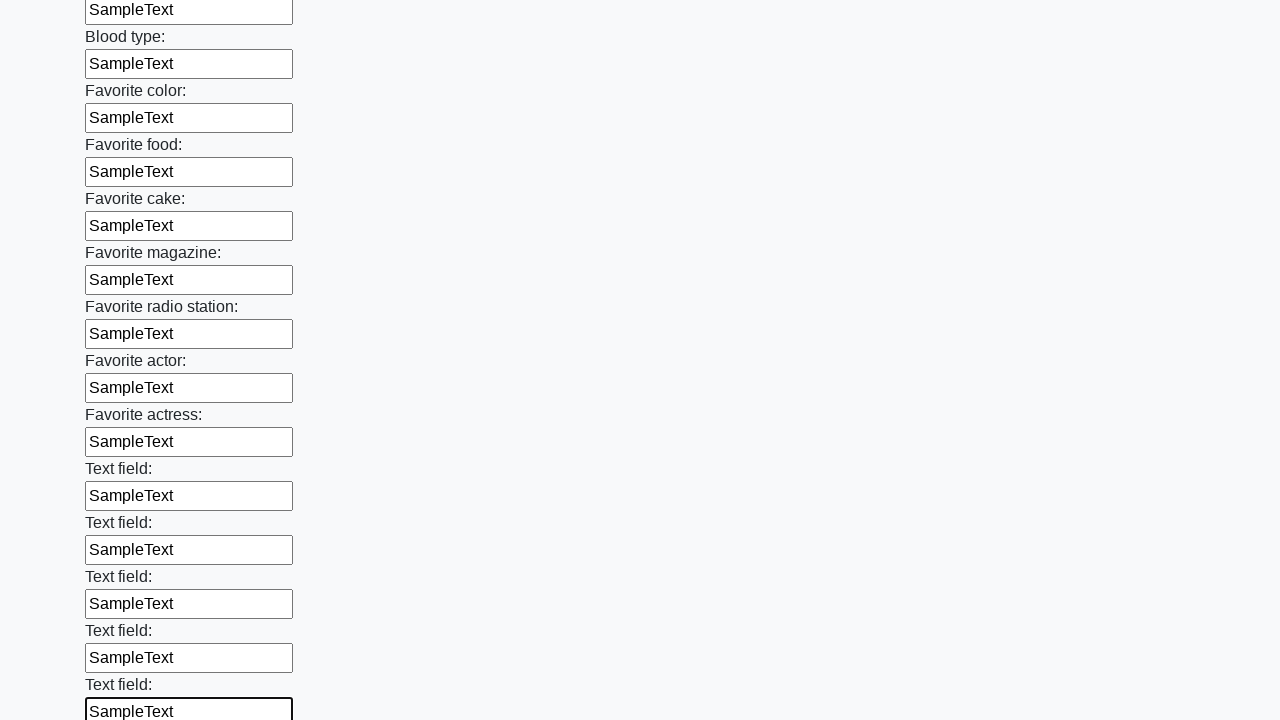

Filled input field with 'SampleText' on input >> nth=31
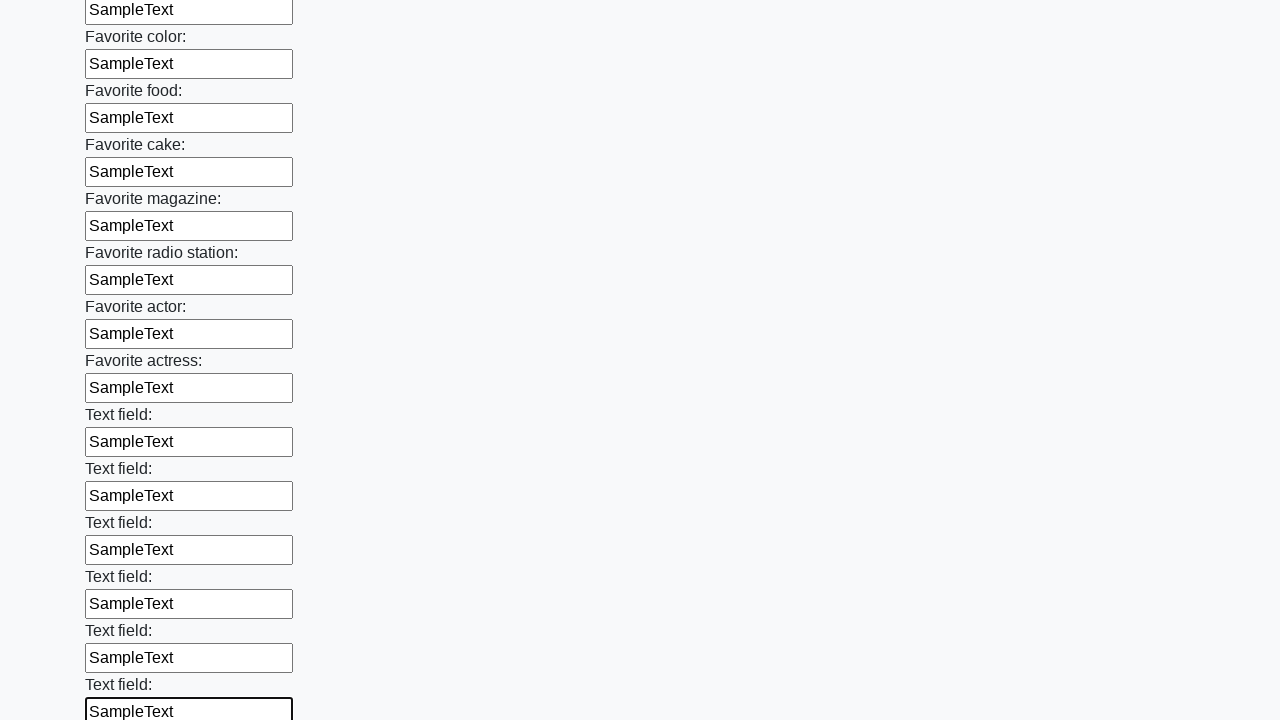

Filled input field with 'SampleText' on input >> nth=32
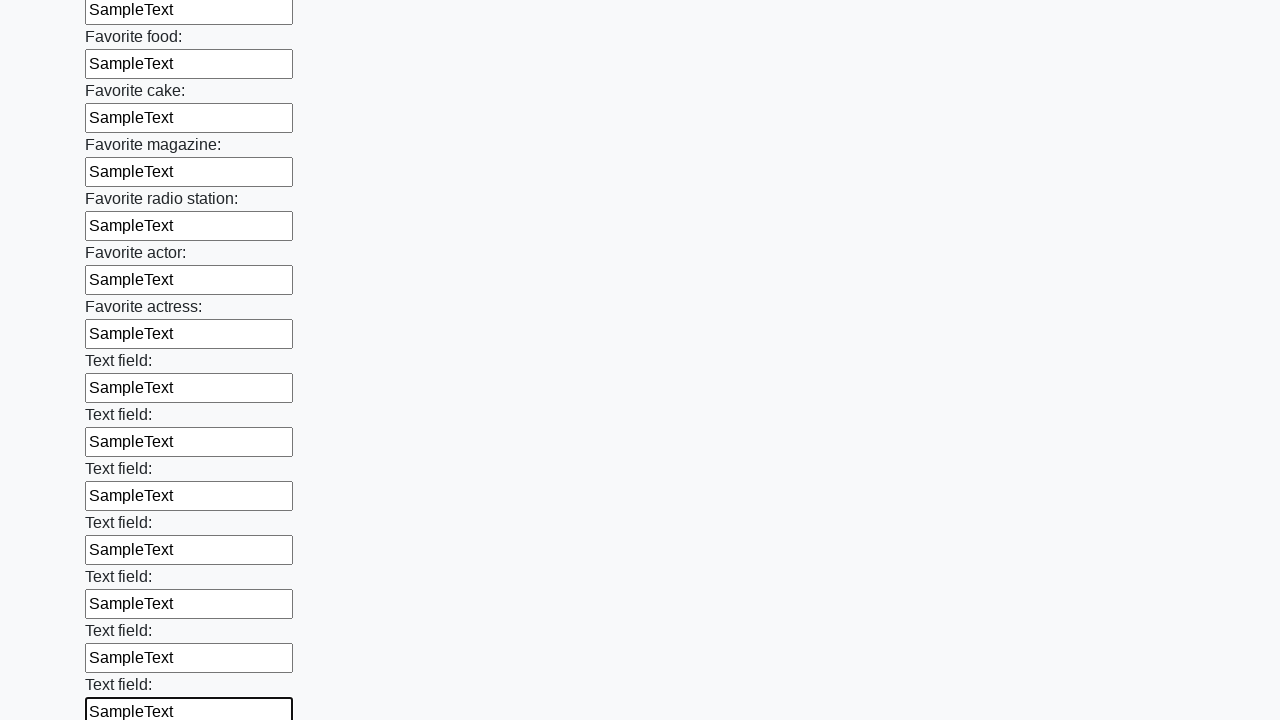

Filled input field with 'SampleText' on input >> nth=33
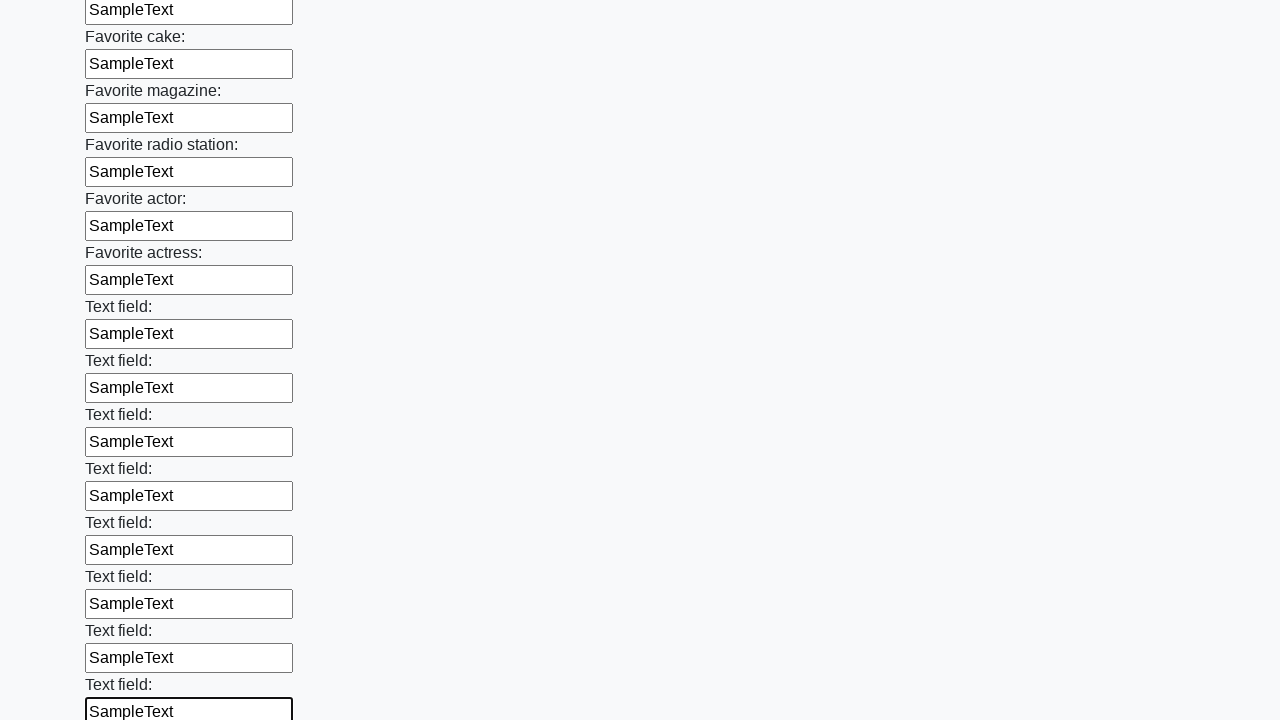

Filled input field with 'SampleText' on input >> nth=34
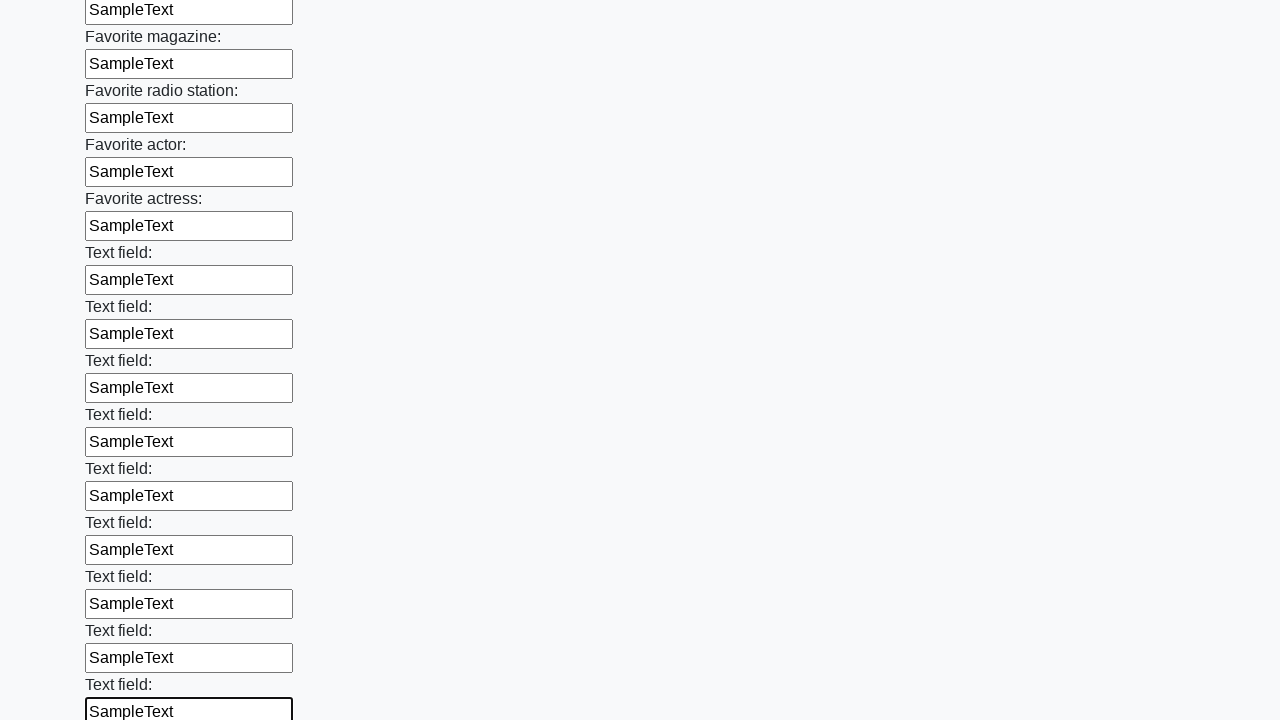

Filled input field with 'SampleText' on input >> nth=35
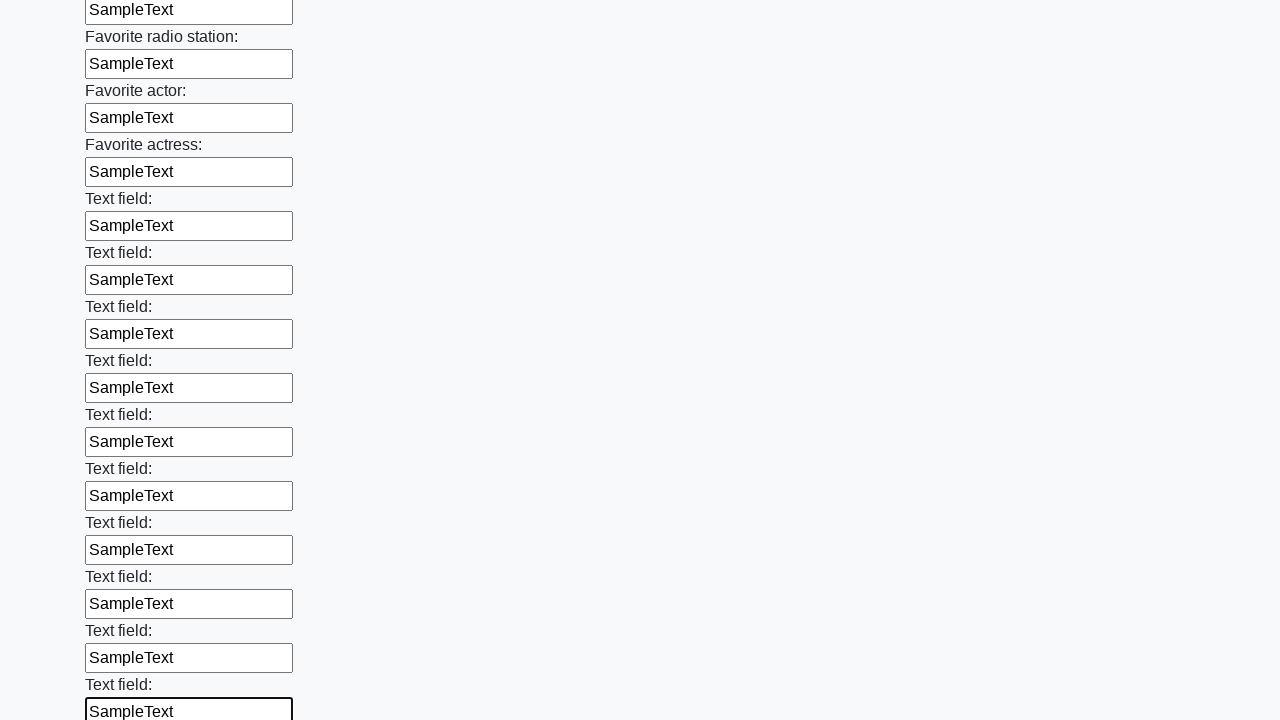

Filled input field with 'SampleText' on input >> nth=36
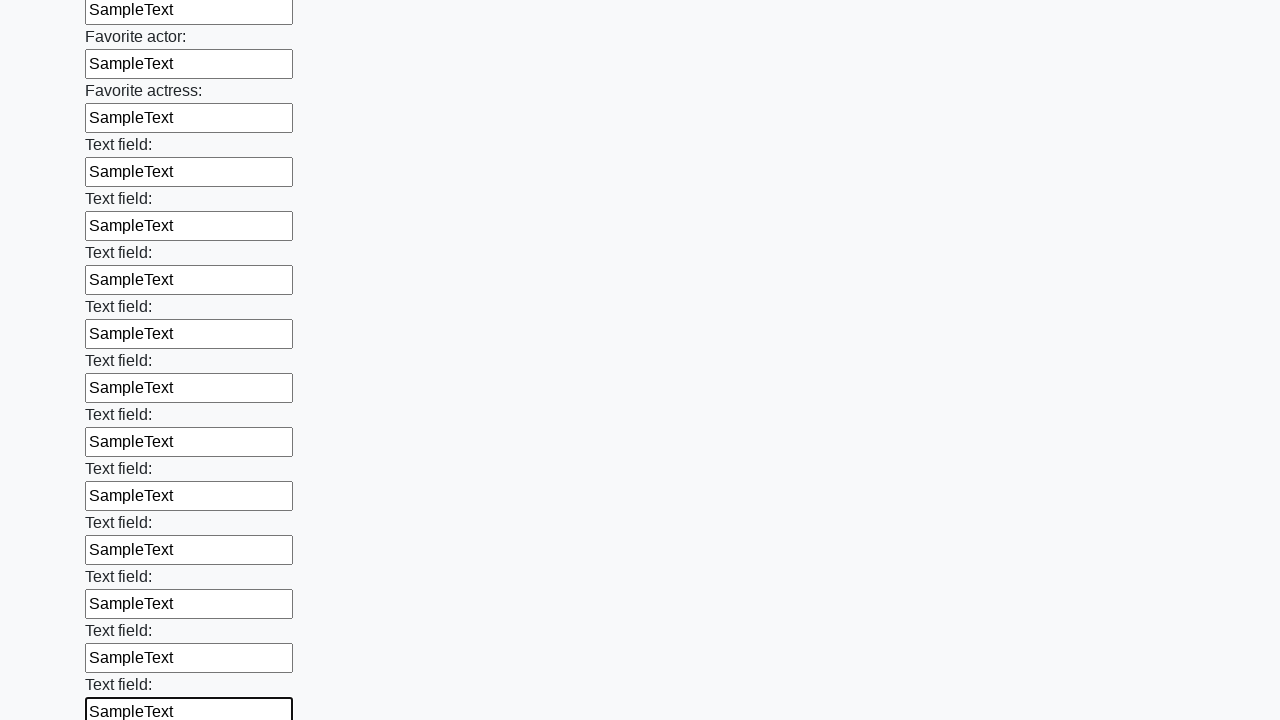

Filled input field with 'SampleText' on input >> nth=37
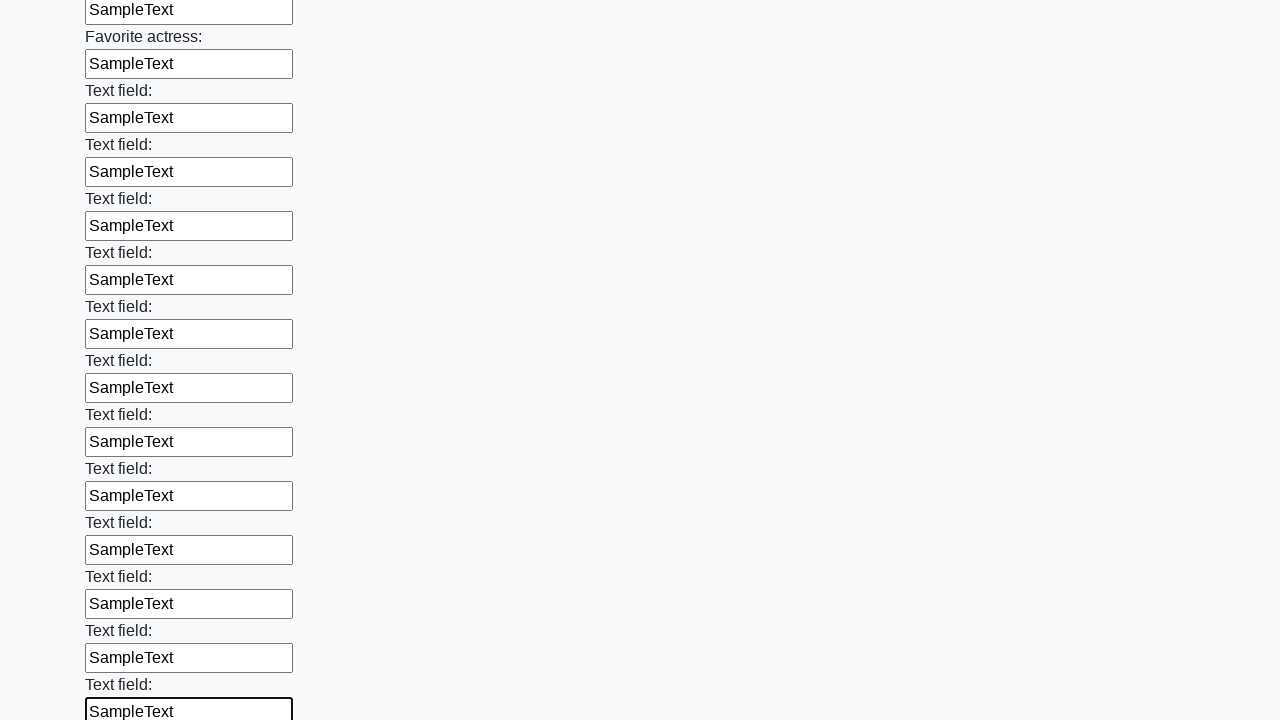

Filled input field with 'SampleText' on input >> nth=38
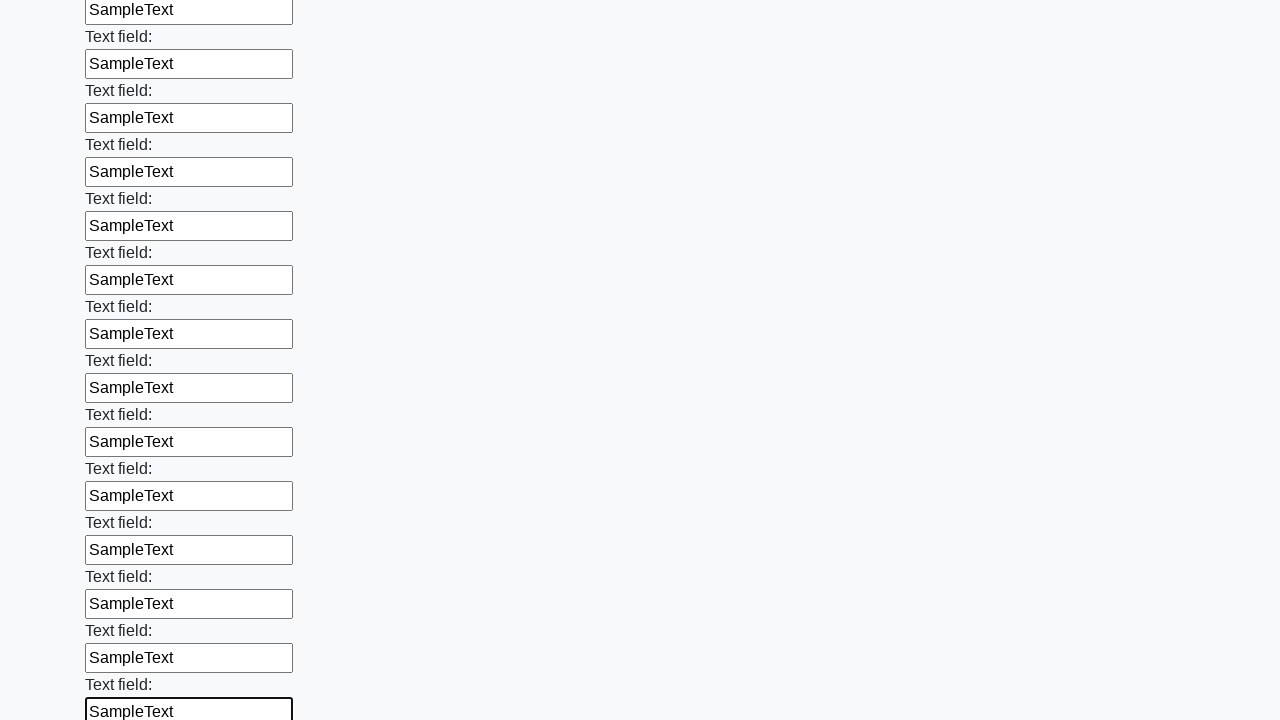

Filled input field with 'SampleText' on input >> nth=39
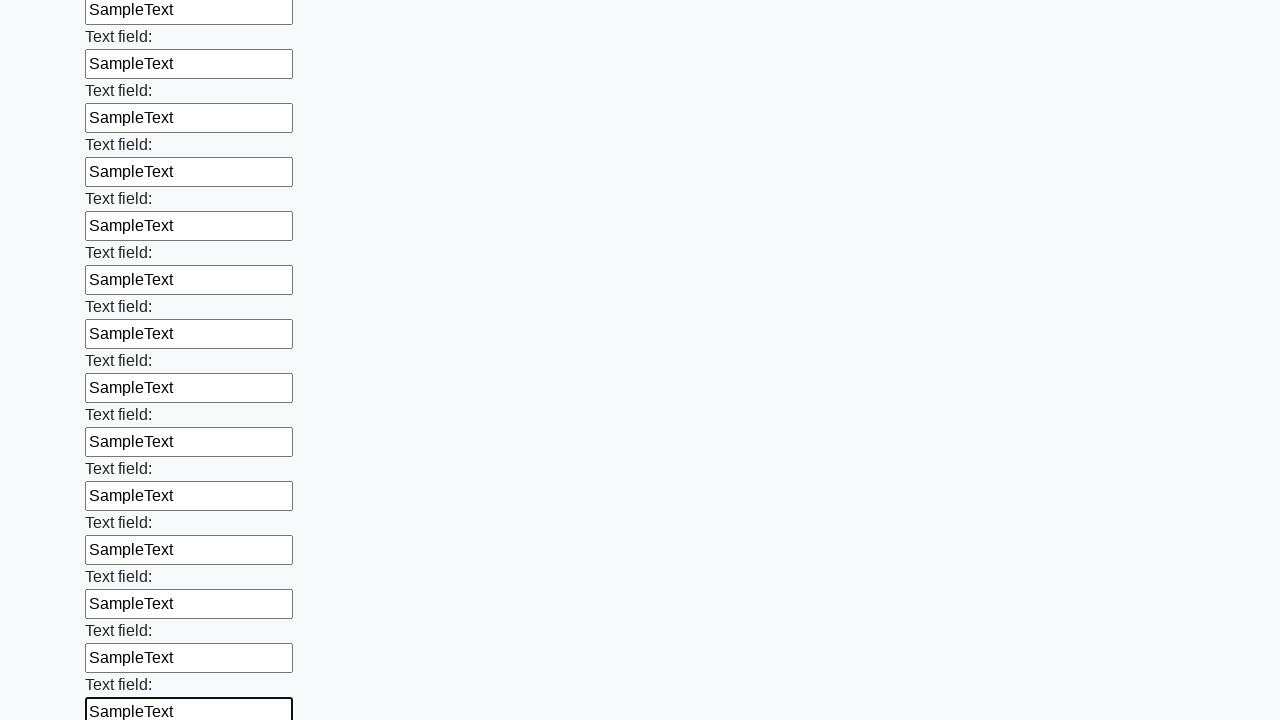

Filled input field with 'SampleText' on input >> nth=40
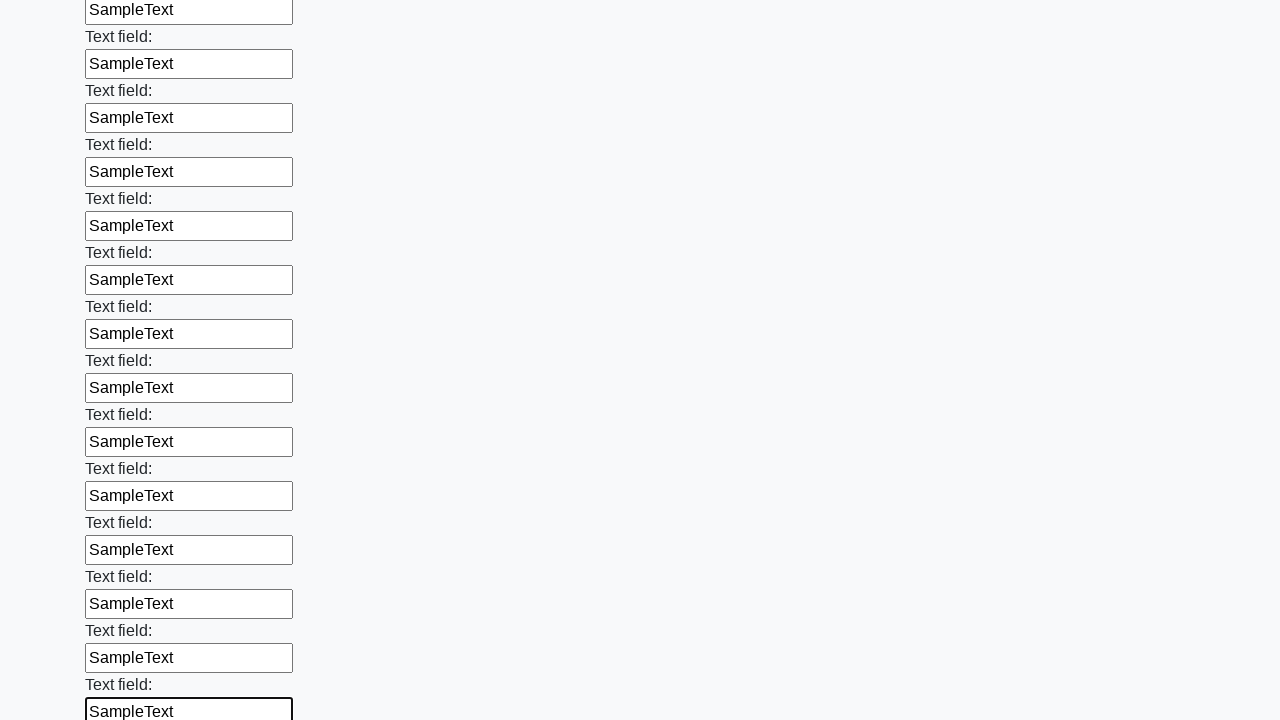

Filled input field with 'SampleText' on input >> nth=41
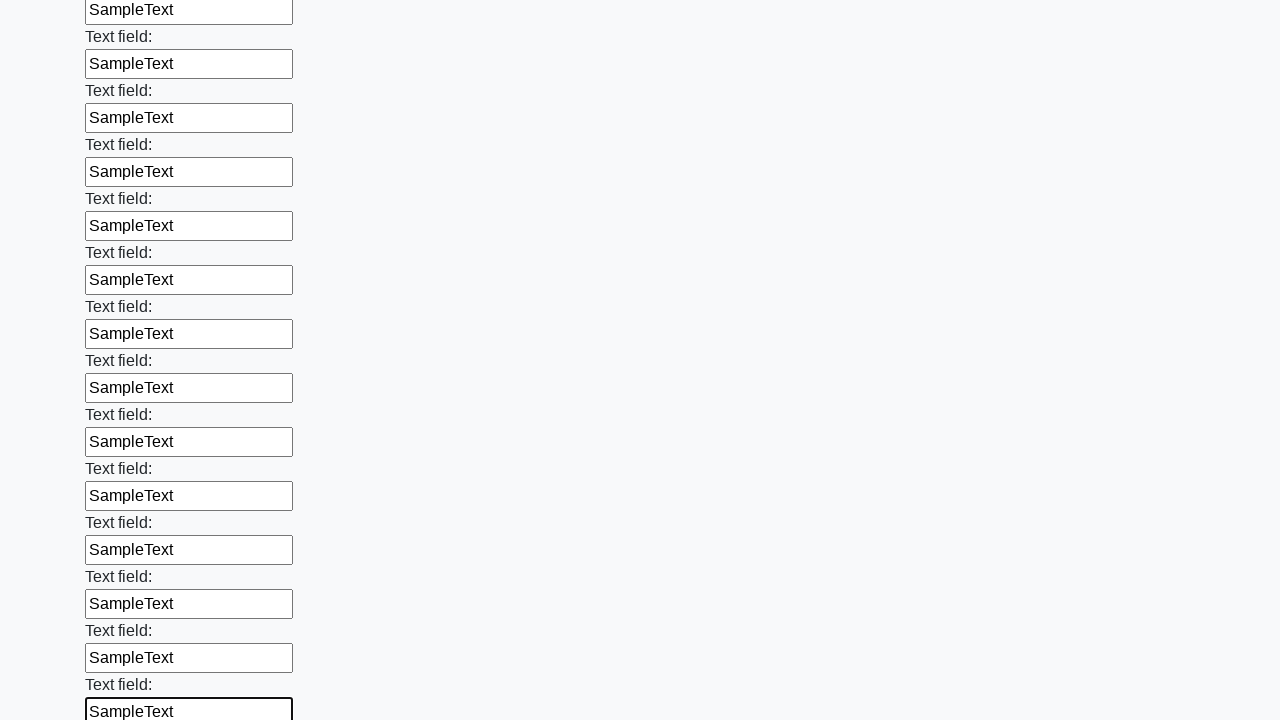

Filled input field with 'SampleText' on input >> nth=42
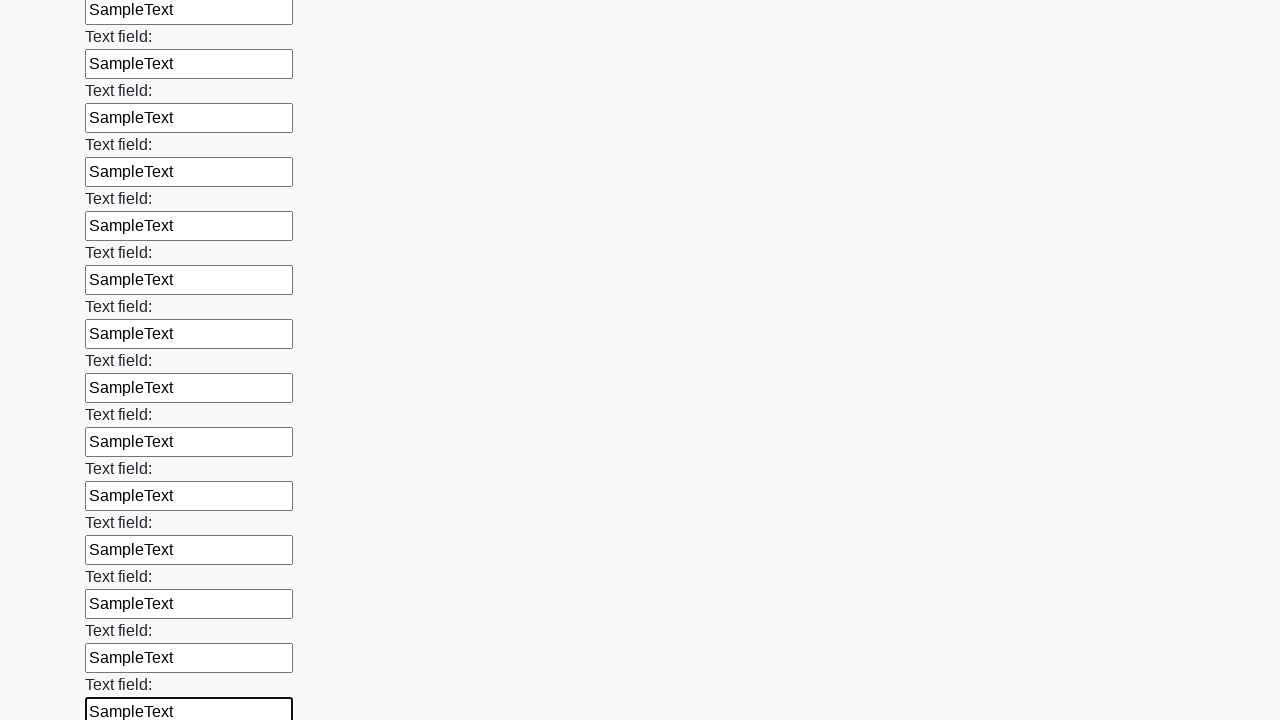

Filled input field with 'SampleText' on input >> nth=43
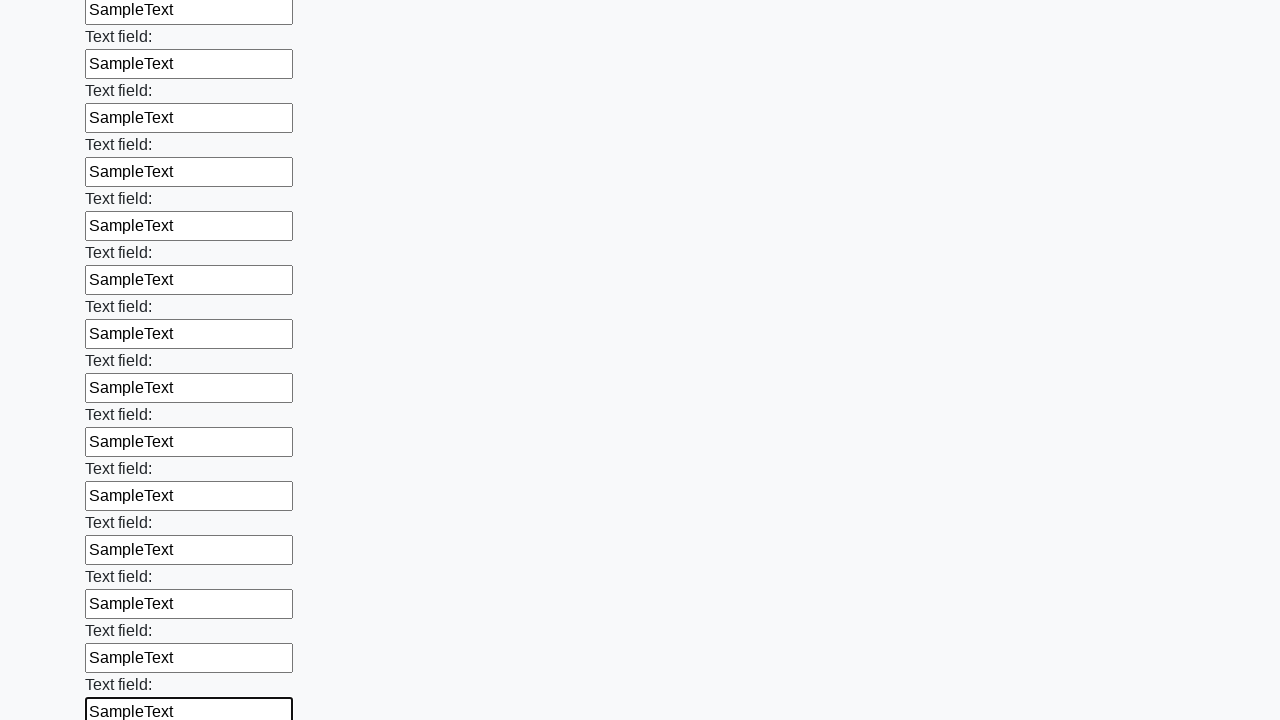

Filled input field with 'SampleText' on input >> nth=44
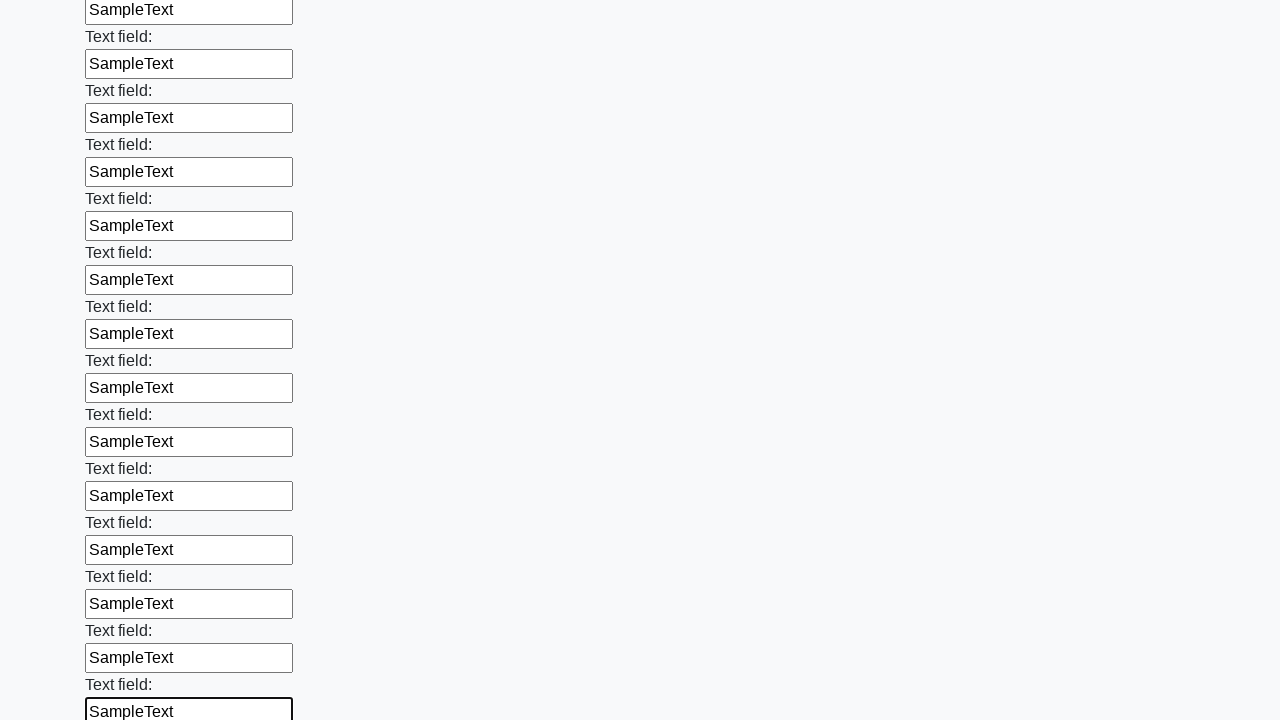

Filled input field with 'SampleText' on input >> nth=45
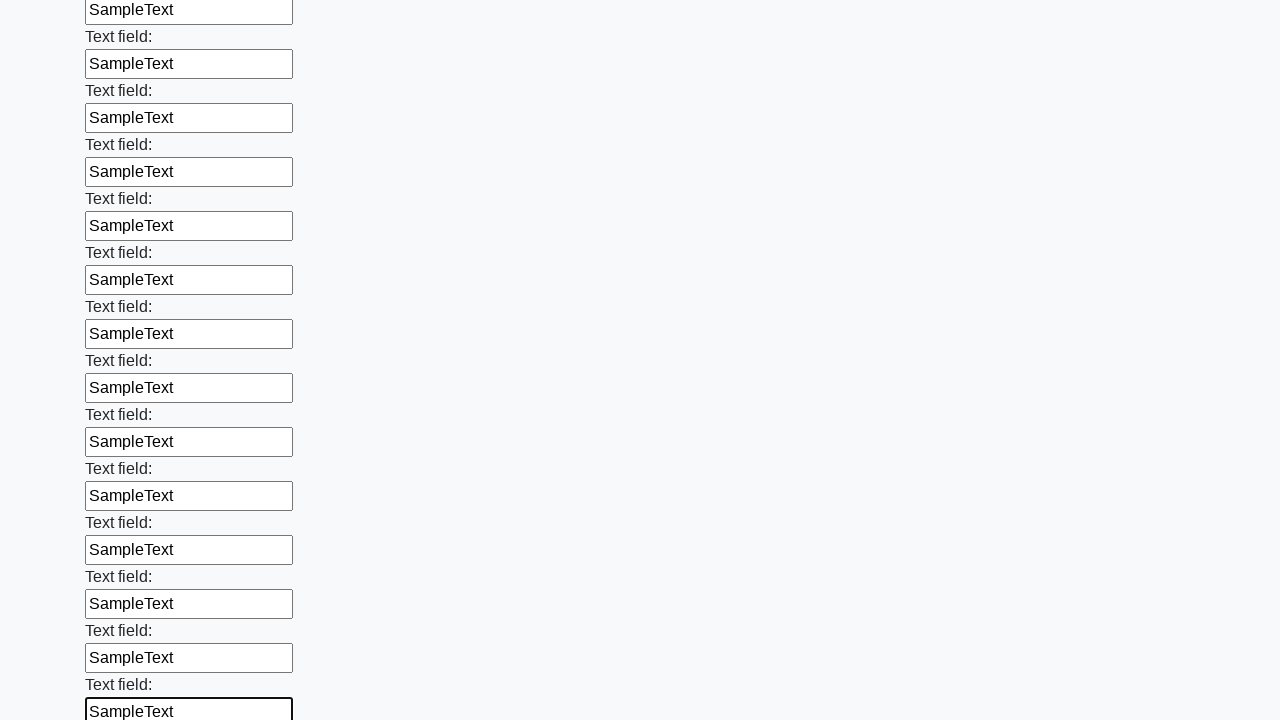

Filled input field with 'SampleText' on input >> nth=46
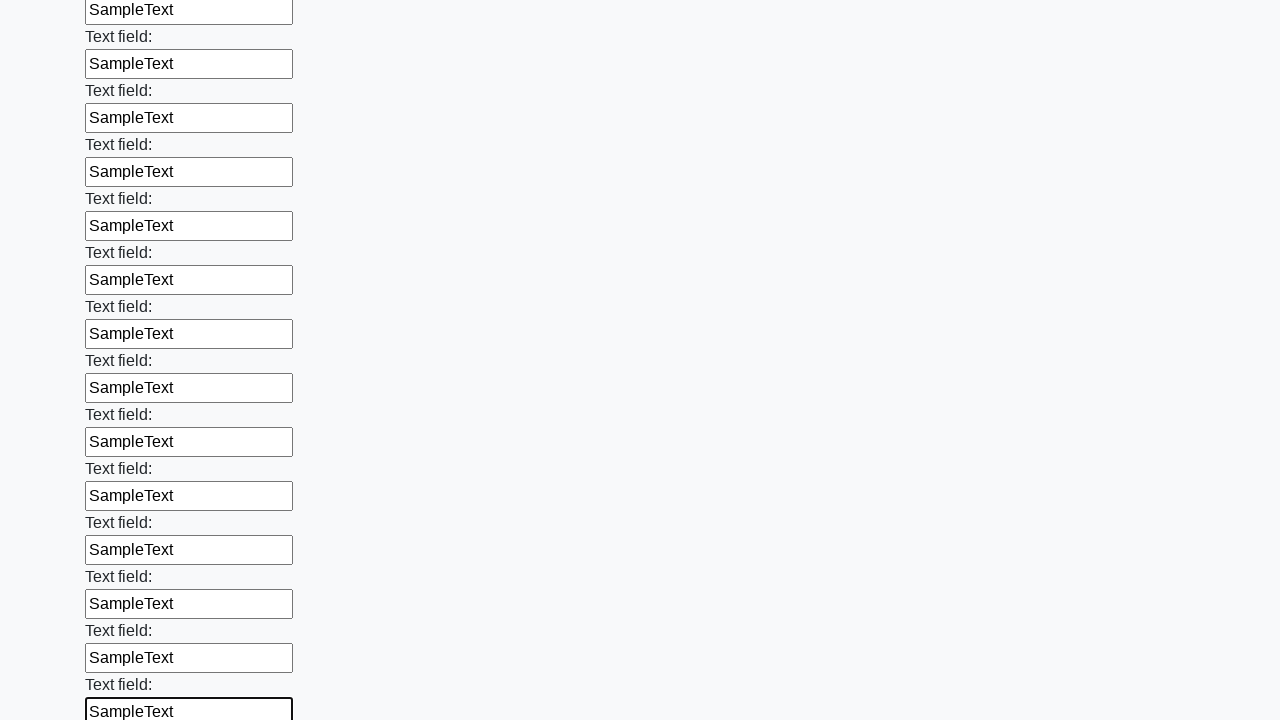

Filled input field with 'SampleText' on input >> nth=47
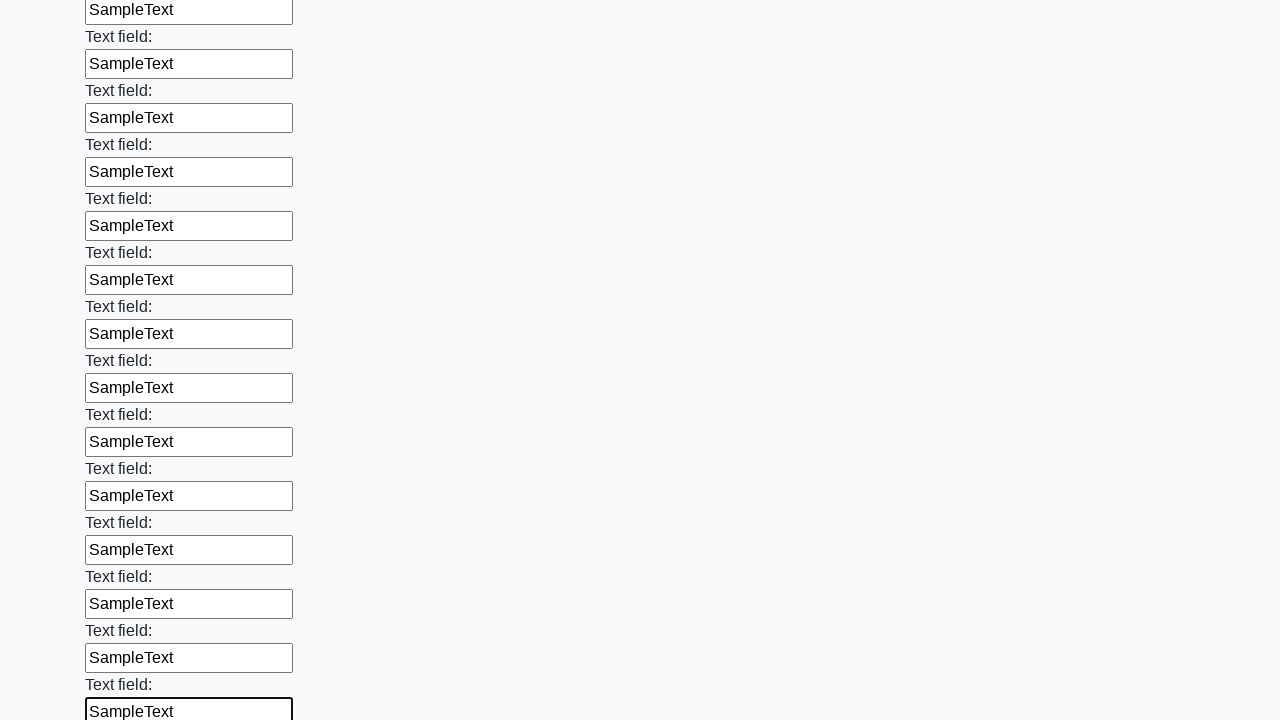

Filled input field with 'SampleText' on input >> nth=48
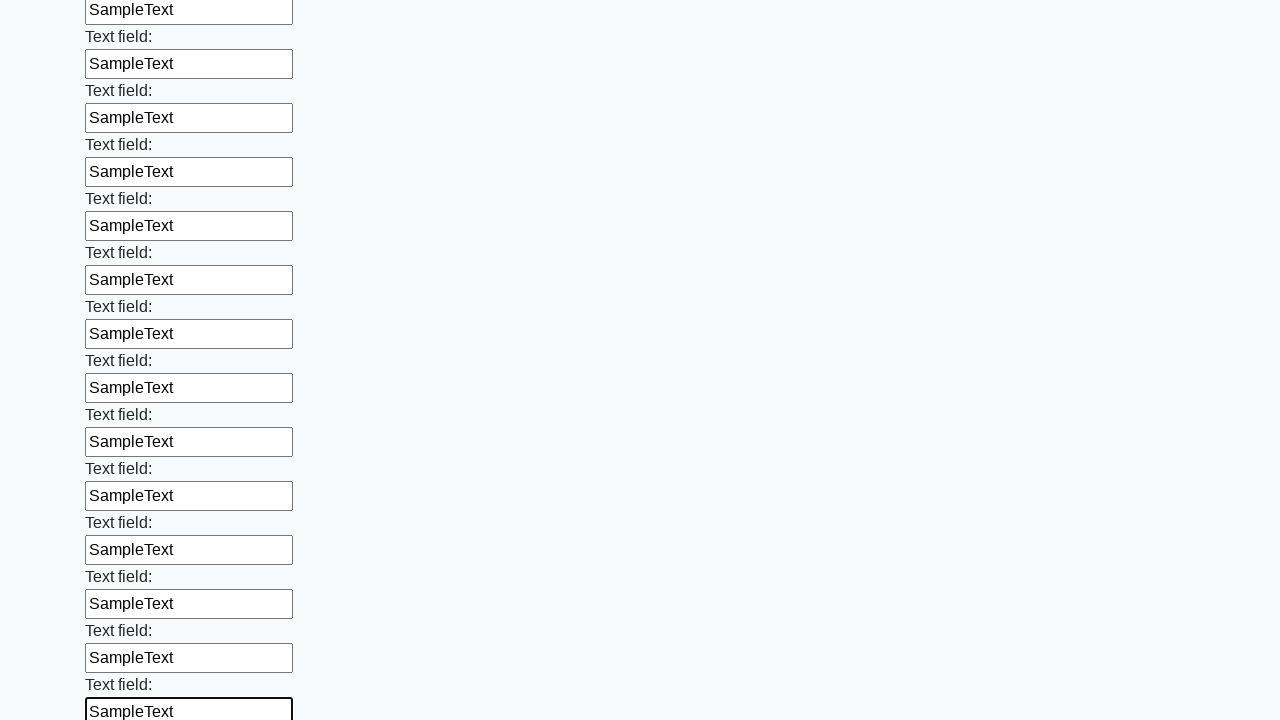

Filled input field with 'SampleText' on input >> nth=49
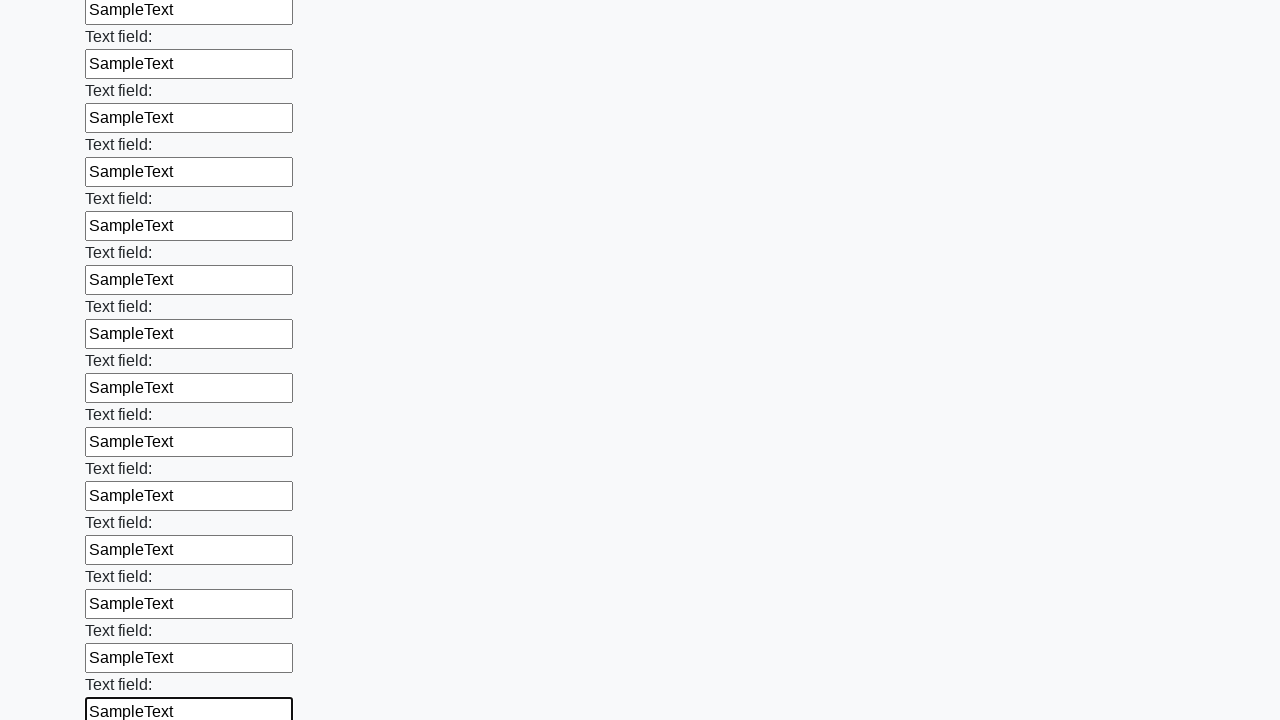

Filled input field with 'SampleText' on input >> nth=50
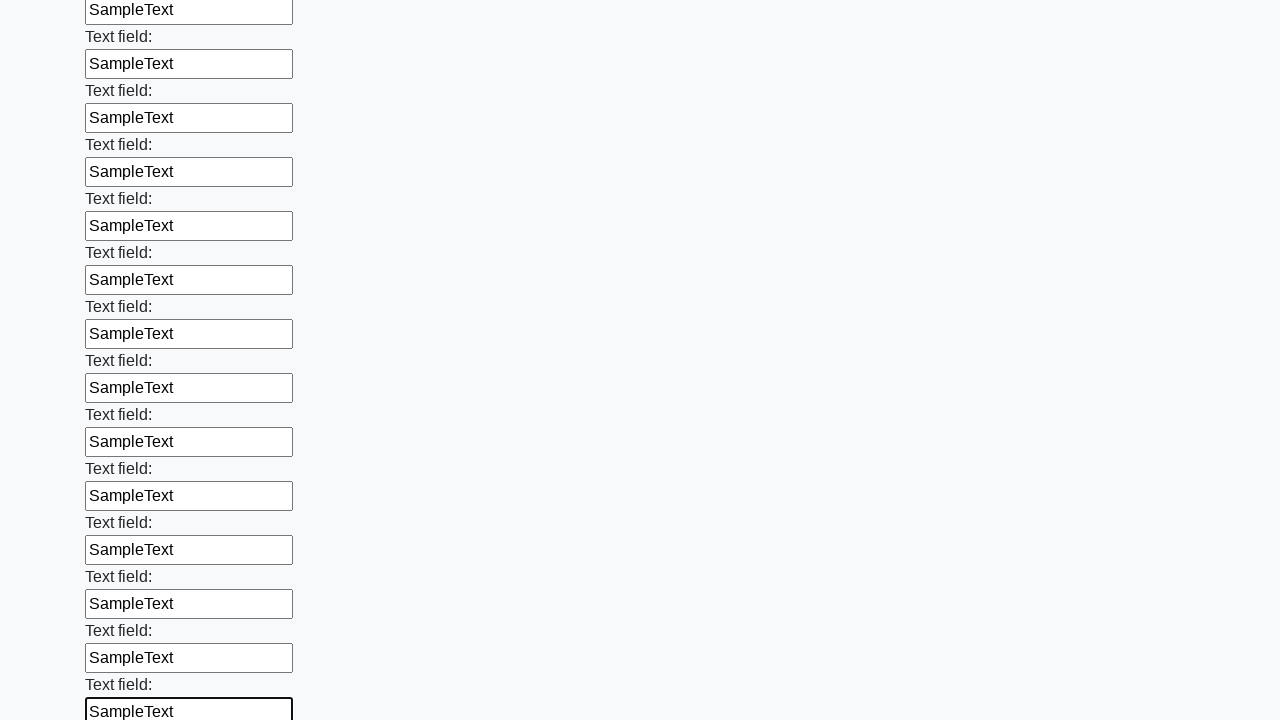

Filled input field with 'SampleText' on input >> nth=51
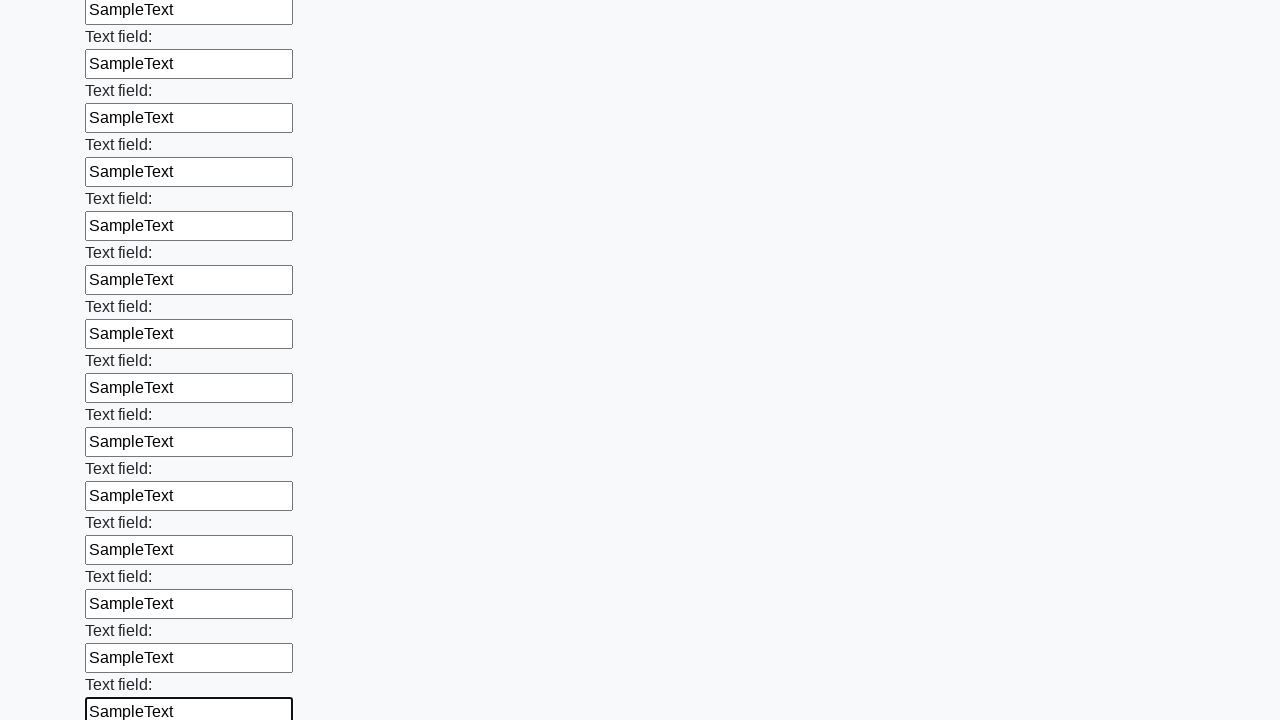

Filled input field with 'SampleText' on input >> nth=52
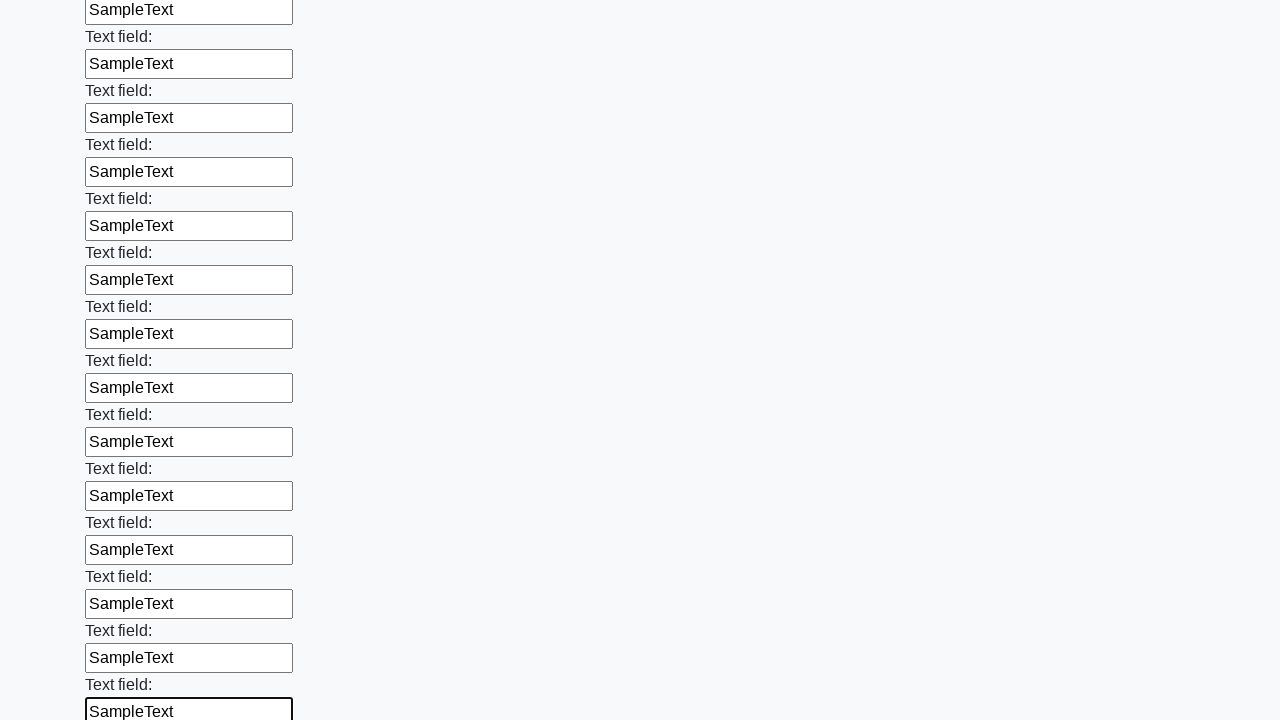

Filled input field with 'SampleText' on input >> nth=53
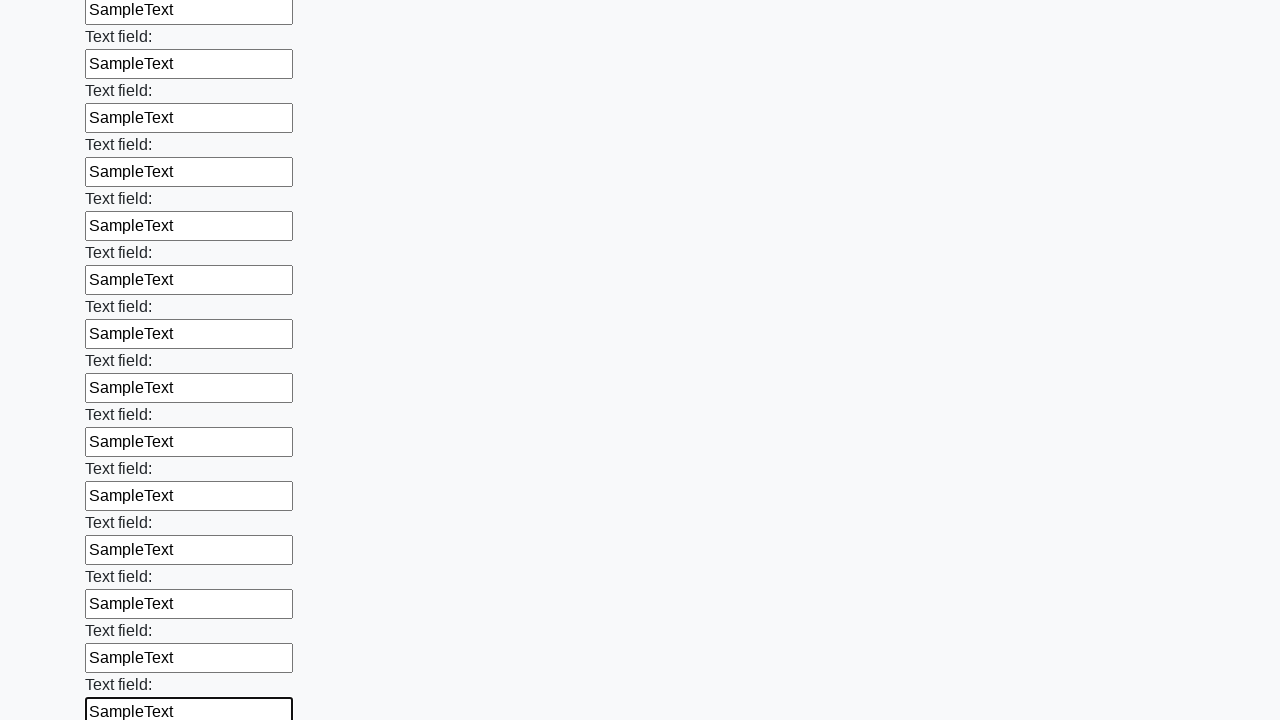

Filled input field with 'SampleText' on input >> nth=54
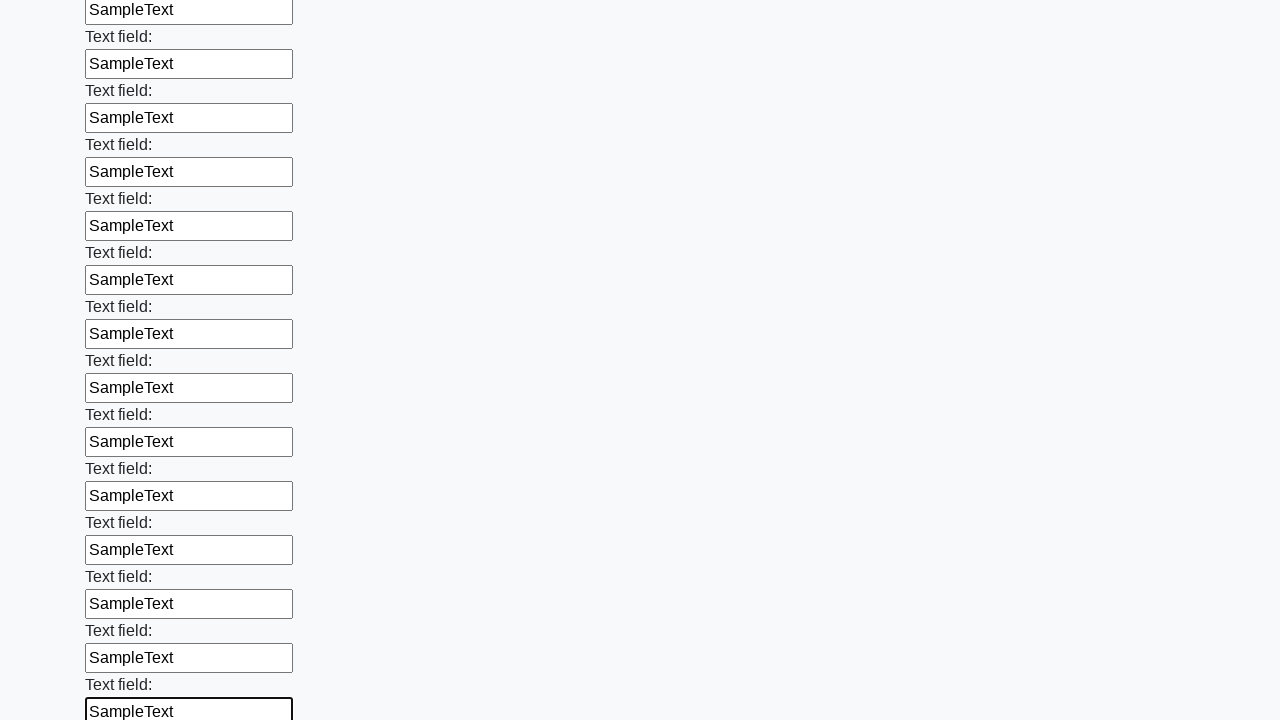

Filled input field with 'SampleText' on input >> nth=55
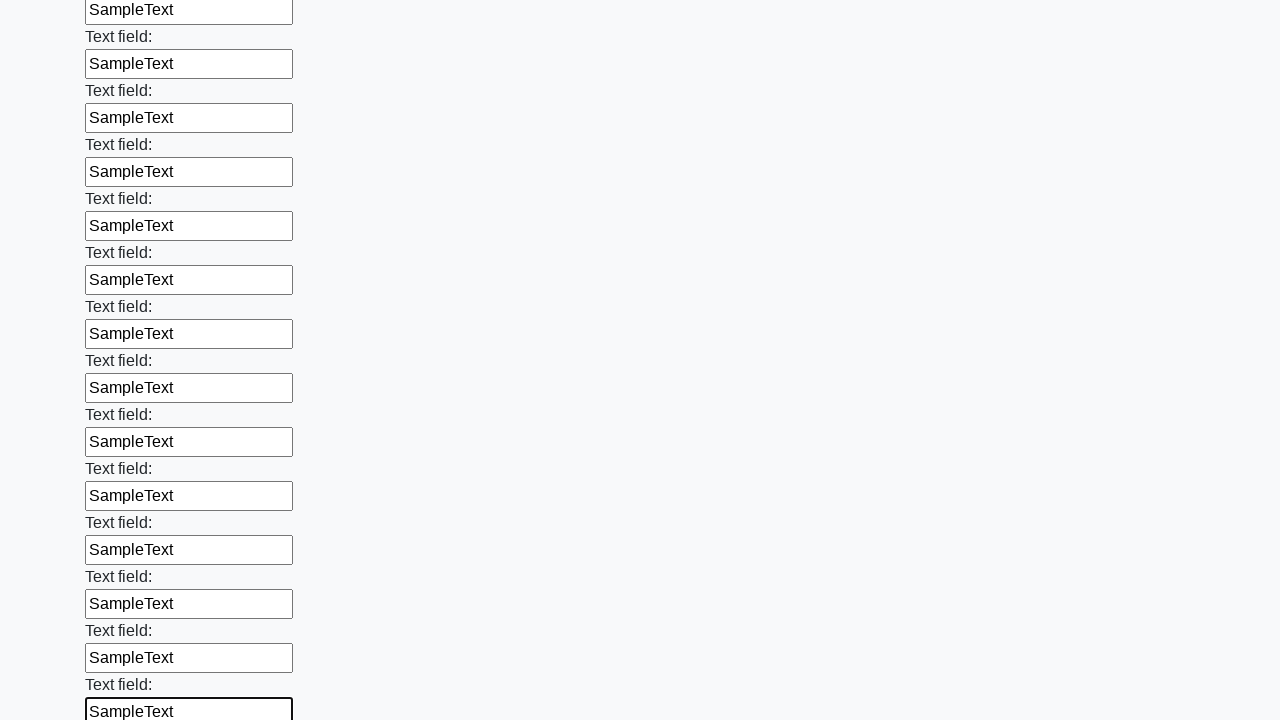

Filled input field with 'SampleText' on input >> nth=56
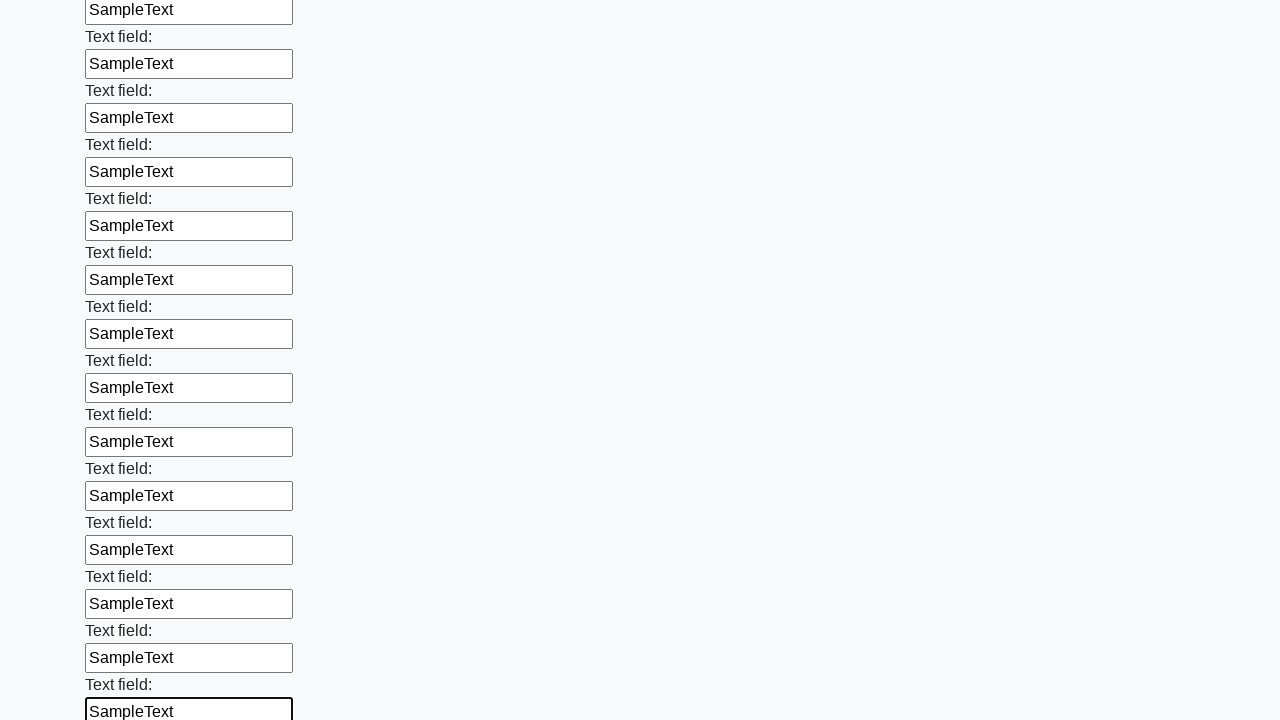

Filled input field with 'SampleText' on input >> nth=57
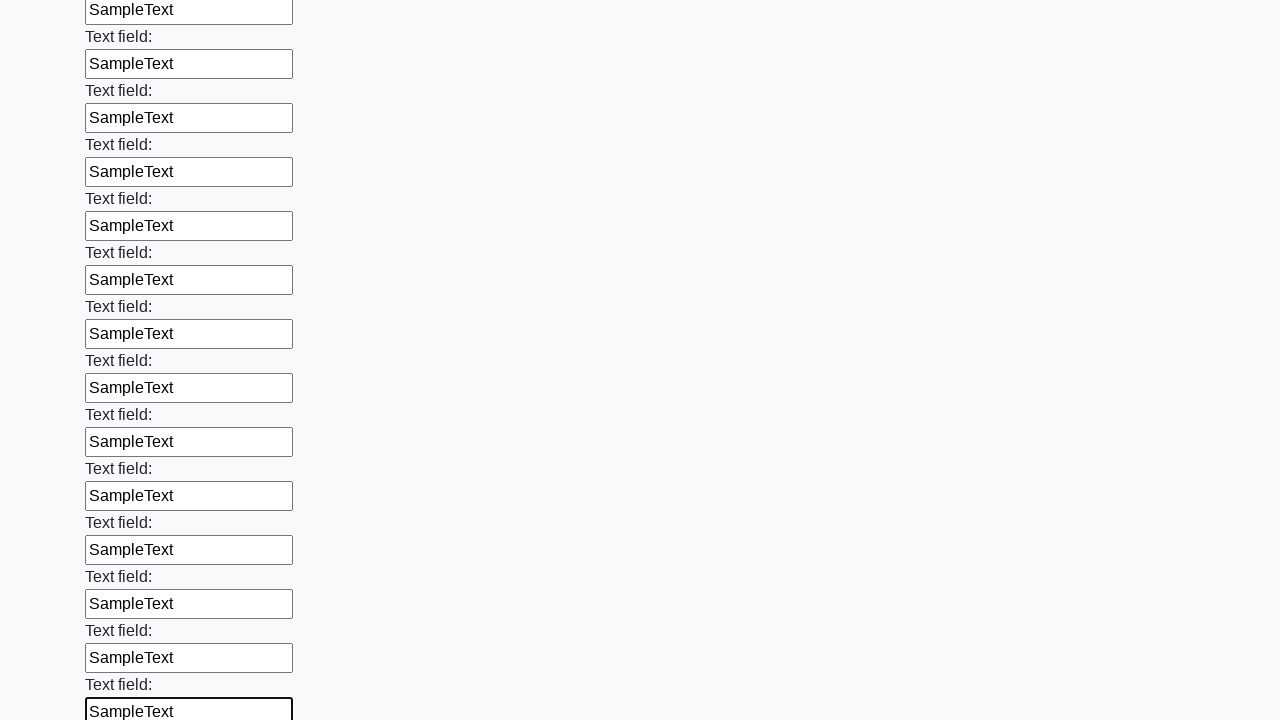

Filled input field with 'SampleText' on input >> nth=58
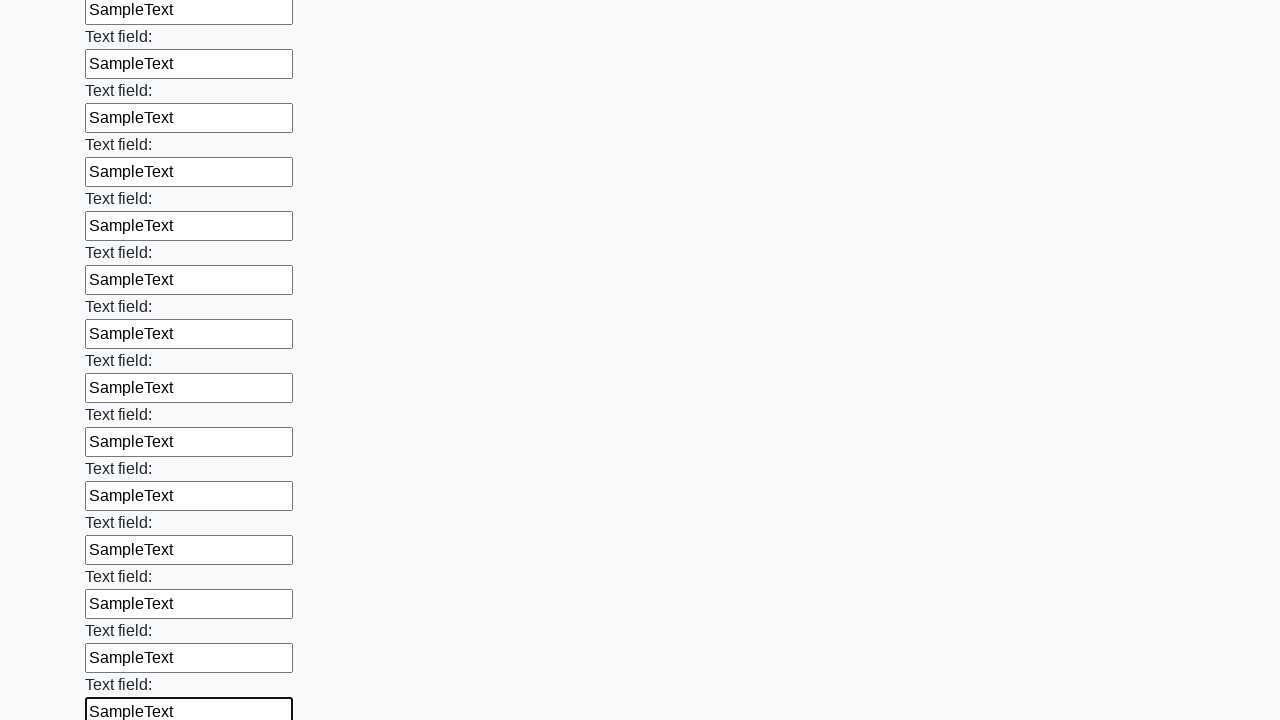

Filled input field with 'SampleText' on input >> nth=59
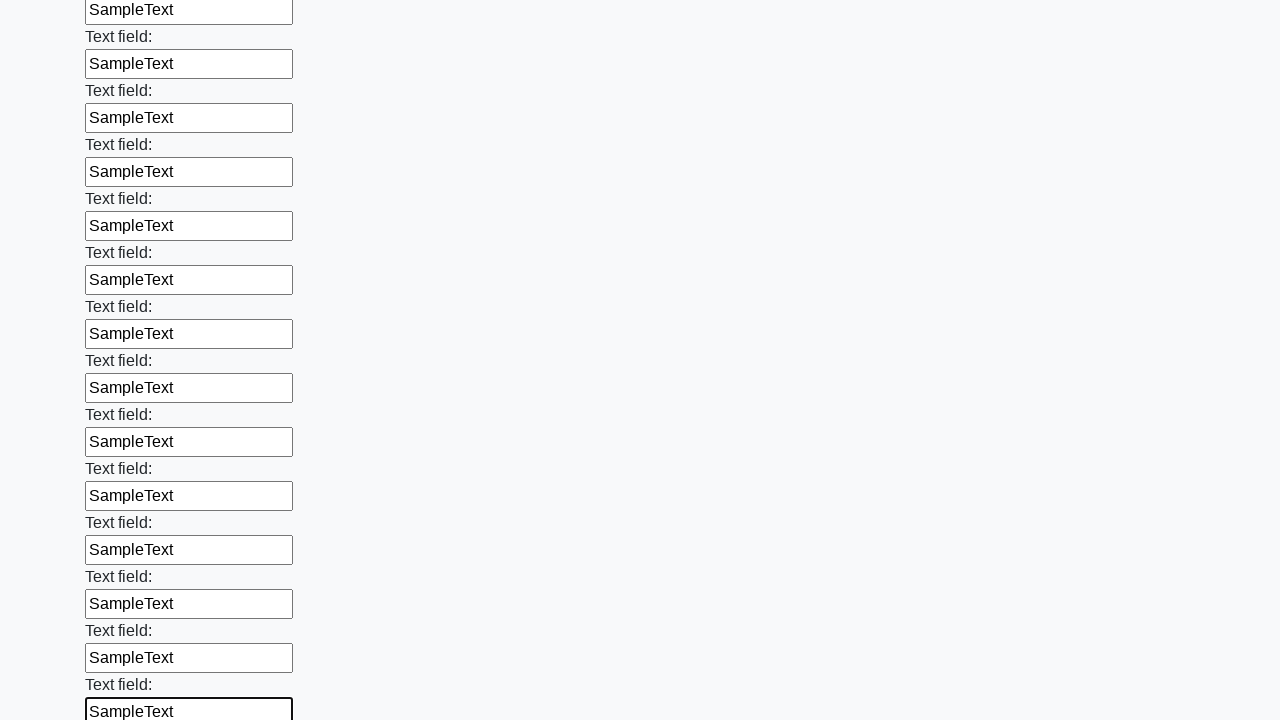

Filled input field with 'SampleText' on input >> nth=60
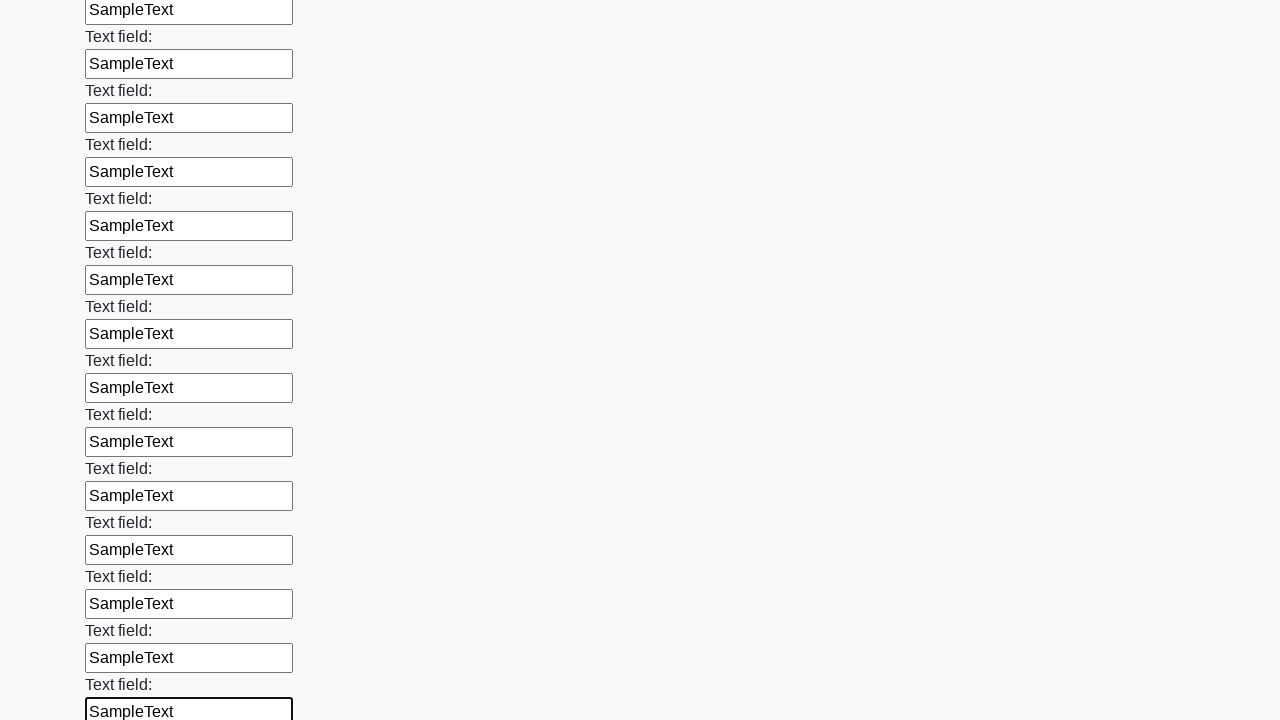

Filled input field with 'SampleText' on input >> nth=61
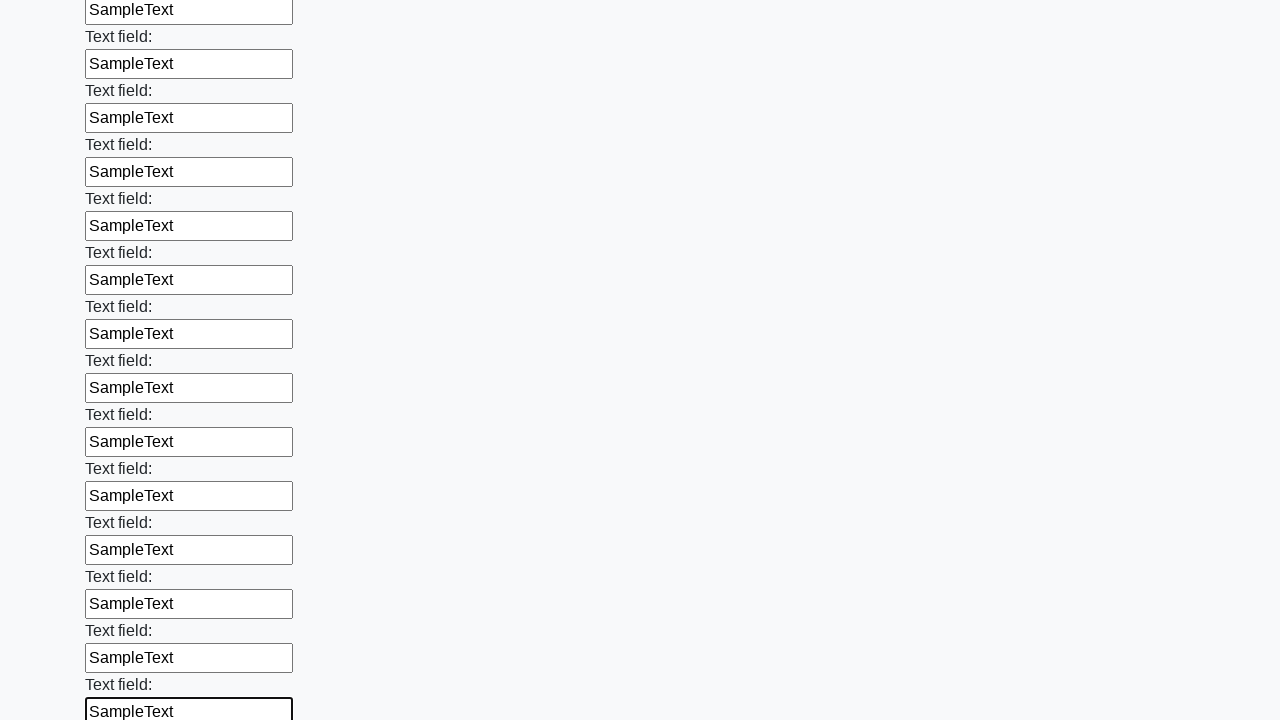

Filled input field with 'SampleText' on input >> nth=62
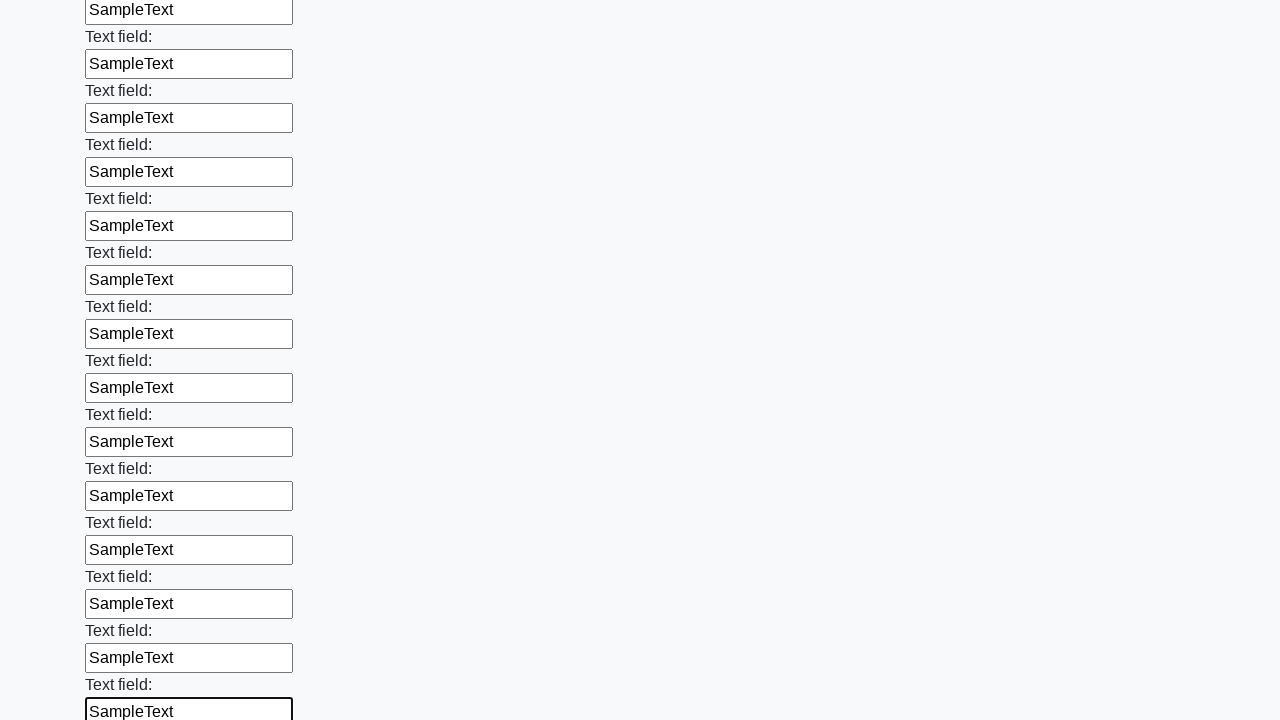

Filled input field with 'SampleText' on input >> nth=63
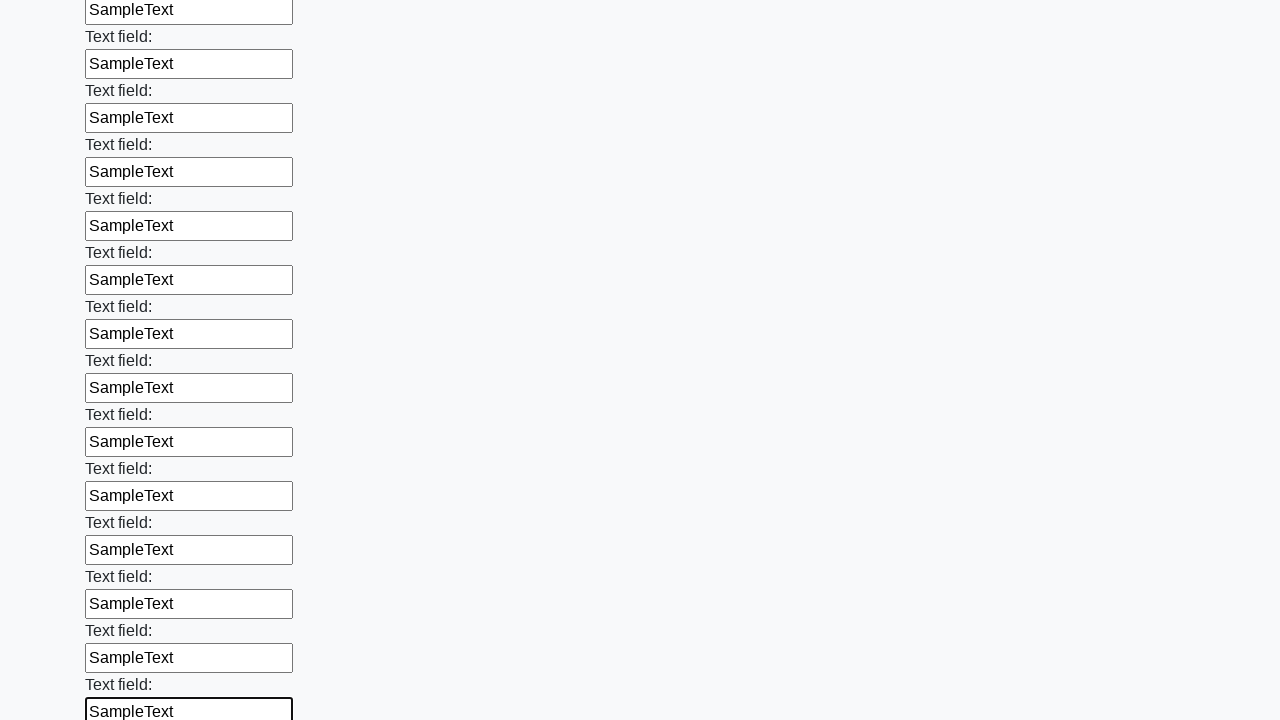

Filled input field with 'SampleText' on input >> nth=64
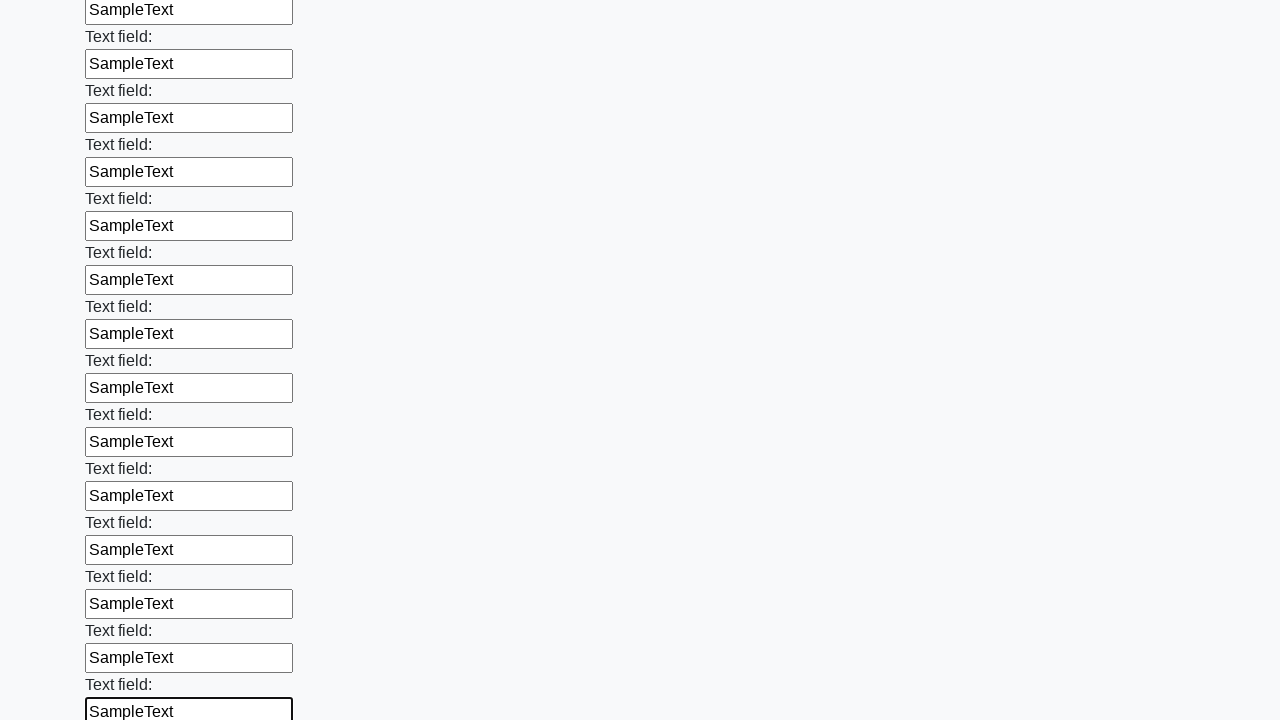

Filled input field with 'SampleText' on input >> nth=65
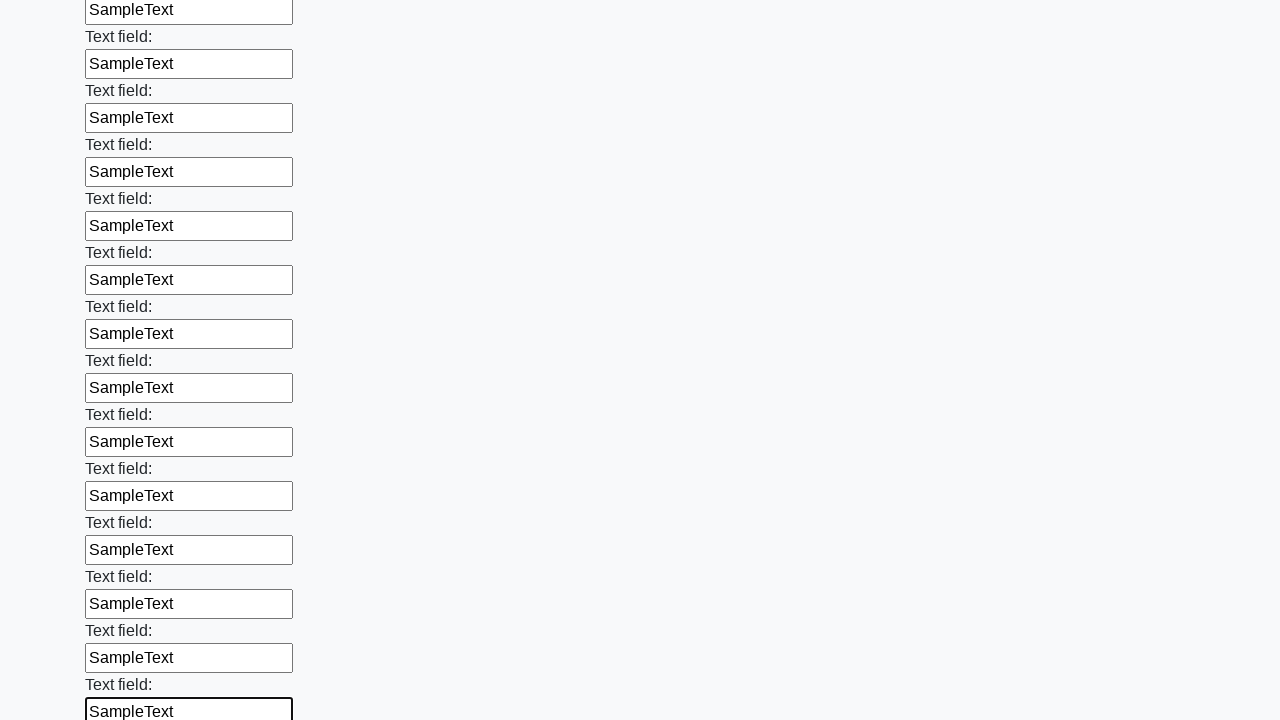

Filled input field with 'SampleText' on input >> nth=66
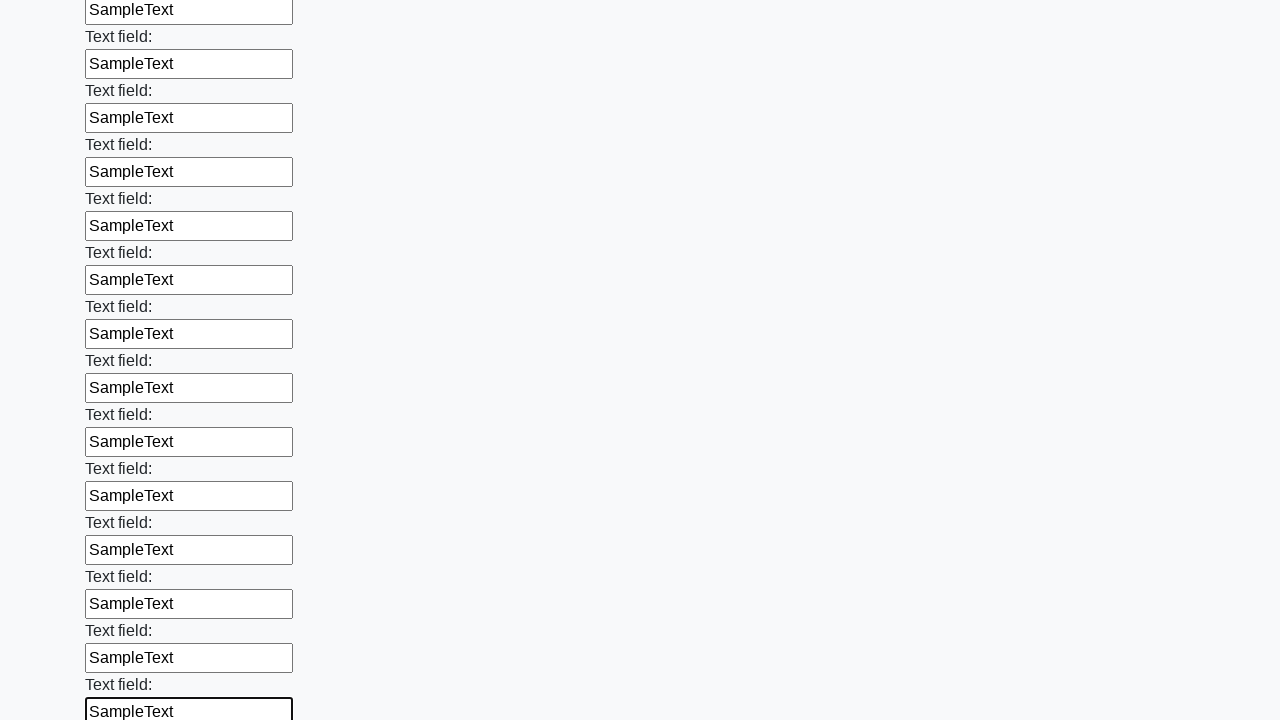

Filled input field with 'SampleText' on input >> nth=67
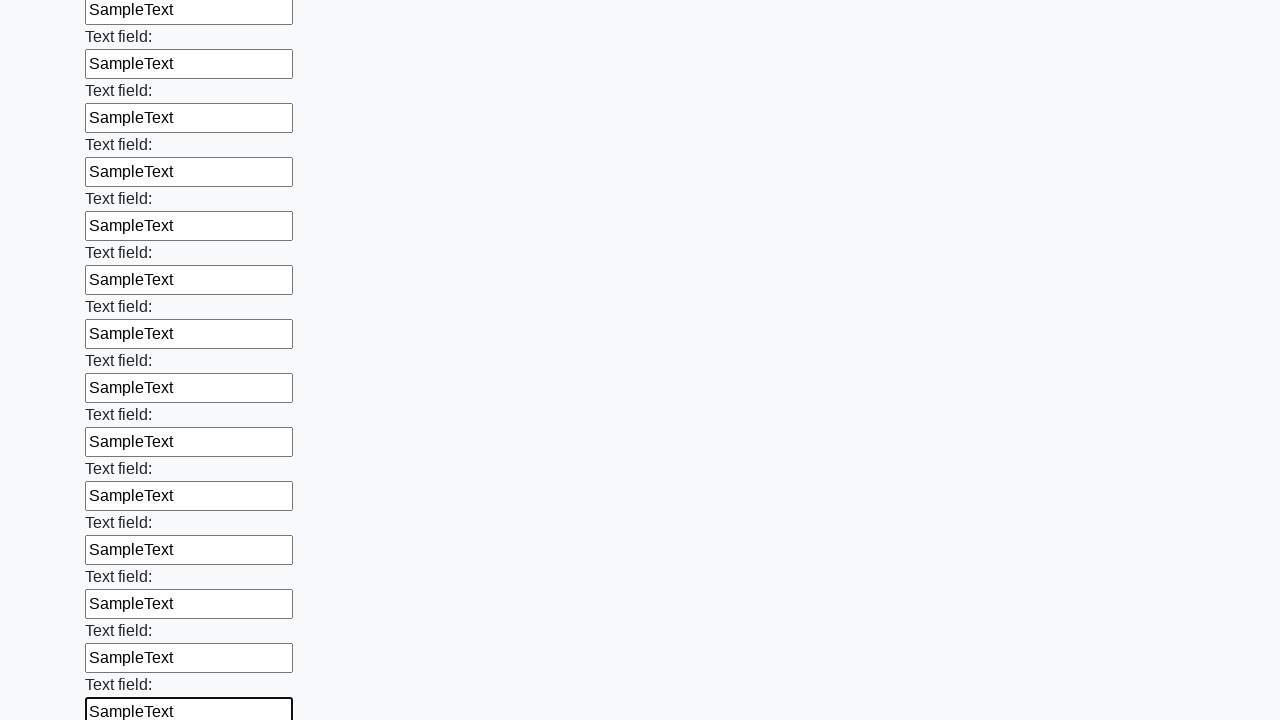

Filled input field with 'SampleText' on input >> nth=68
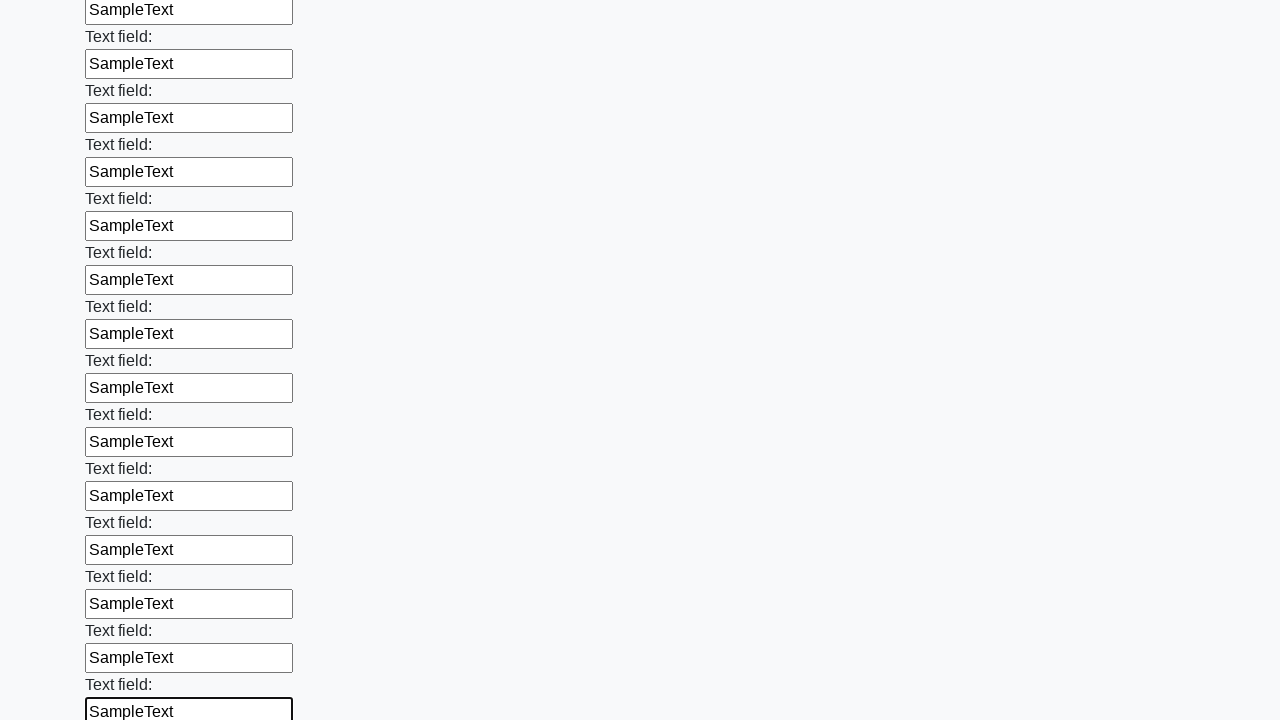

Filled input field with 'SampleText' on input >> nth=69
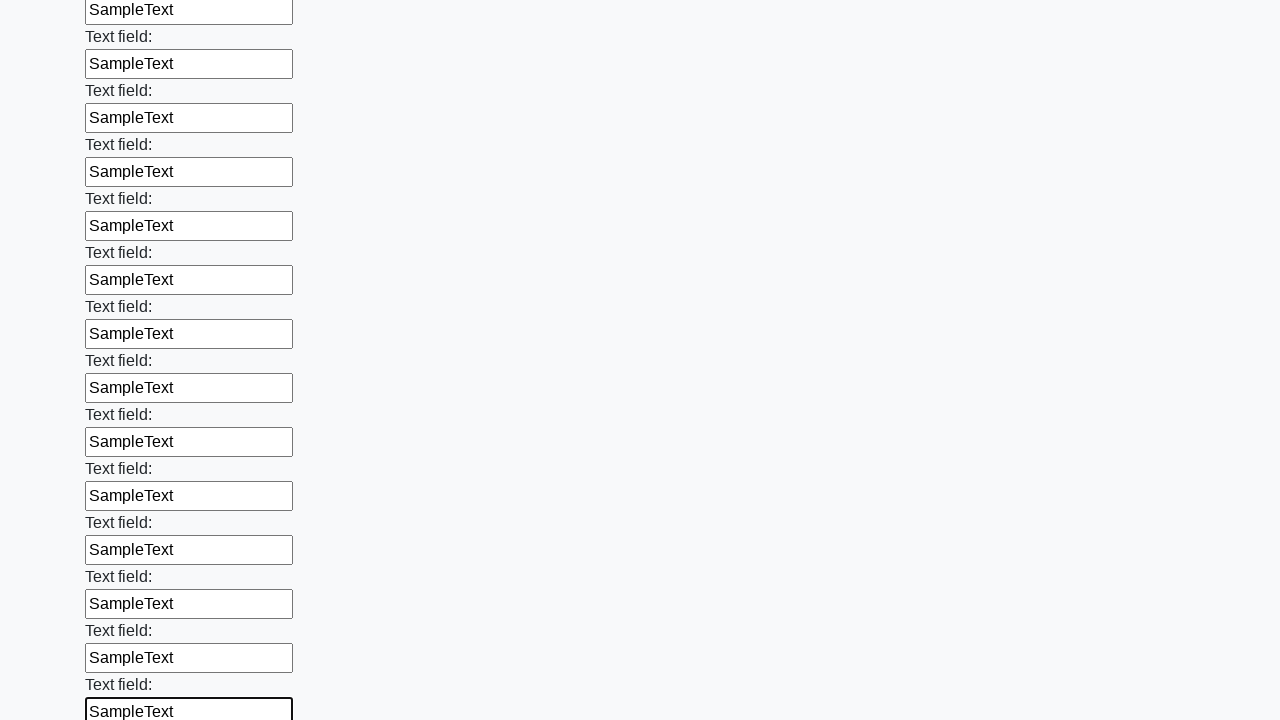

Filled input field with 'SampleText' on input >> nth=70
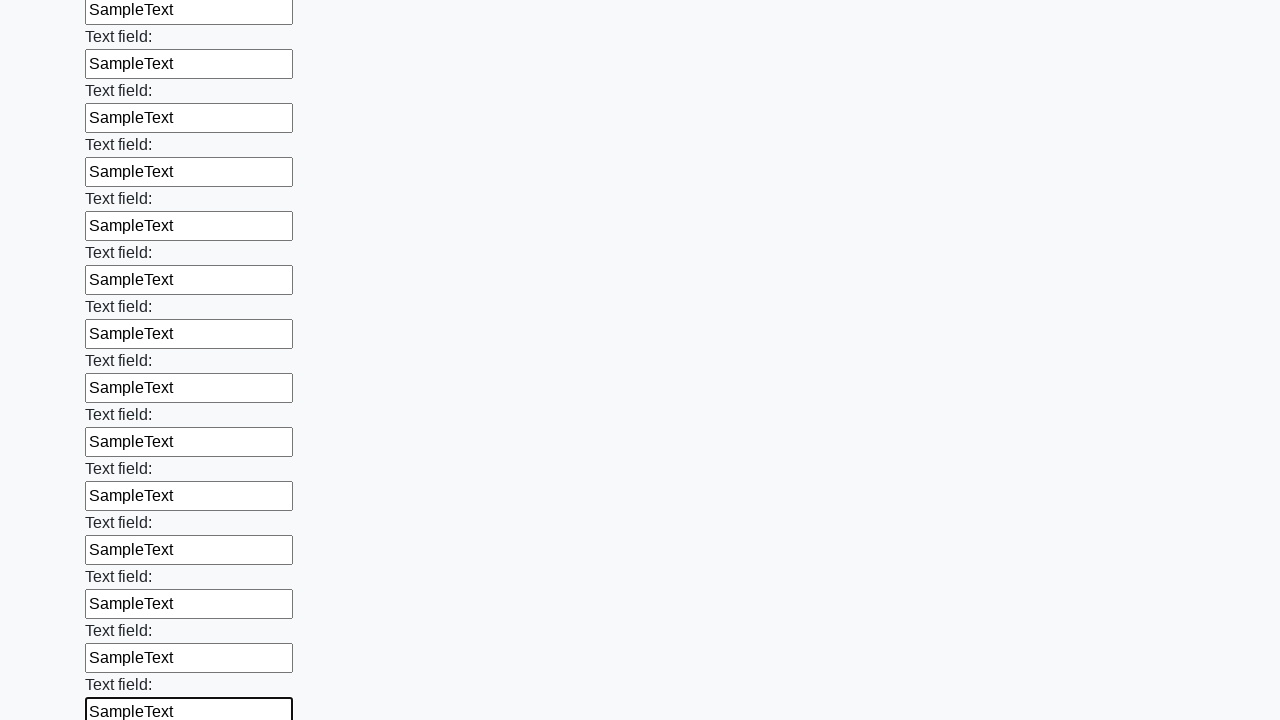

Filled input field with 'SampleText' on input >> nth=71
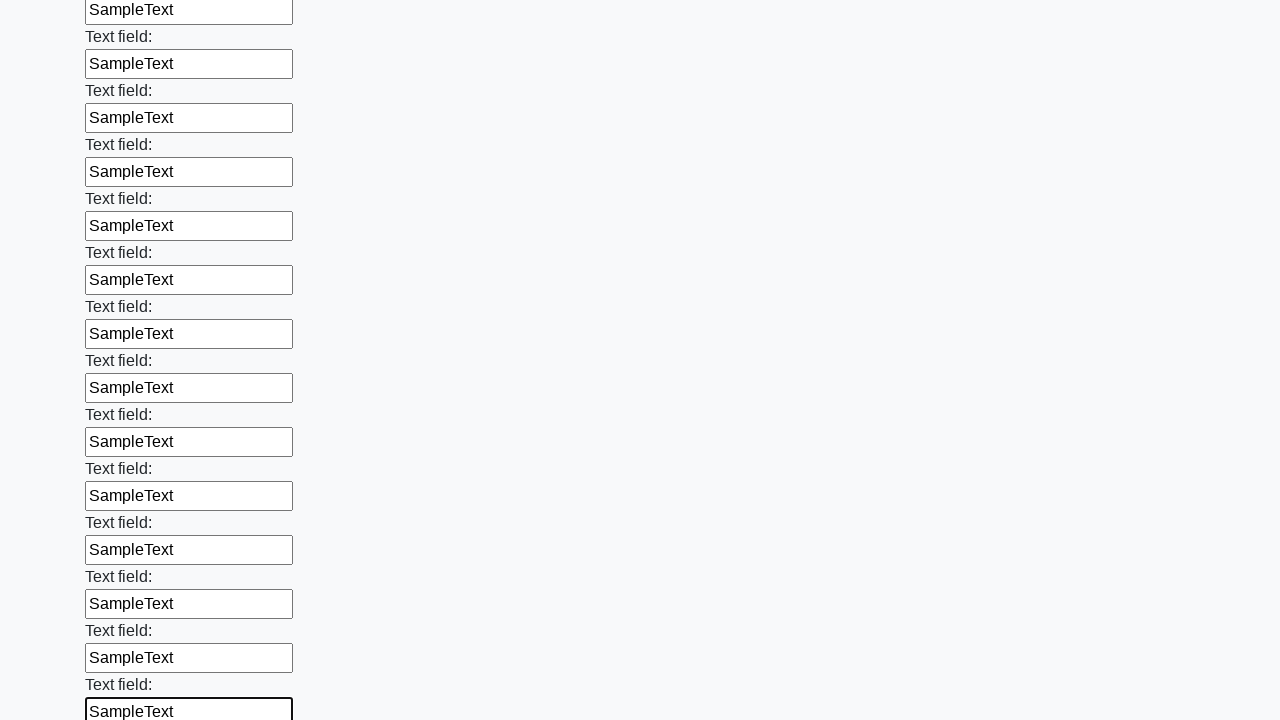

Filled input field with 'SampleText' on input >> nth=72
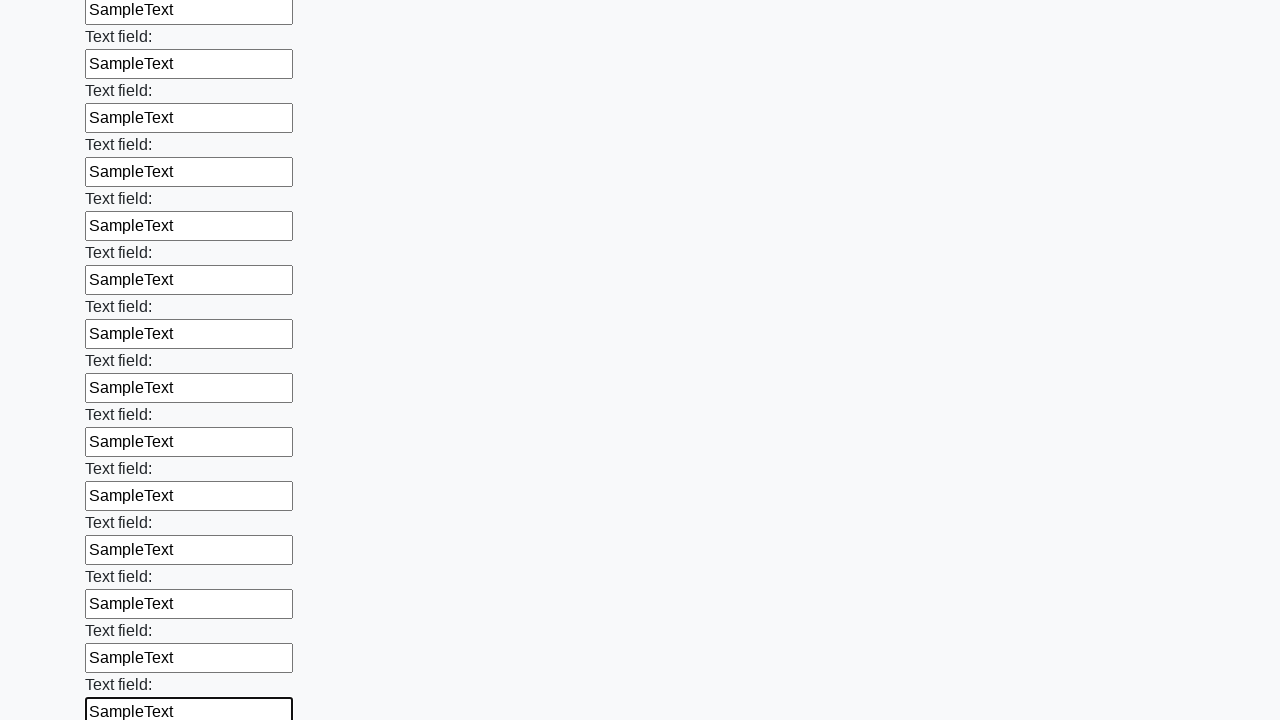

Filled input field with 'SampleText' on input >> nth=73
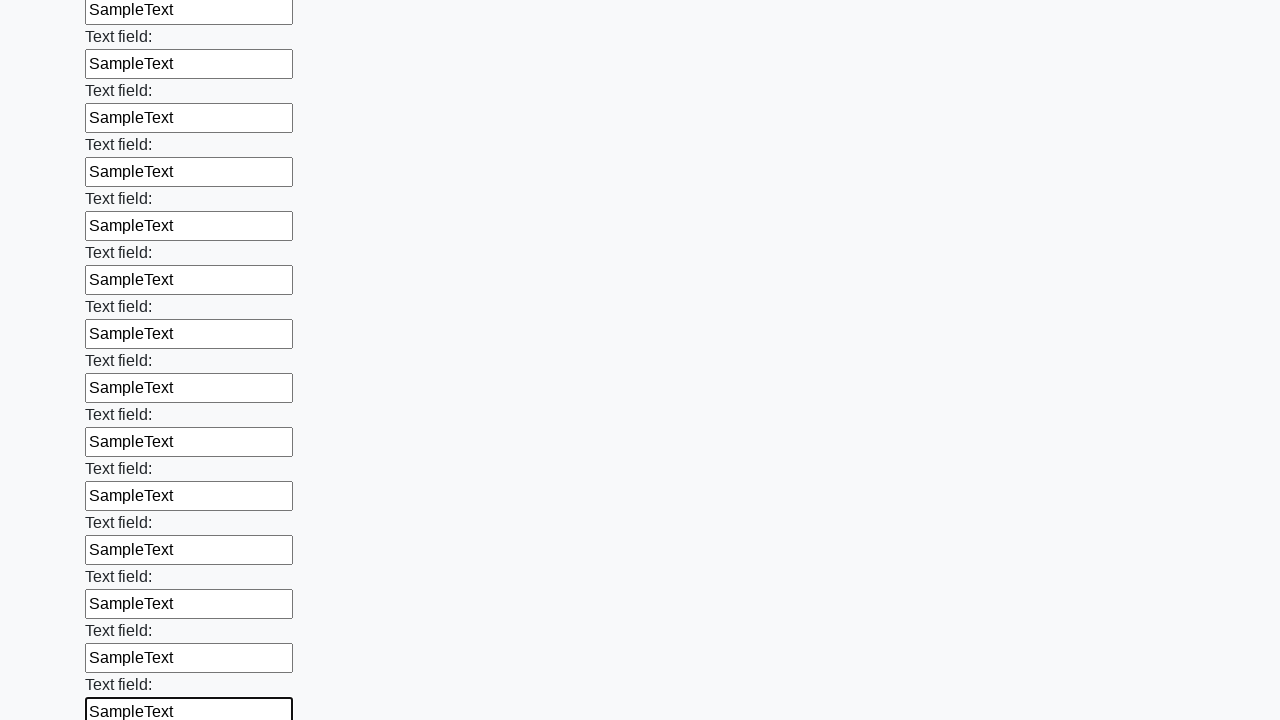

Filled input field with 'SampleText' on input >> nth=74
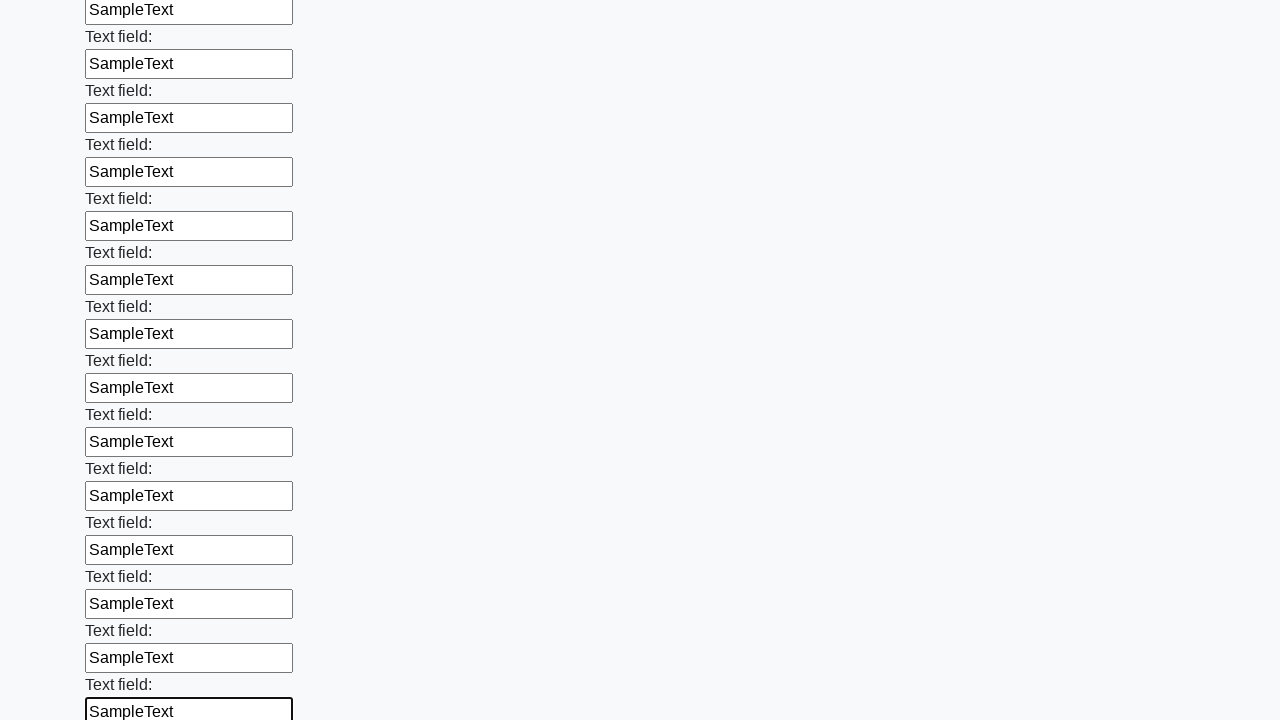

Filled input field with 'SampleText' on input >> nth=75
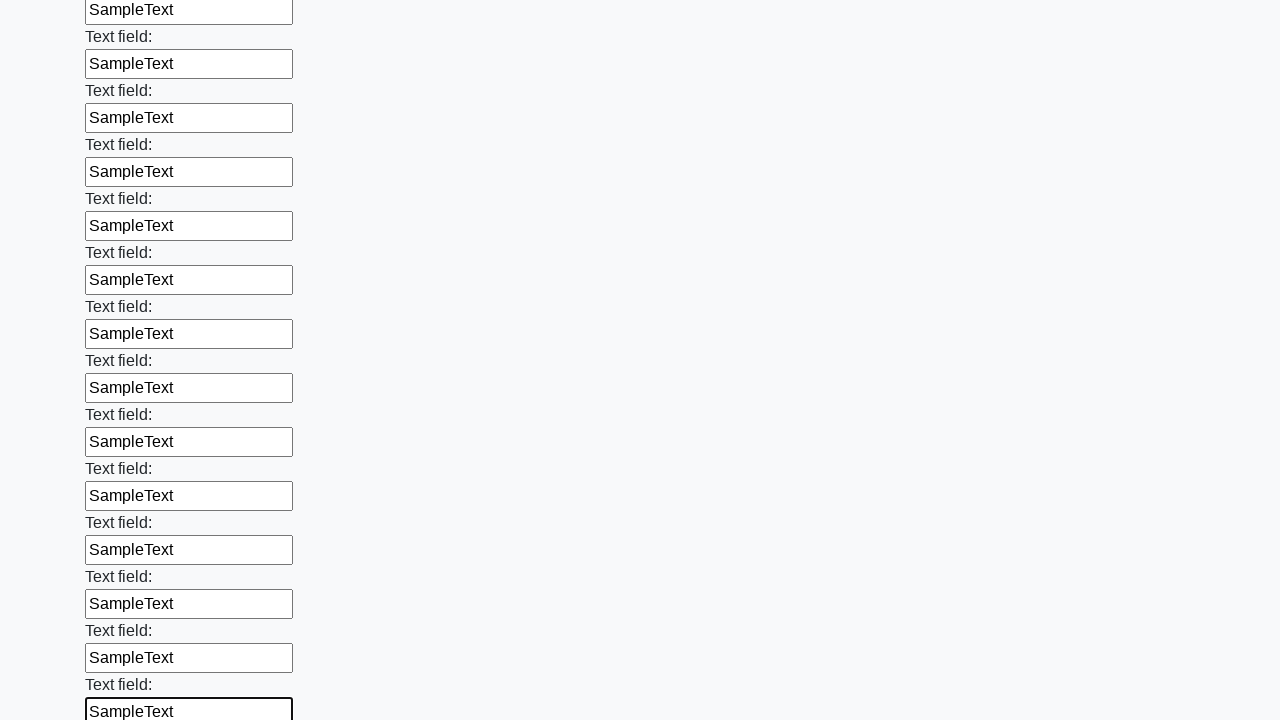

Filled input field with 'SampleText' on input >> nth=76
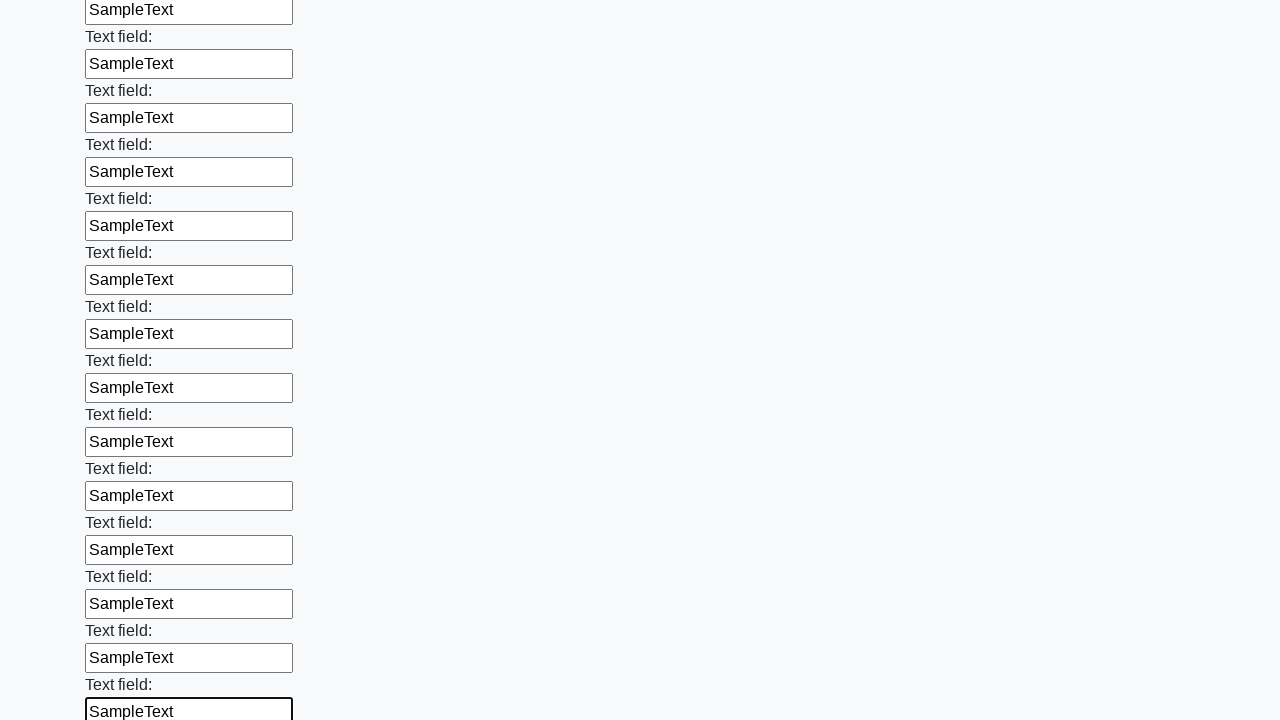

Filled input field with 'SampleText' on input >> nth=77
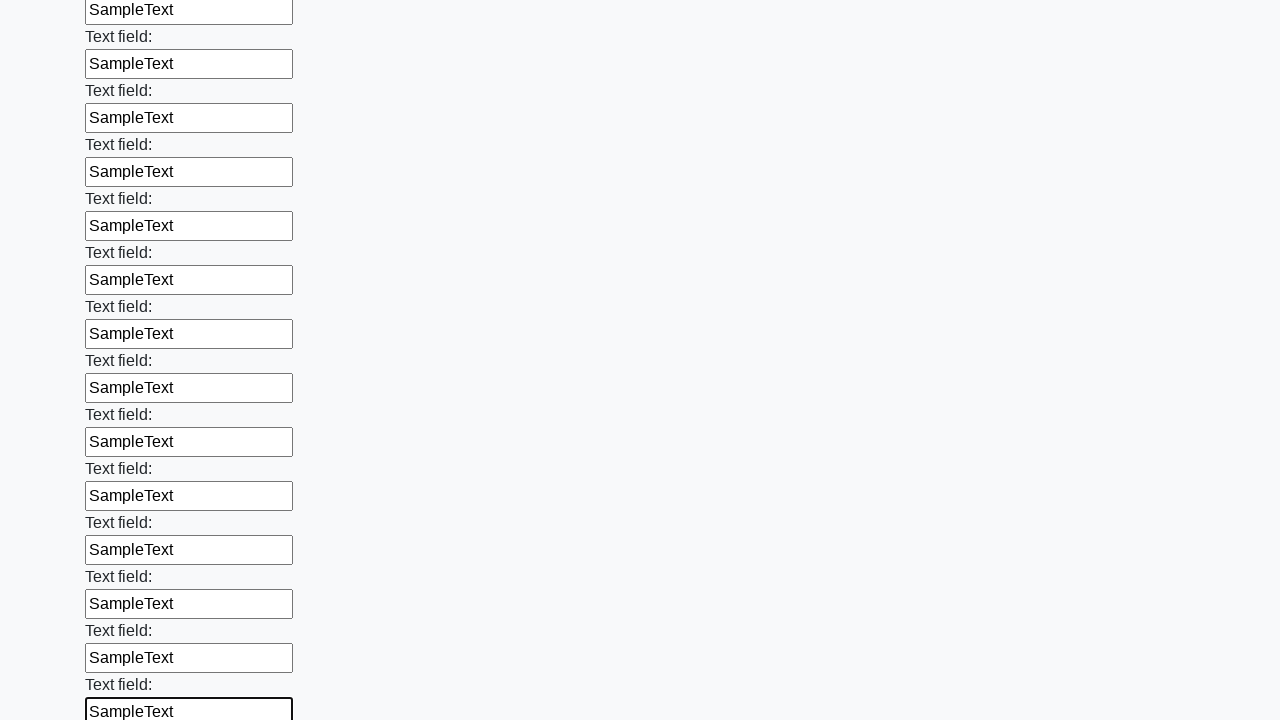

Filled input field with 'SampleText' on input >> nth=78
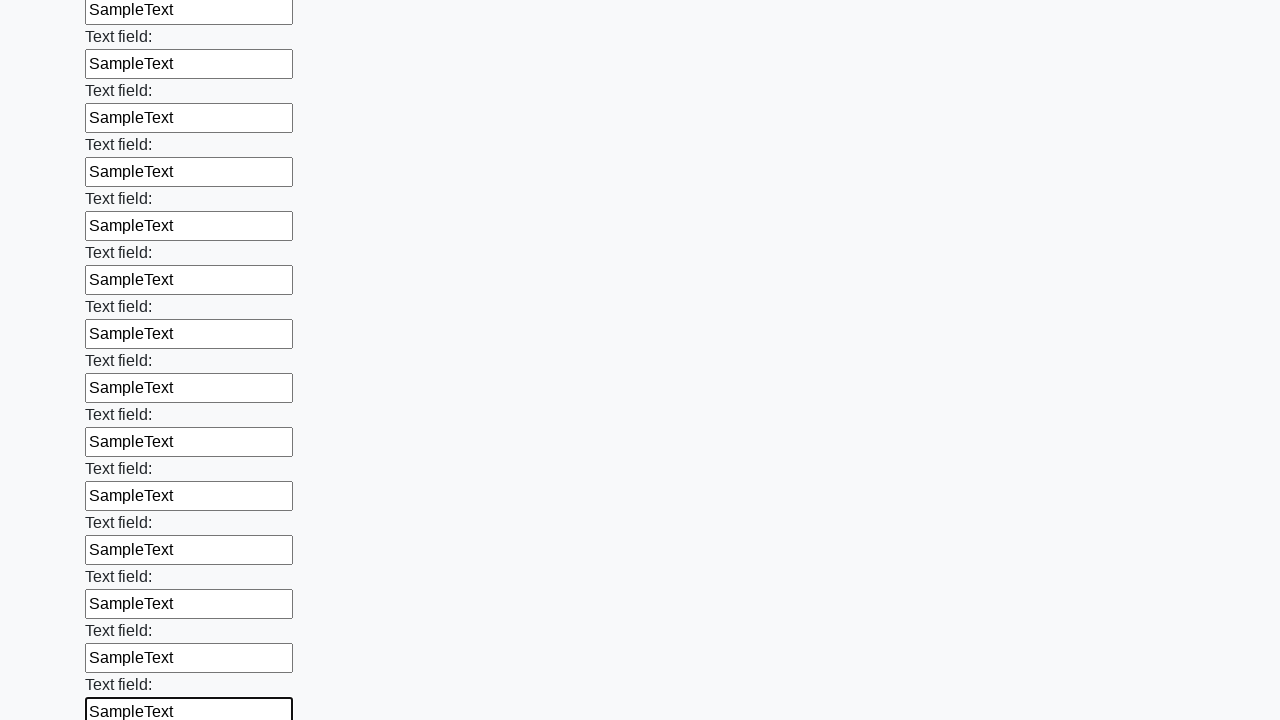

Filled input field with 'SampleText' on input >> nth=79
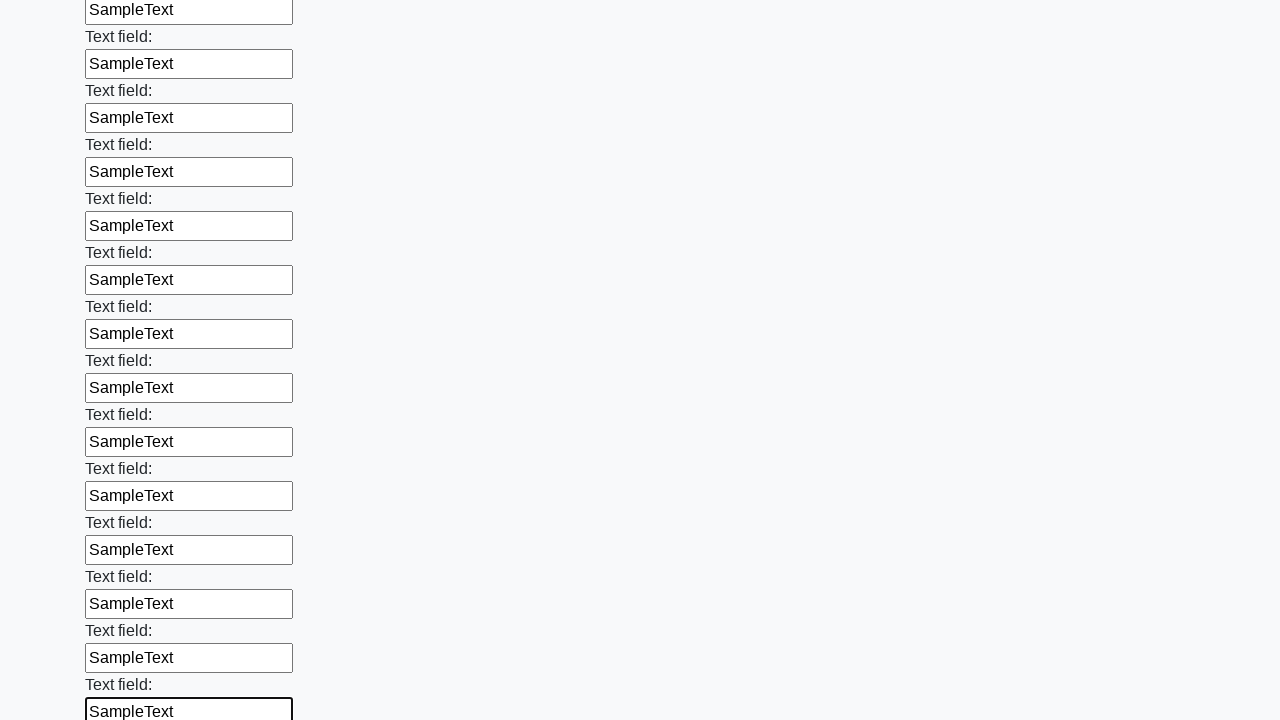

Filled input field with 'SampleText' on input >> nth=80
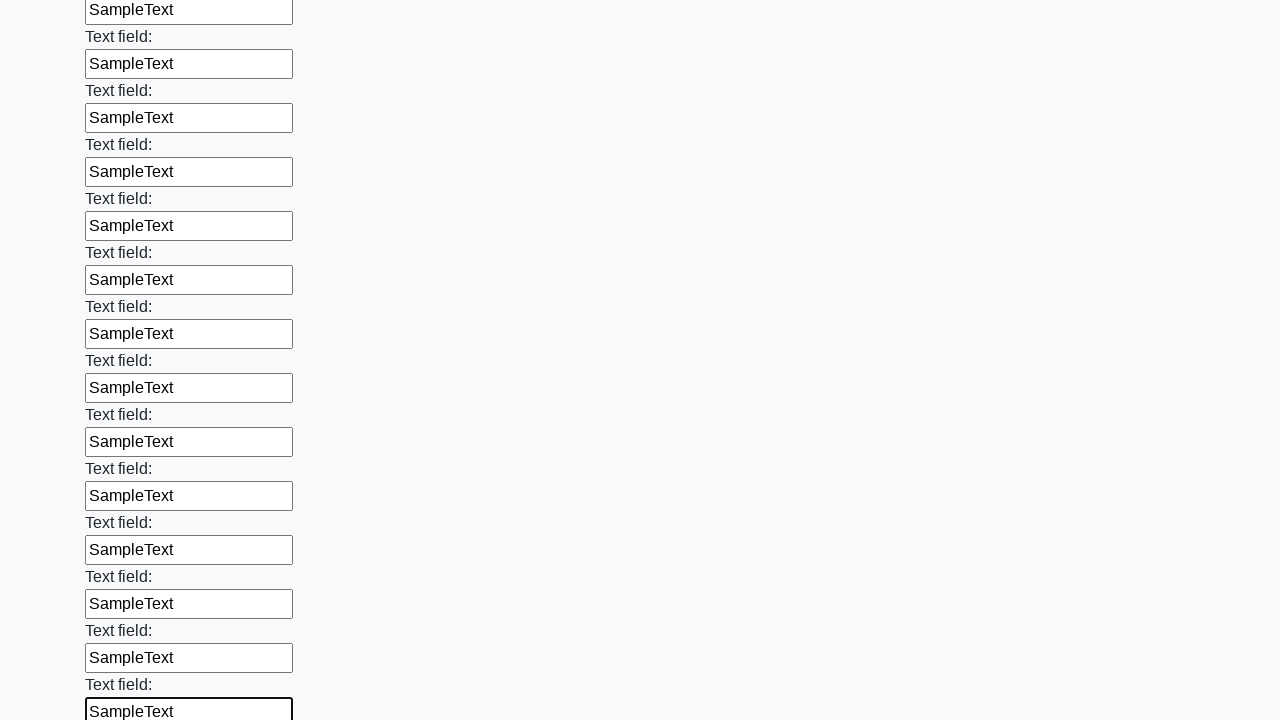

Filled input field with 'SampleText' on input >> nth=81
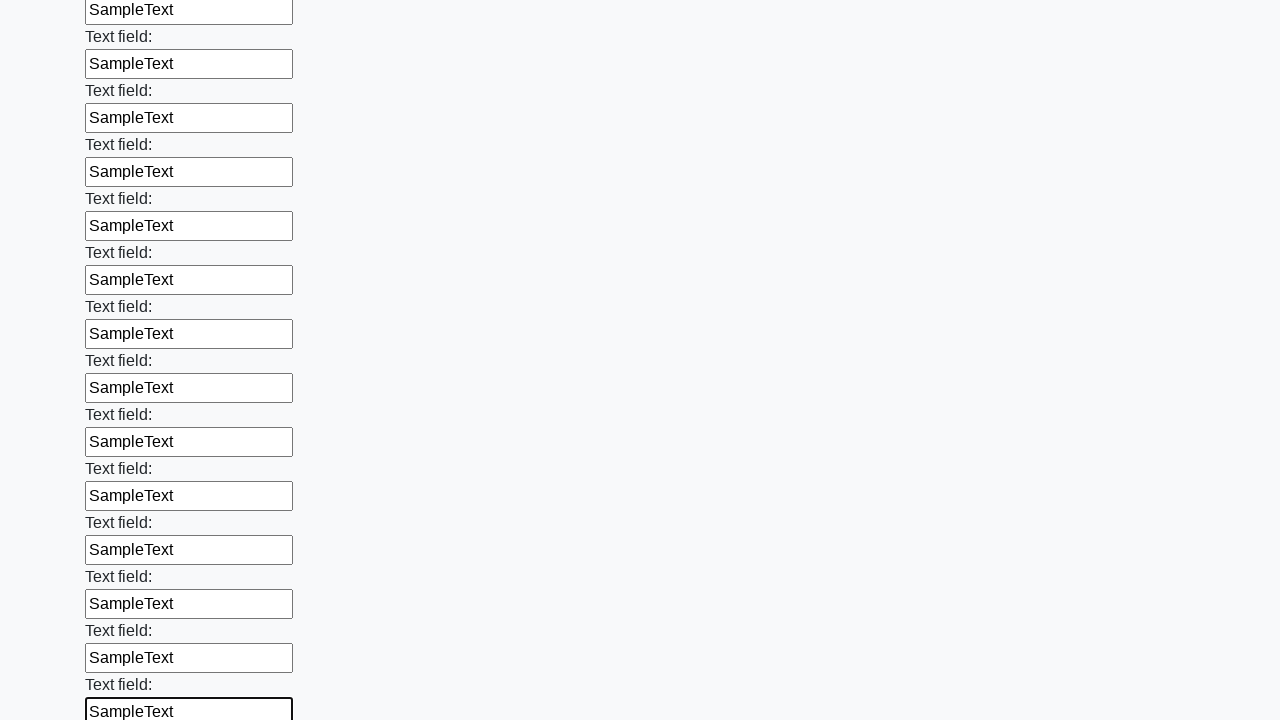

Filled input field with 'SampleText' on input >> nth=82
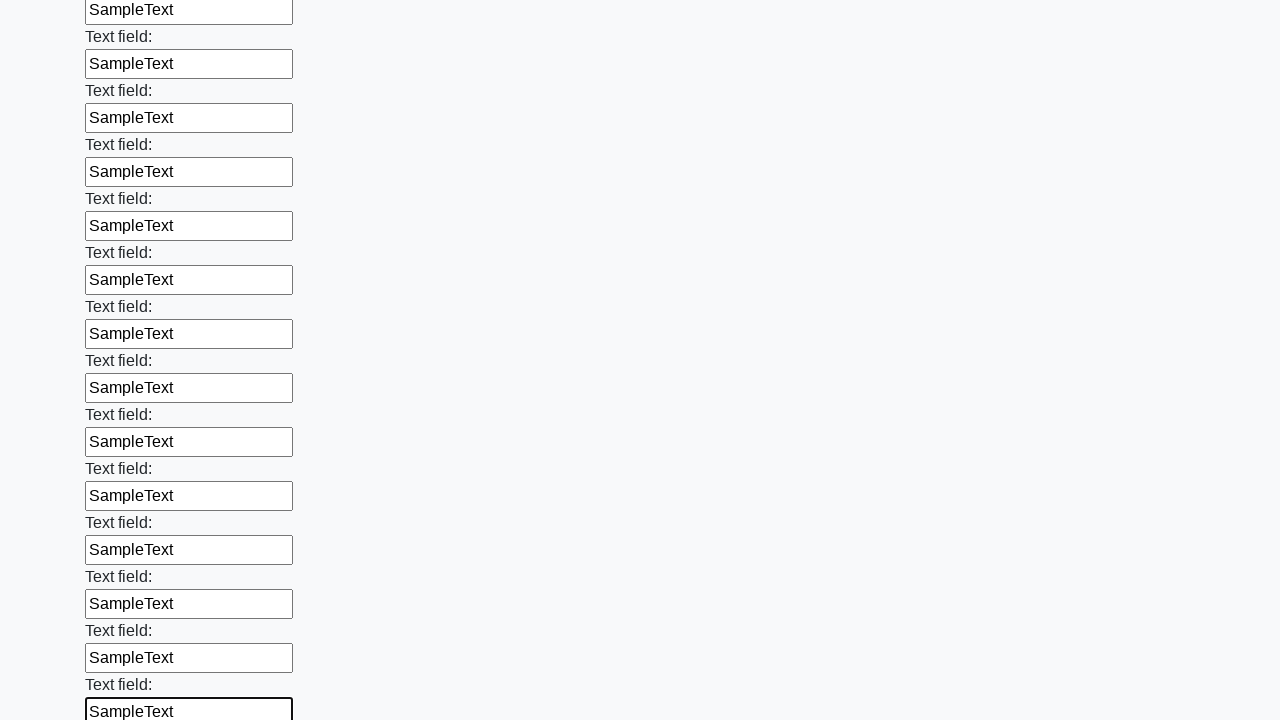

Filled input field with 'SampleText' on input >> nth=83
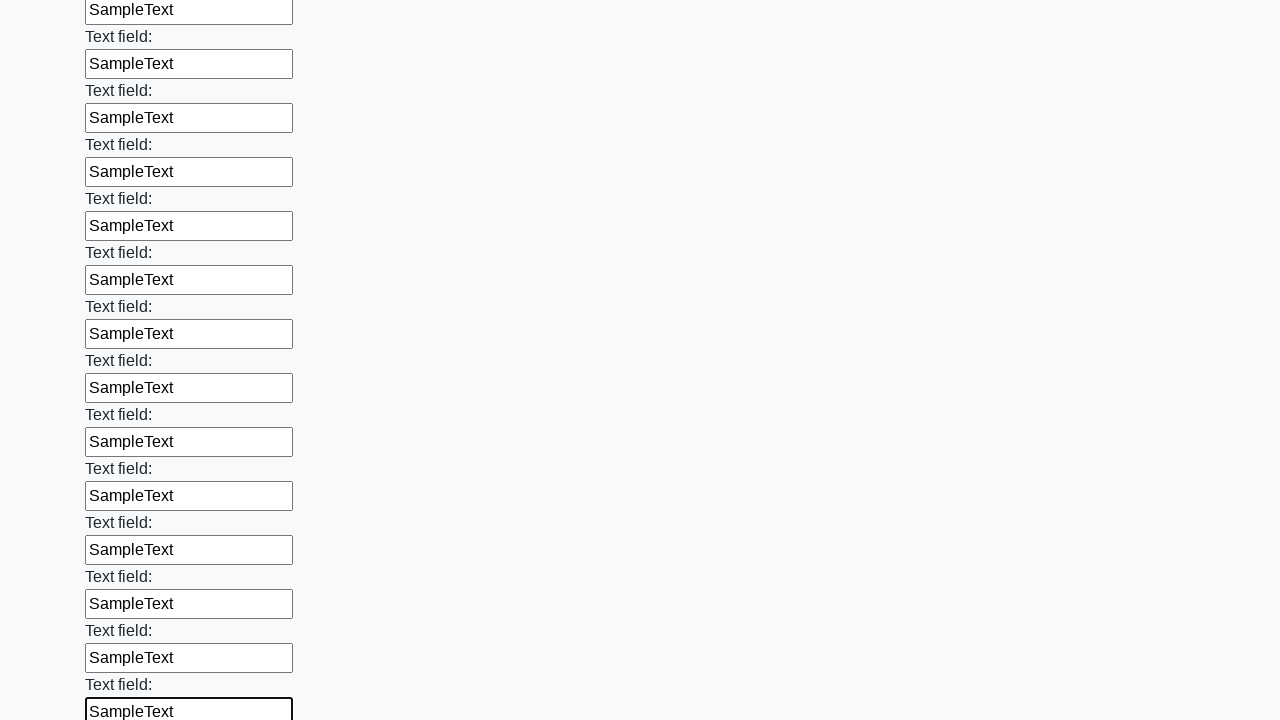

Filled input field with 'SampleText' on input >> nth=84
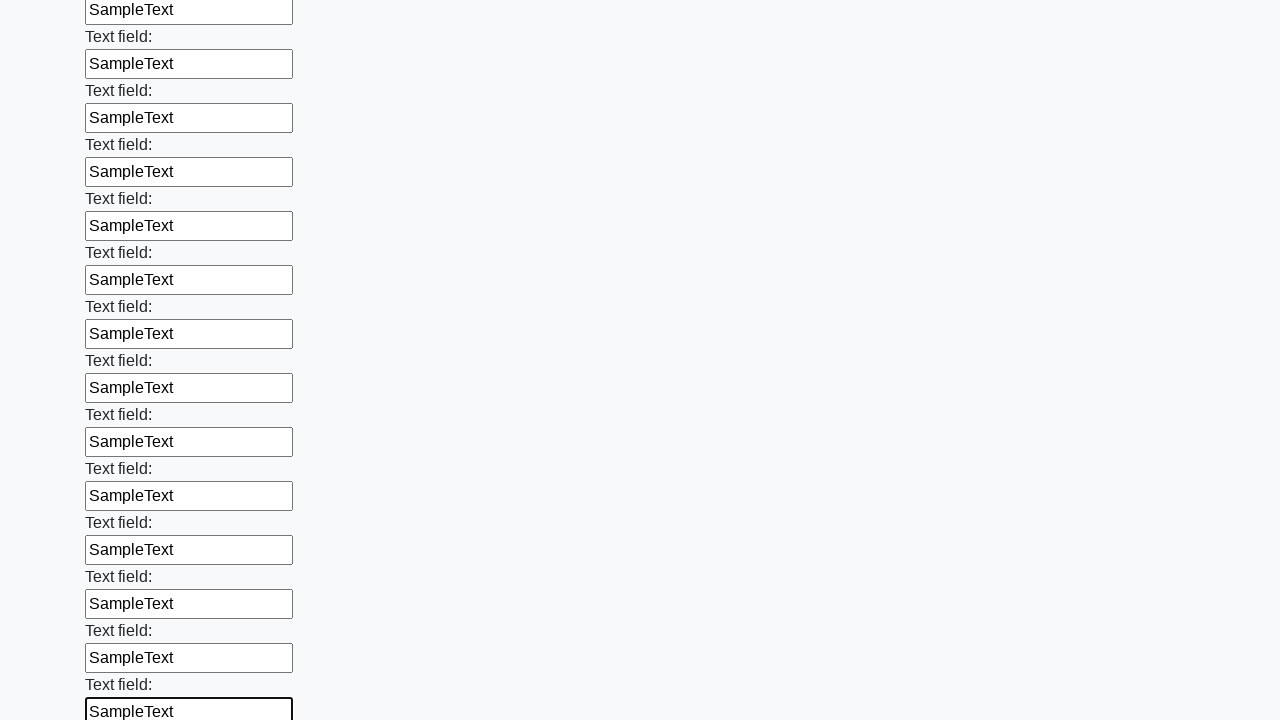

Filled input field with 'SampleText' on input >> nth=85
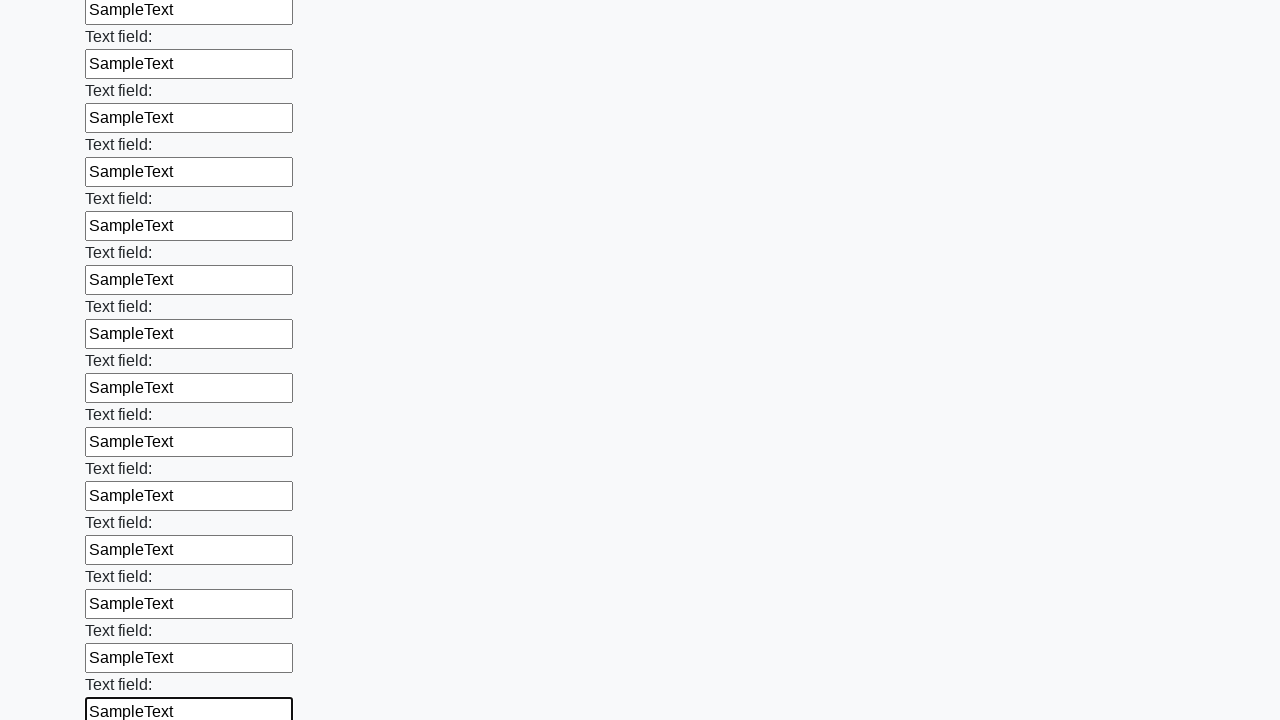

Filled input field with 'SampleText' on input >> nth=86
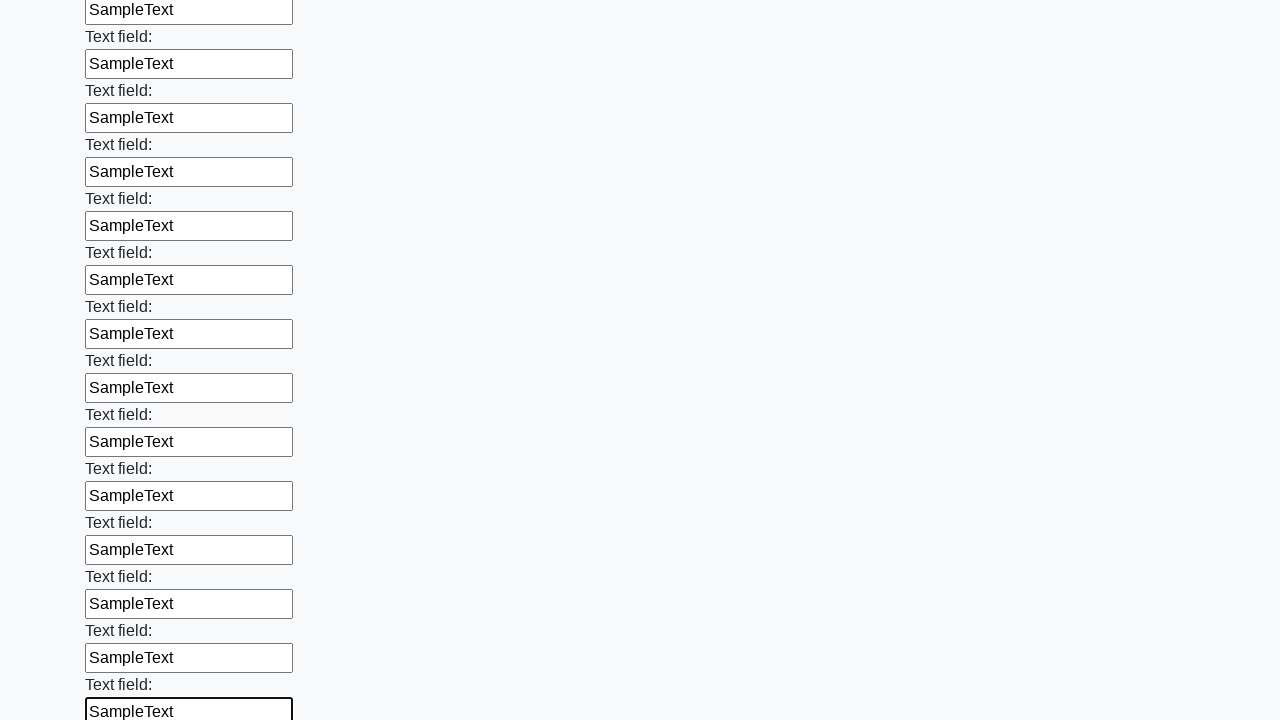

Filled input field with 'SampleText' on input >> nth=87
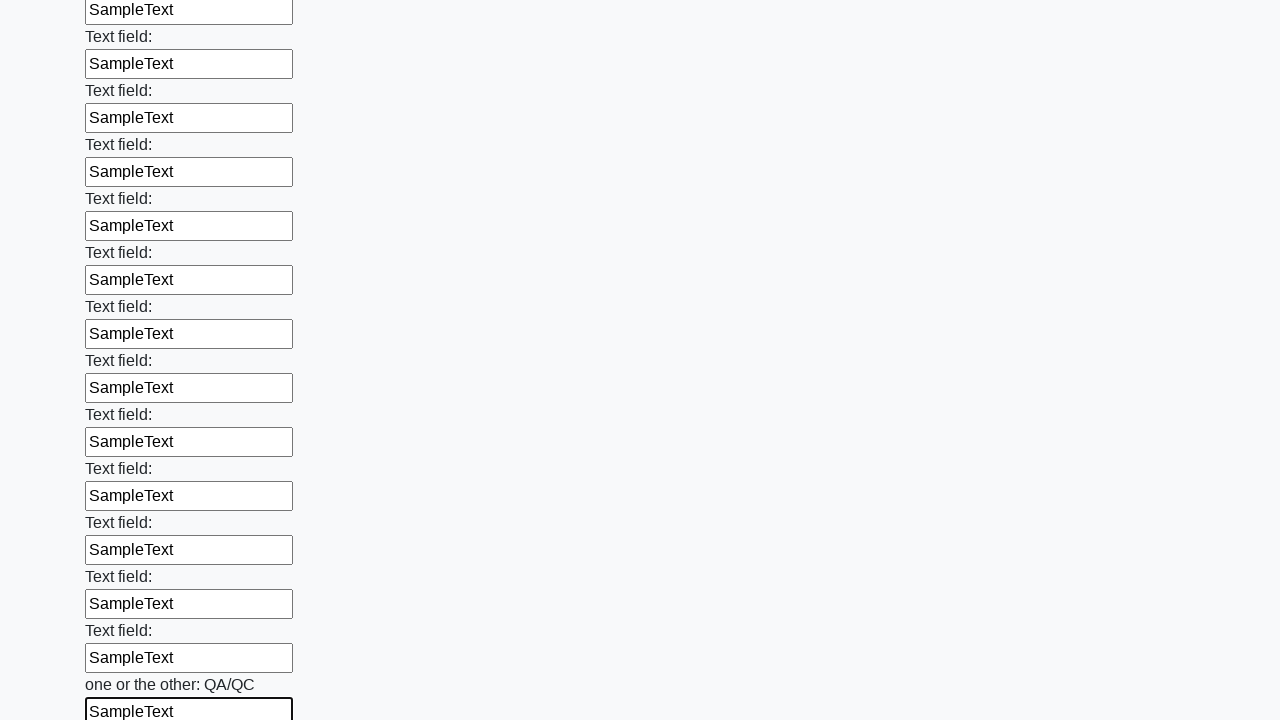

Filled input field with 'SampleText' on input >> nth=88
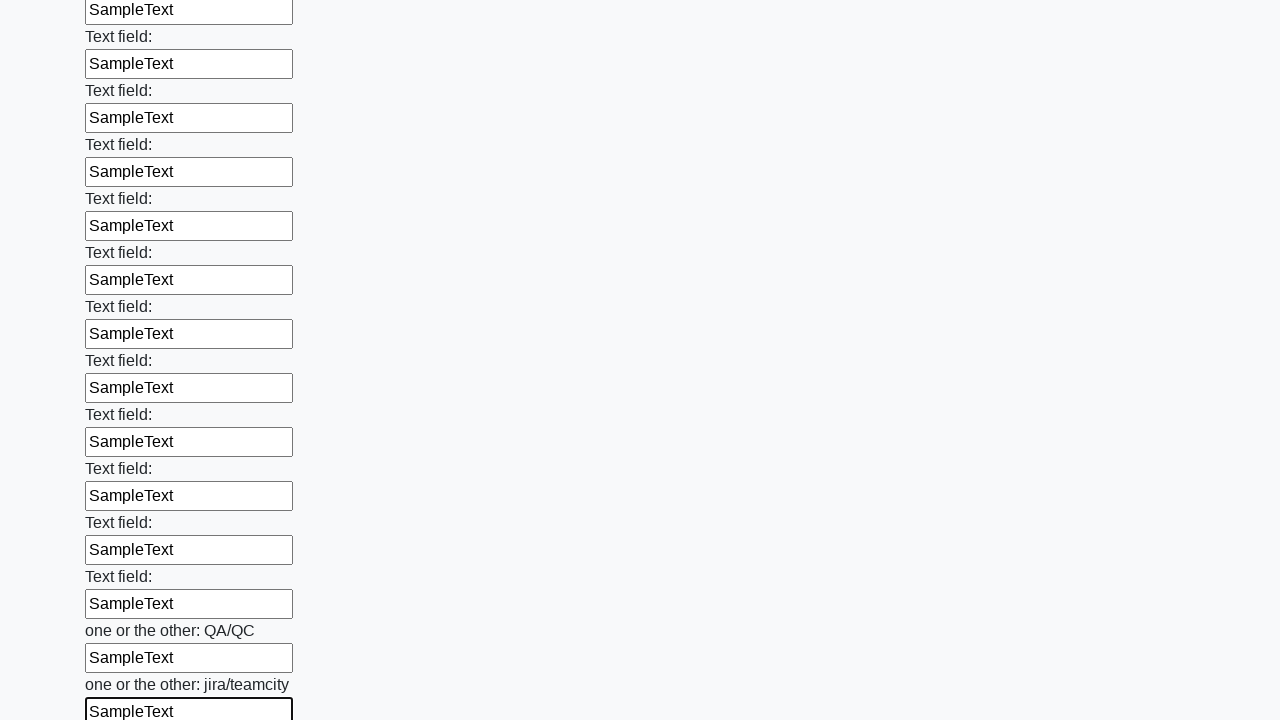

Filled input field with 'SampleText' on input >> nth=89
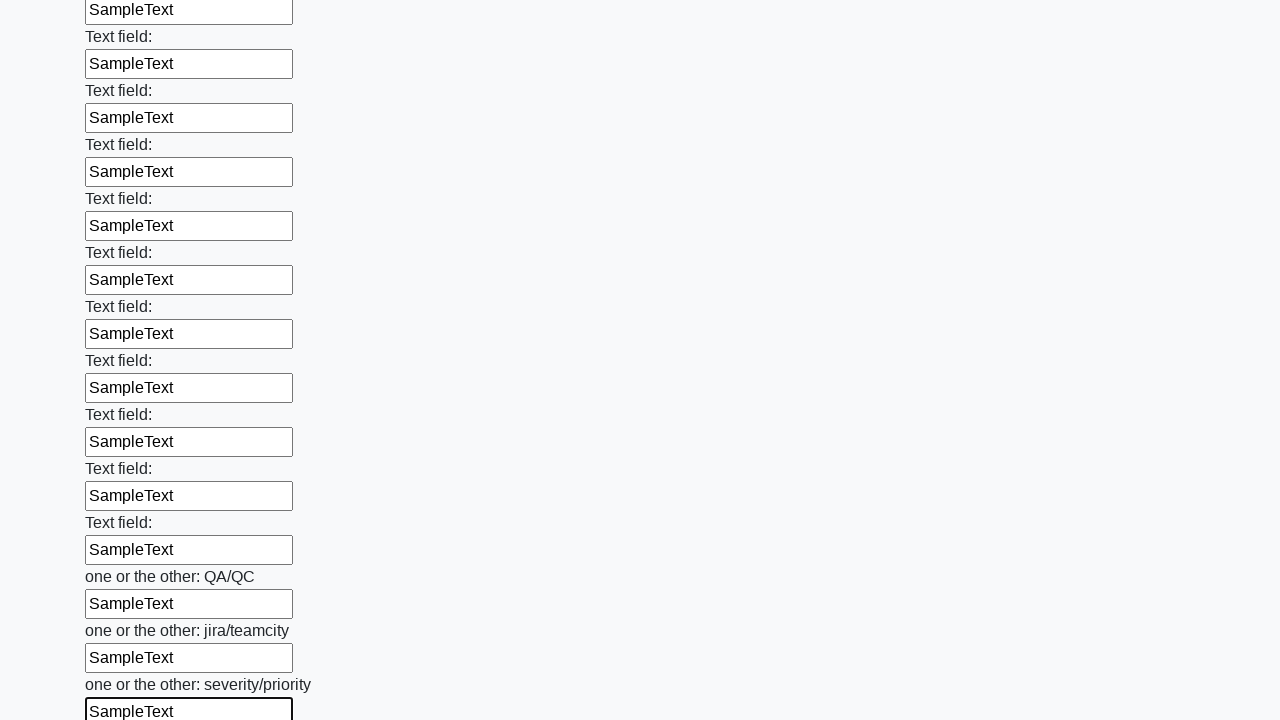

Filled input field with 'SampleText' on input >> nth=90
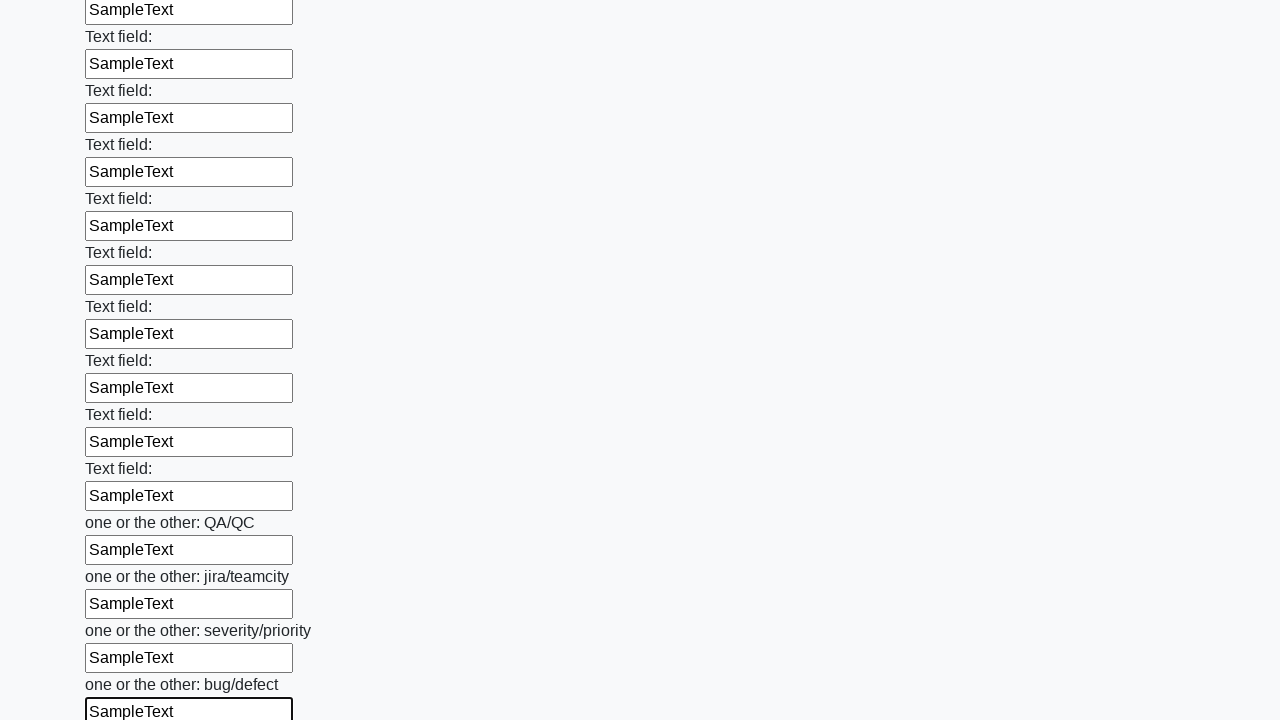

Filled input field with 'SampleText' on input >> nth=91
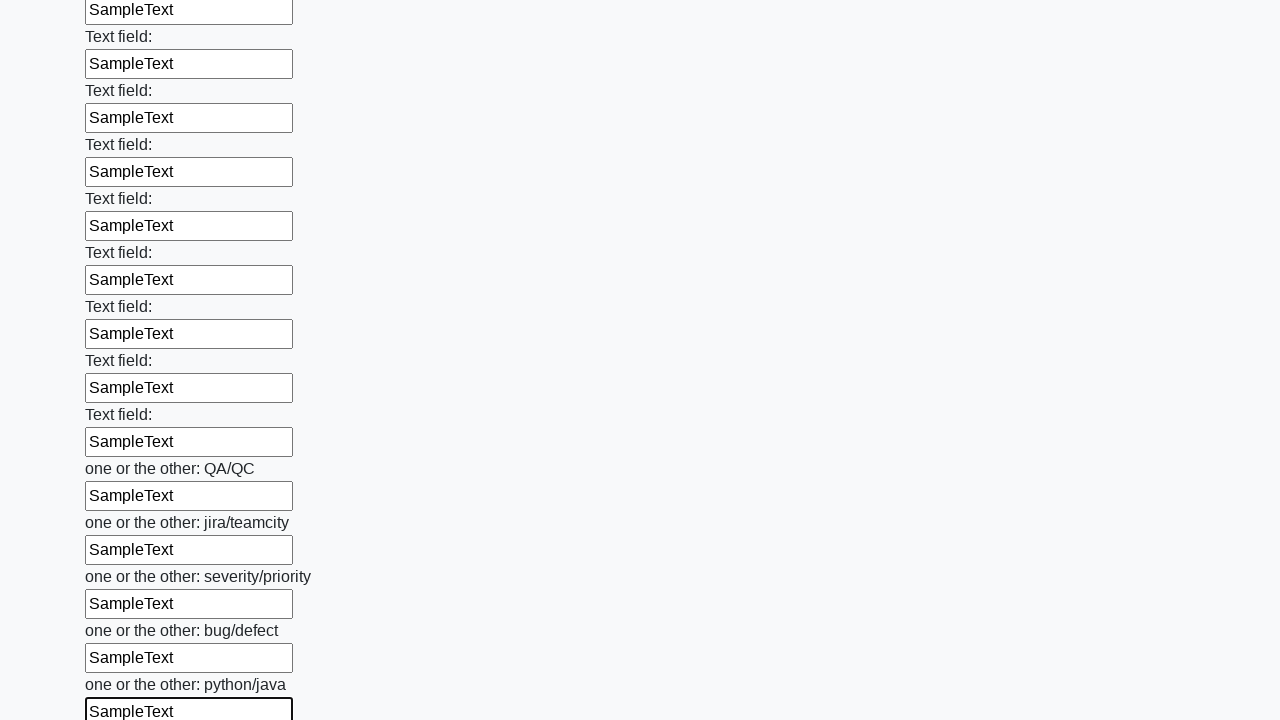

Filled input field with 'SampleText' on input >> nth=92
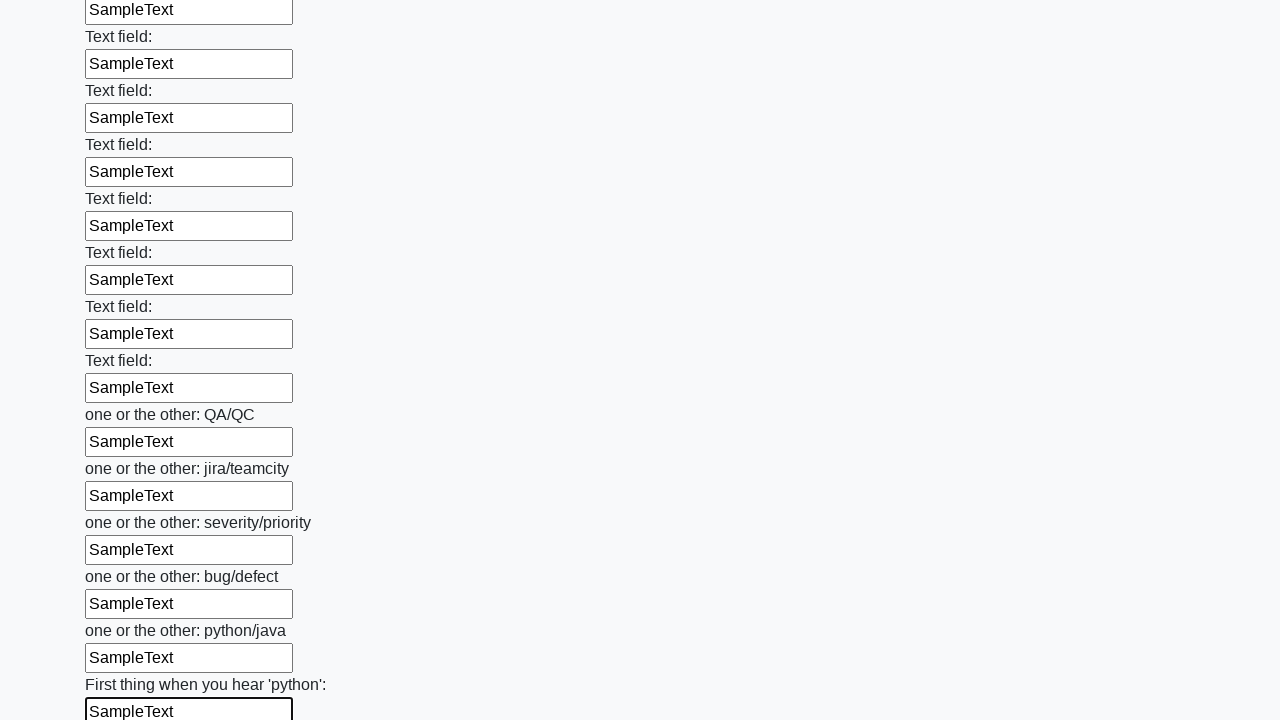

Filled input field with 'SampleText' on input >> nth=93
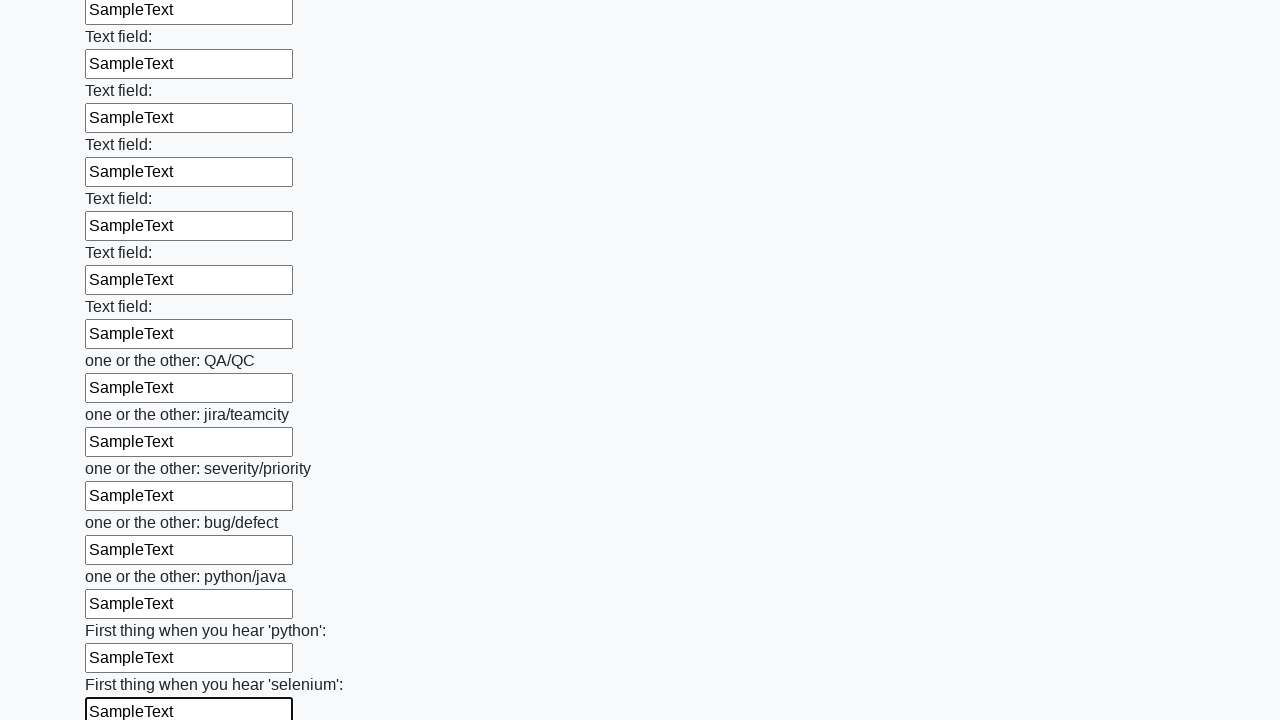

Filled input field with 'SampleText' on input >> nth=94
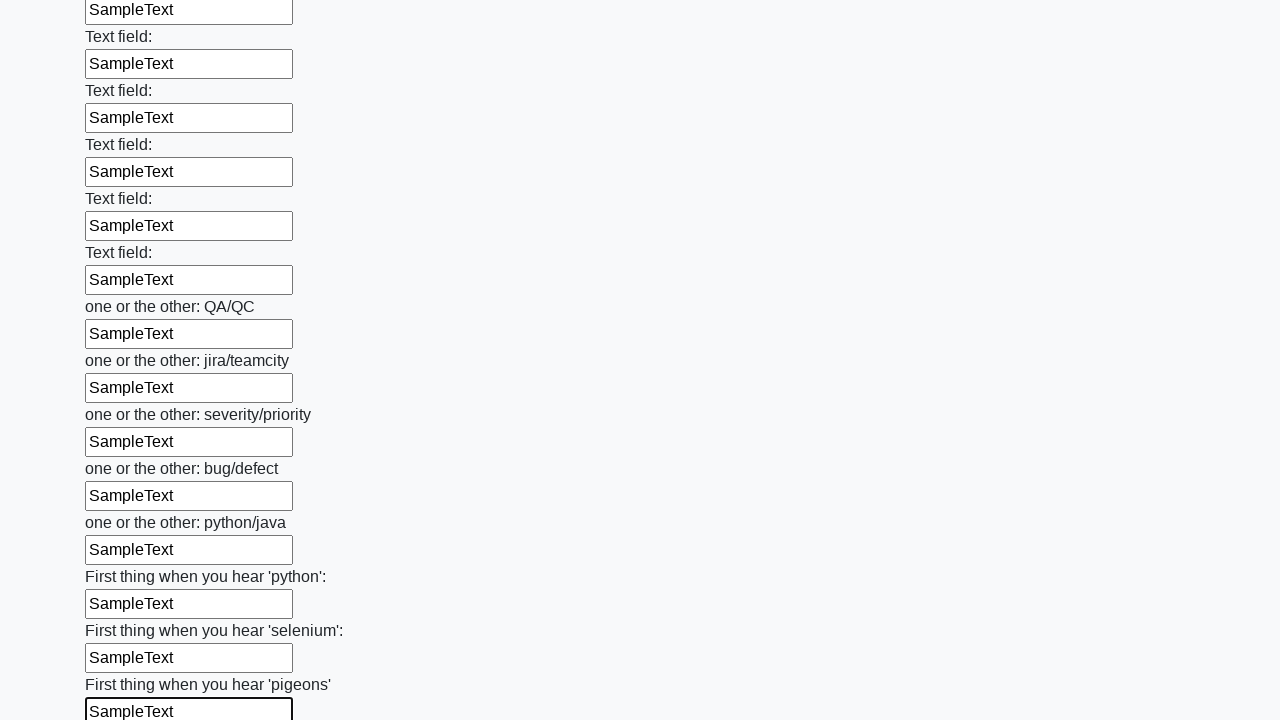

Filled input field with 'SampleText' on input >> nth=95
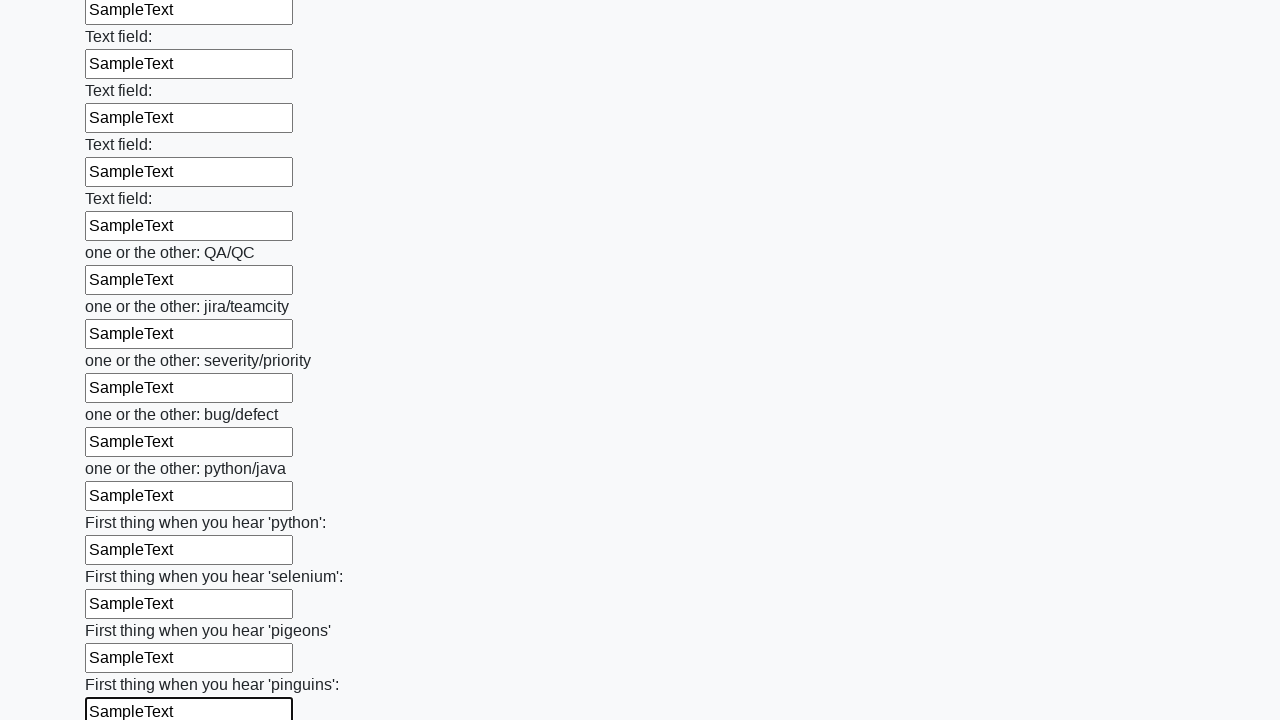

Filled input field with 'SampleText' on input >> nth=96
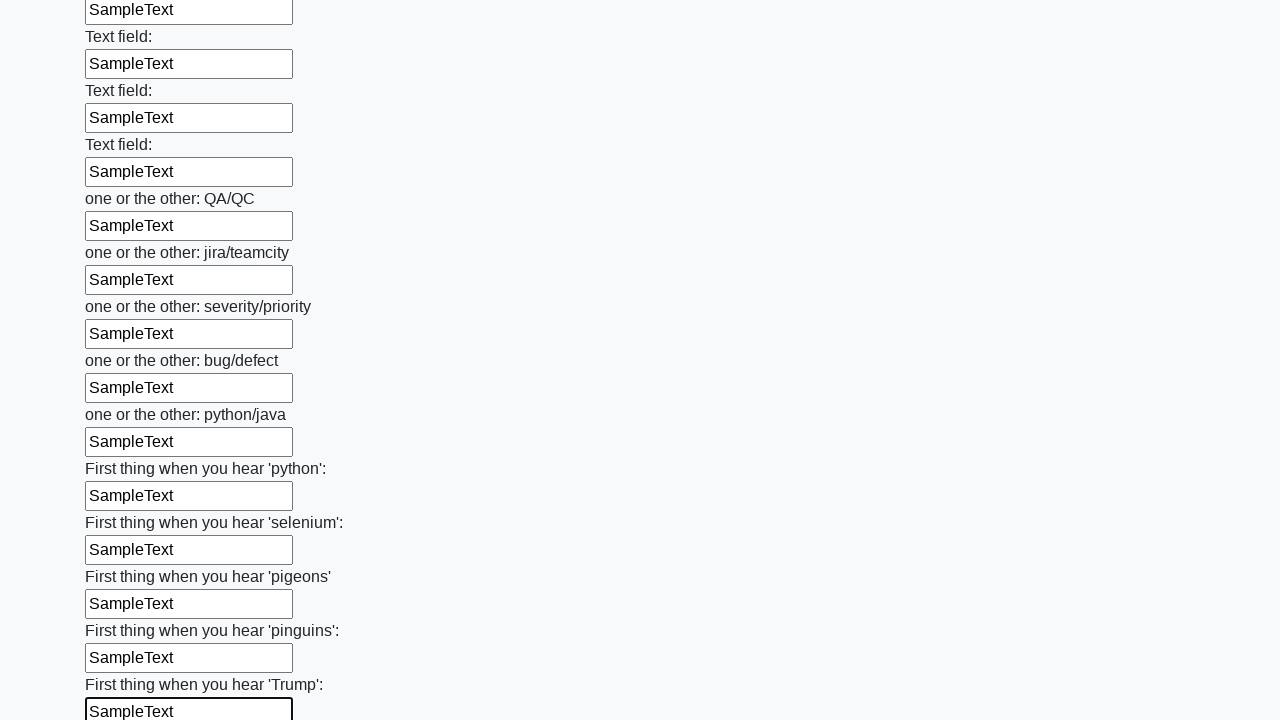

Filled input field with 'SampleText' on input >> nth=97
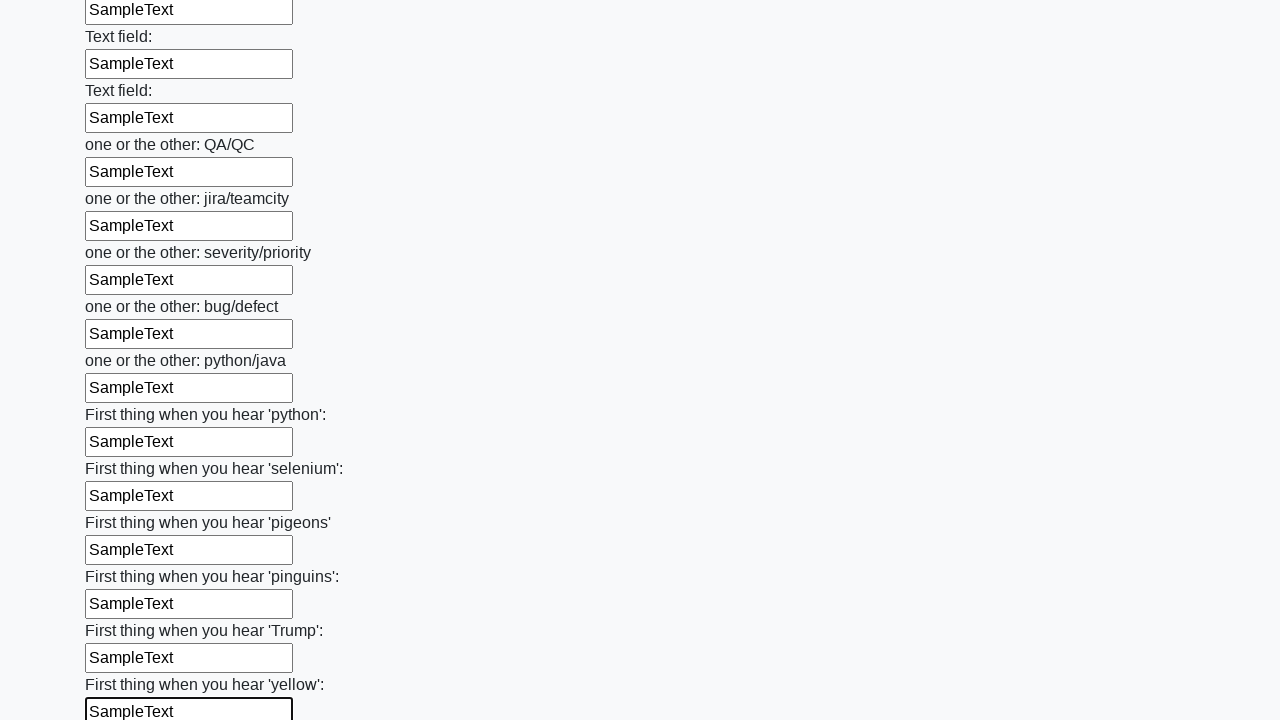

Filled input field with 'SampleText' on input >> nth=98
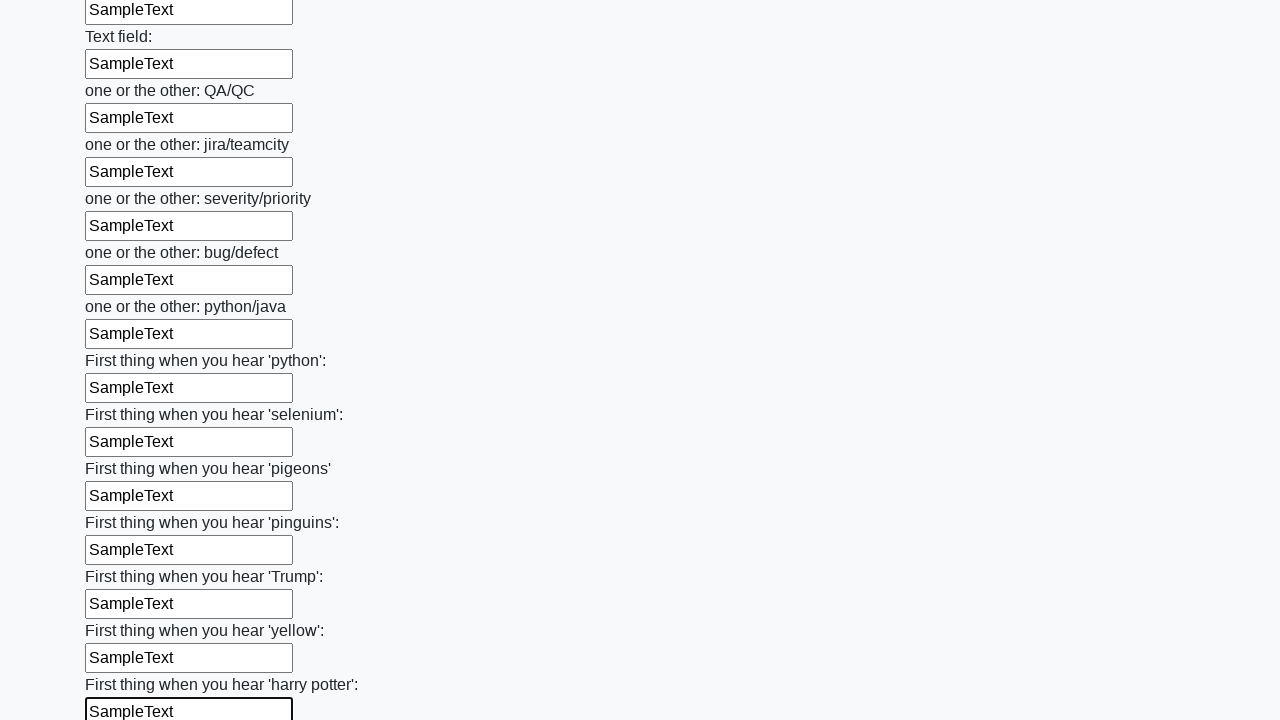

Filled input field with 'SampleText' on input >> nth=99
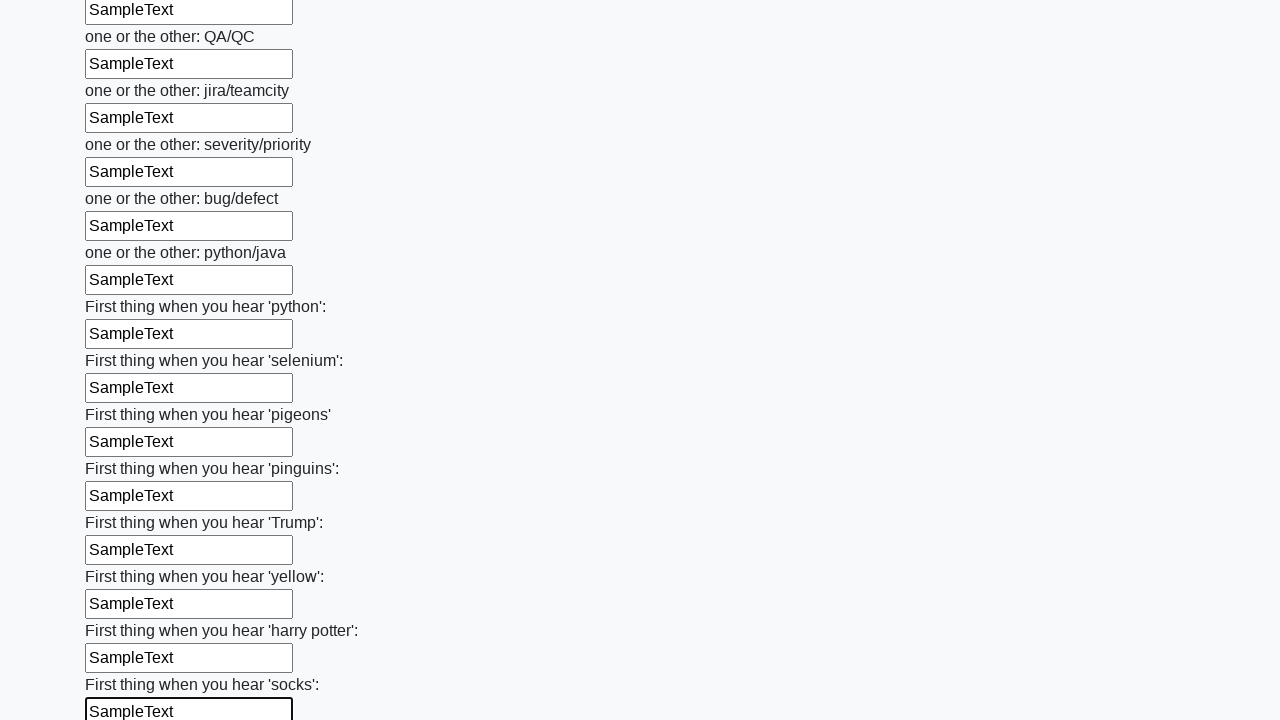

Clicked submit button to submit the form at (123, 611) on button.btn
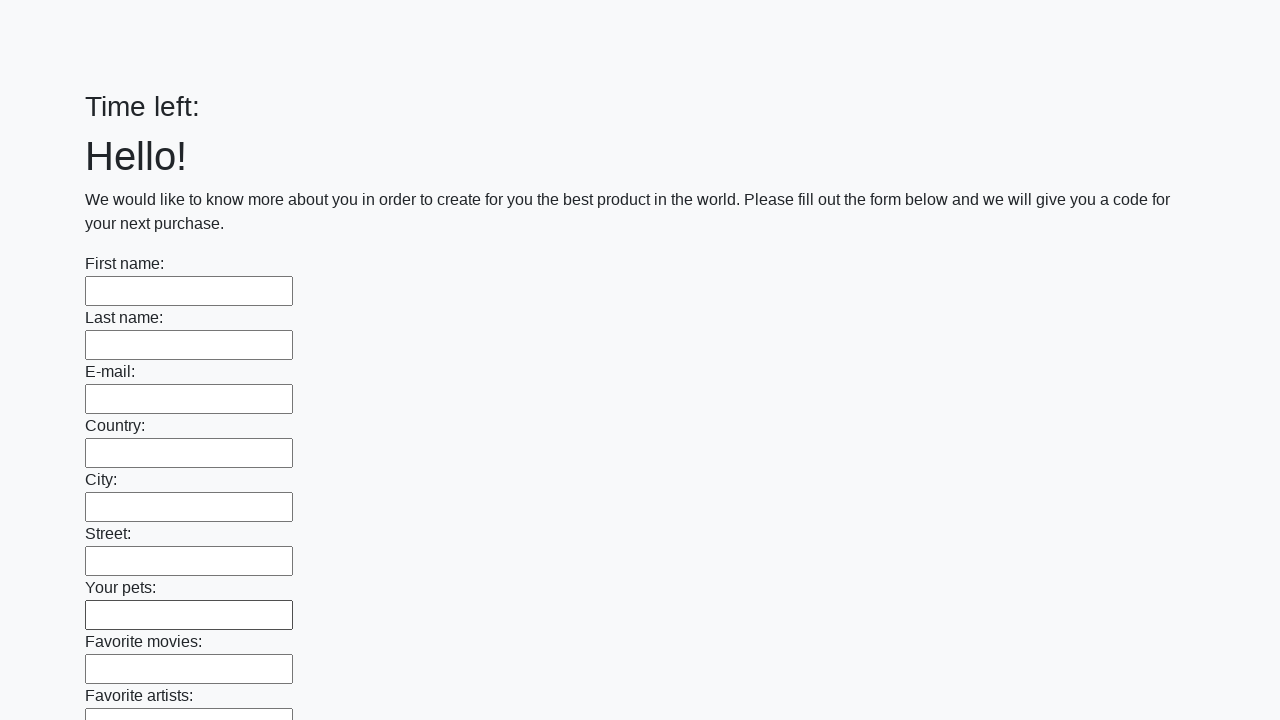

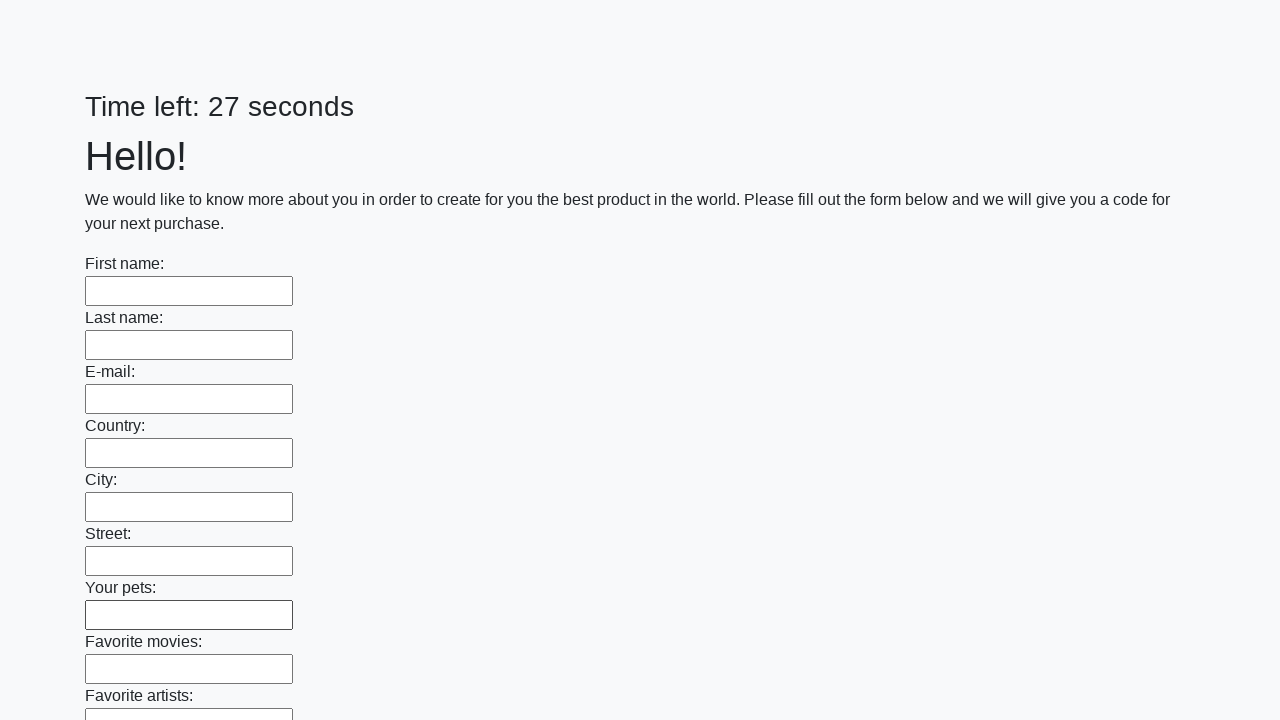